Tests slider widget by dragging the slider handle and using arrow keys to set specific value

Starting URL: https://demoqa.com/

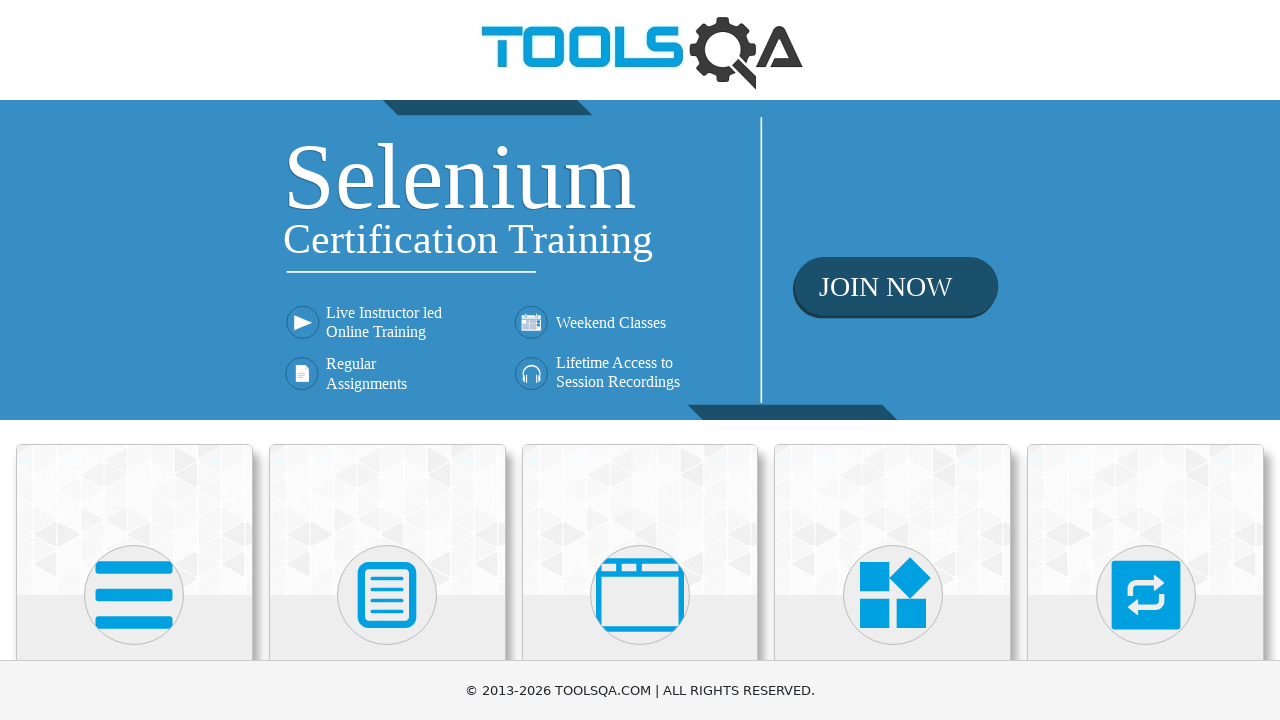

Clicked on Widgets category at (893, 360) on text=Widgets
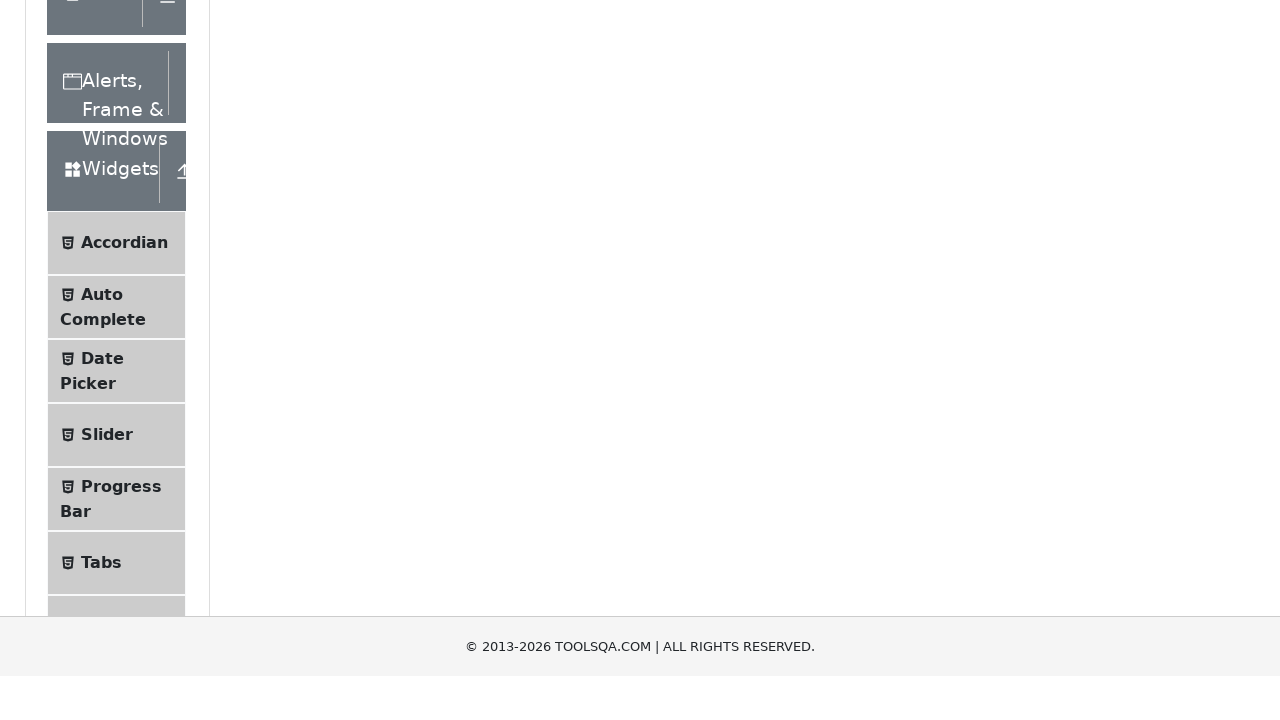

Clicked on Slider menu item at (107, 360) on text=Slider
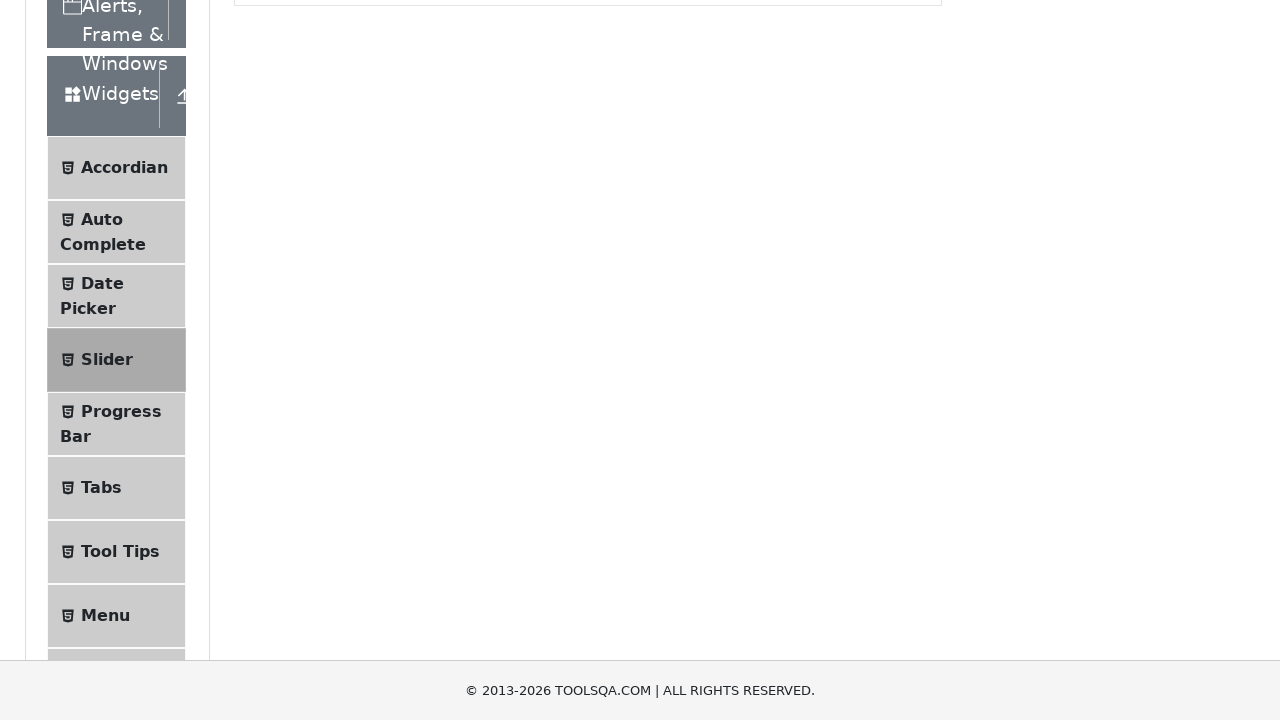

Moved mouse to center of slider handle at (496, -115)
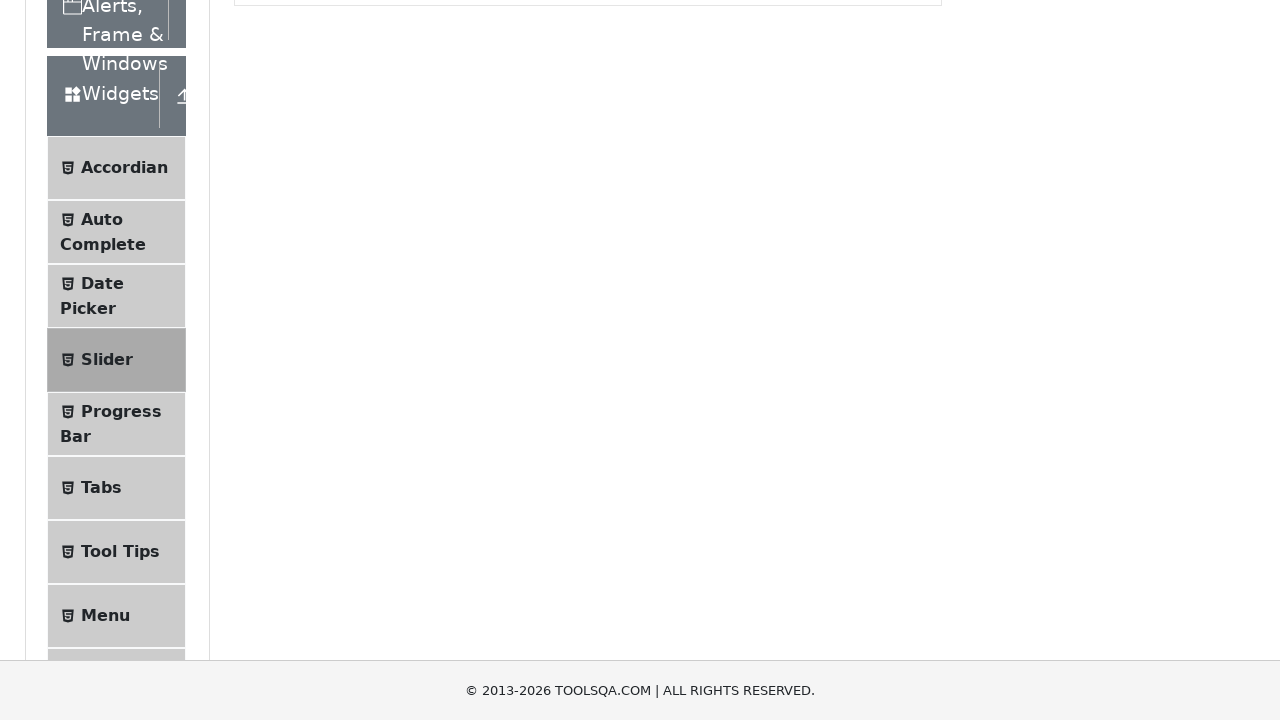

Pressed mouse button down on slider handle at (496, -115)
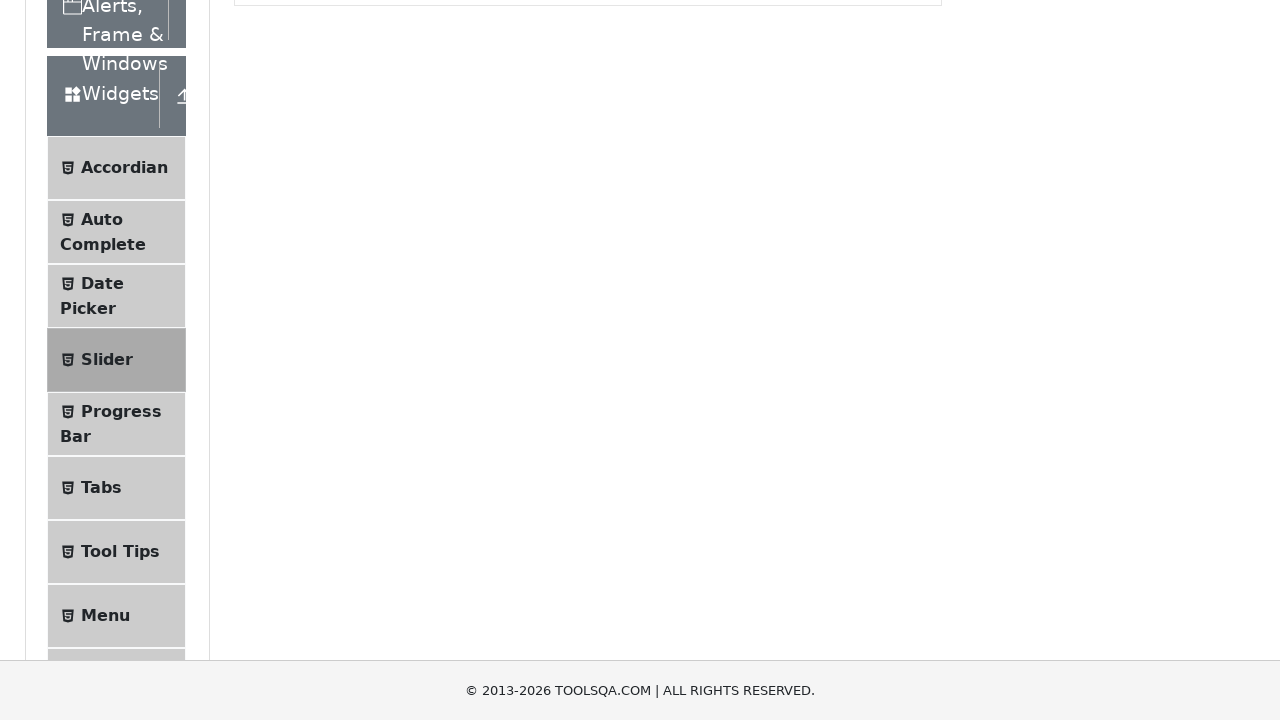

Dragged slider handle to start position at (234, -115)
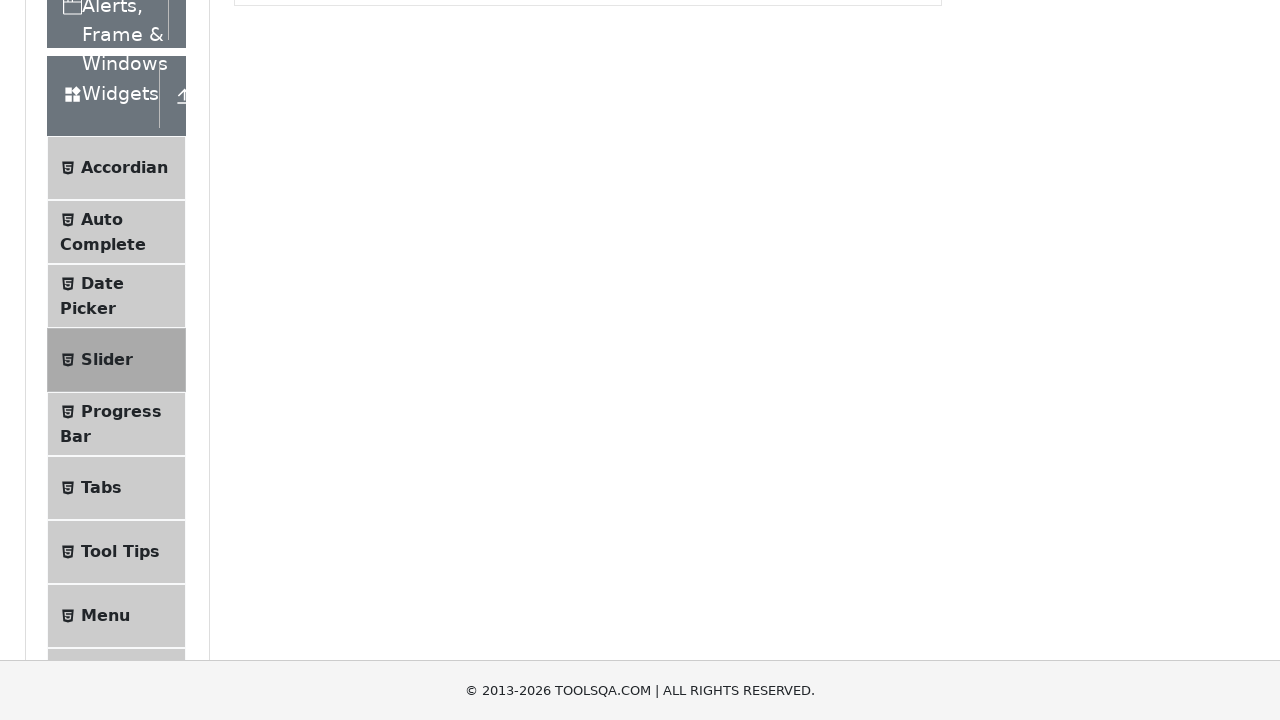

Released mouse button on slider at (234, -115)
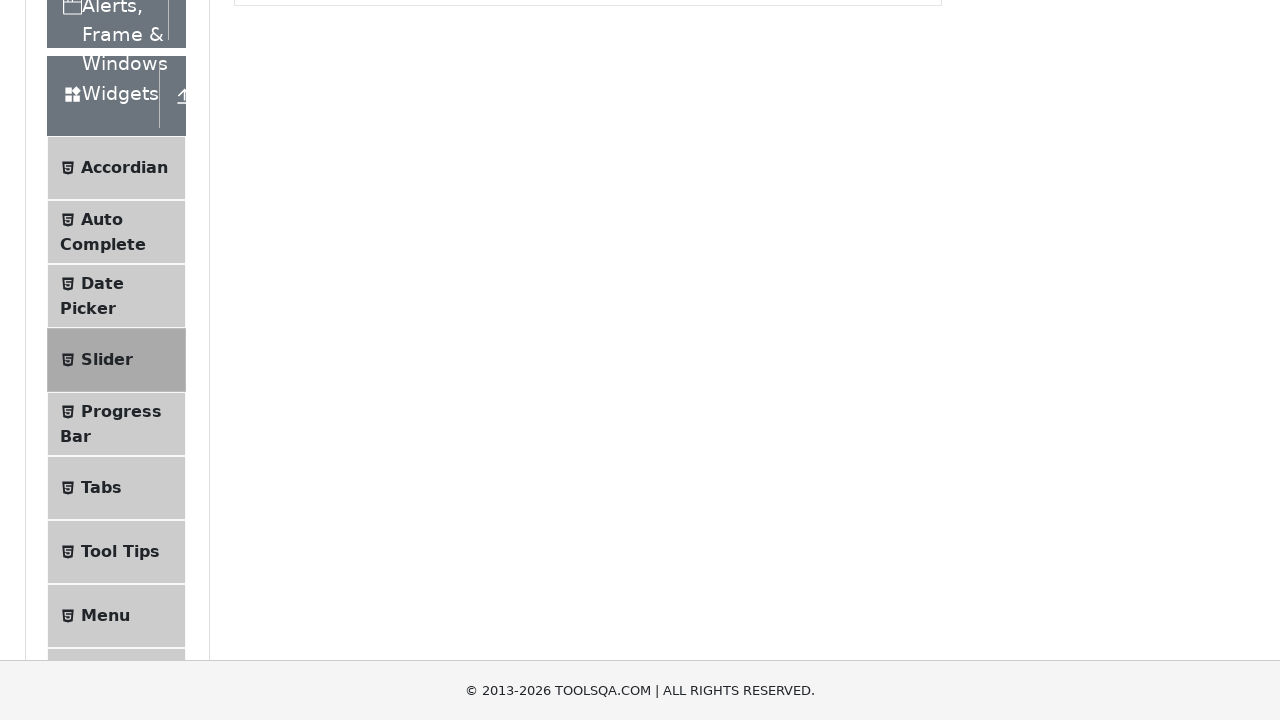

Pressed ArrowRight key (iteration 1/77) to increase slider value
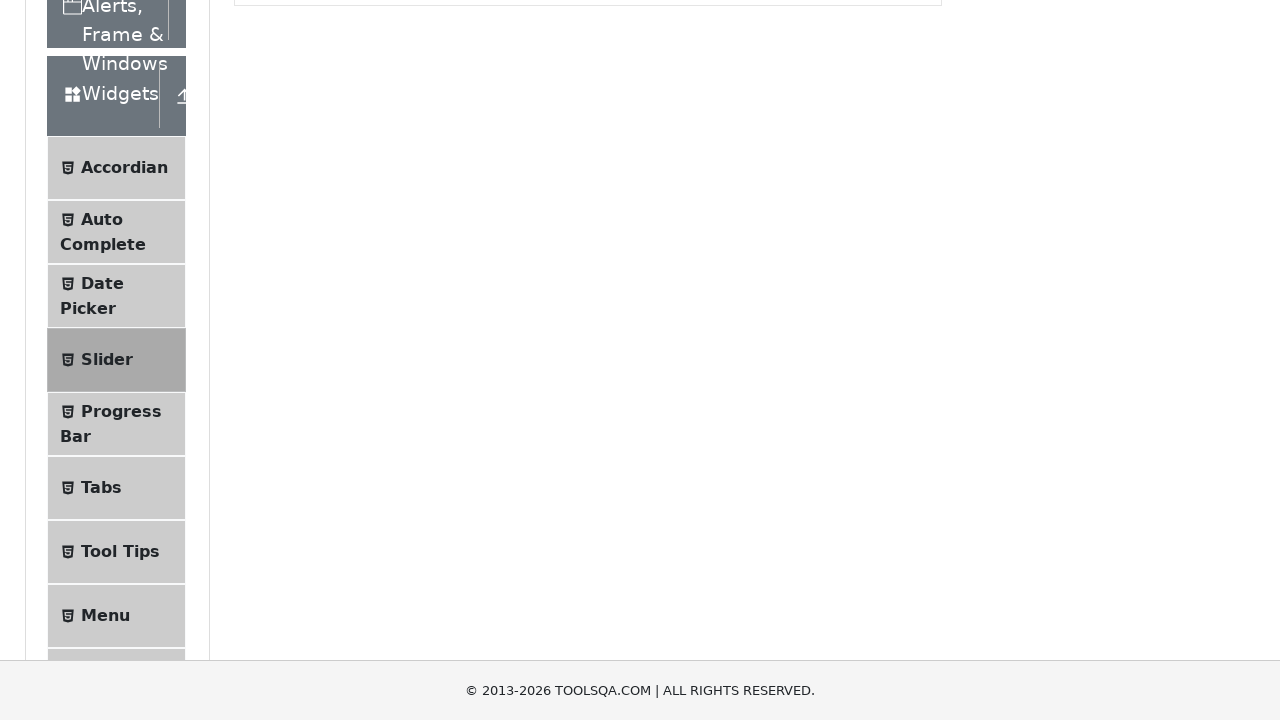

Pressed ArrowRight key (iteration 2/77) to increase slider value
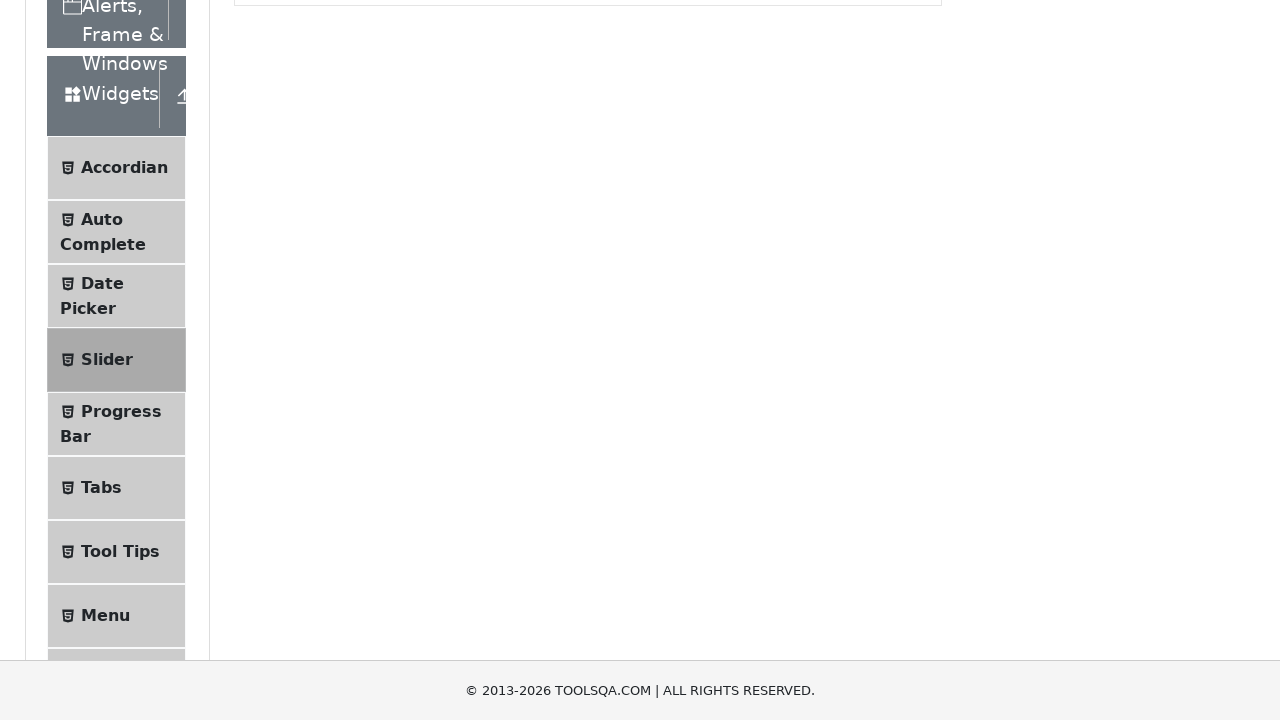

Pressed ArrowRight key (iteration 3/77) to increase slider value
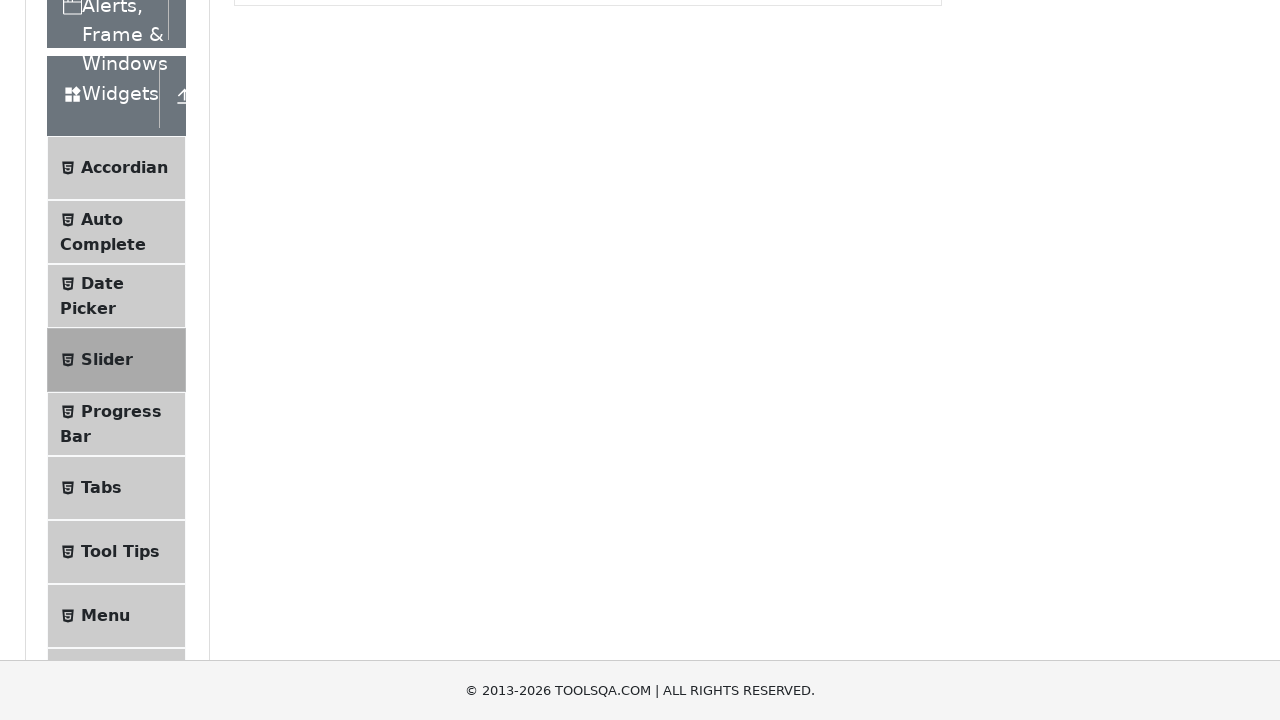

Pressed ArrowRight key (iteration 4/77) to increase slider value
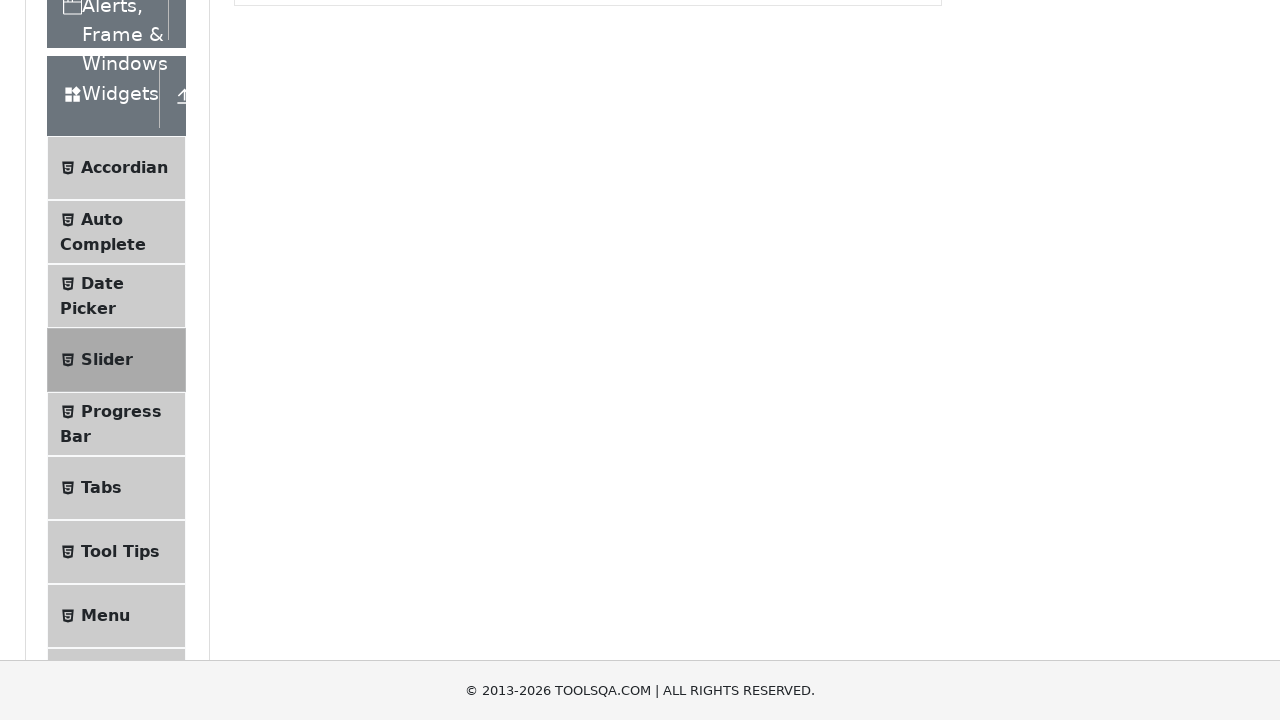

Pressed ArrowRight key (iteration 5/77) to increase slider value
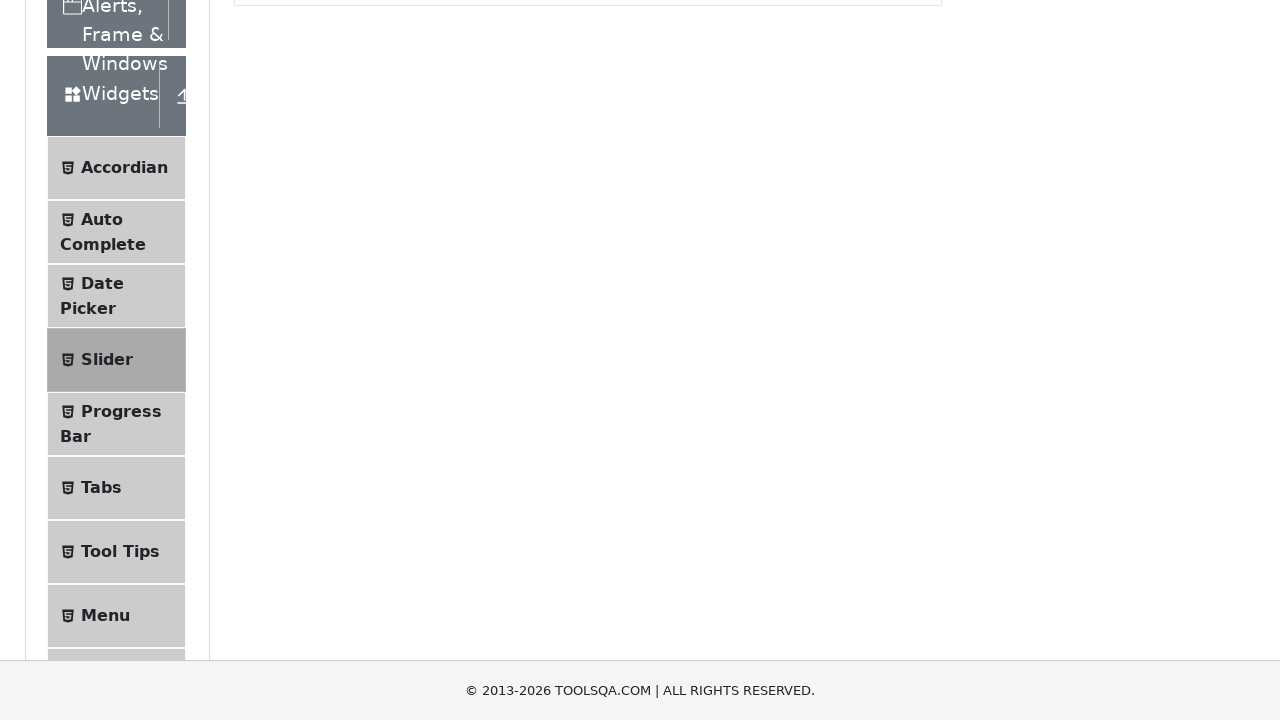

Pressed ArrowRight key (iteration 6/77) to increase slider value
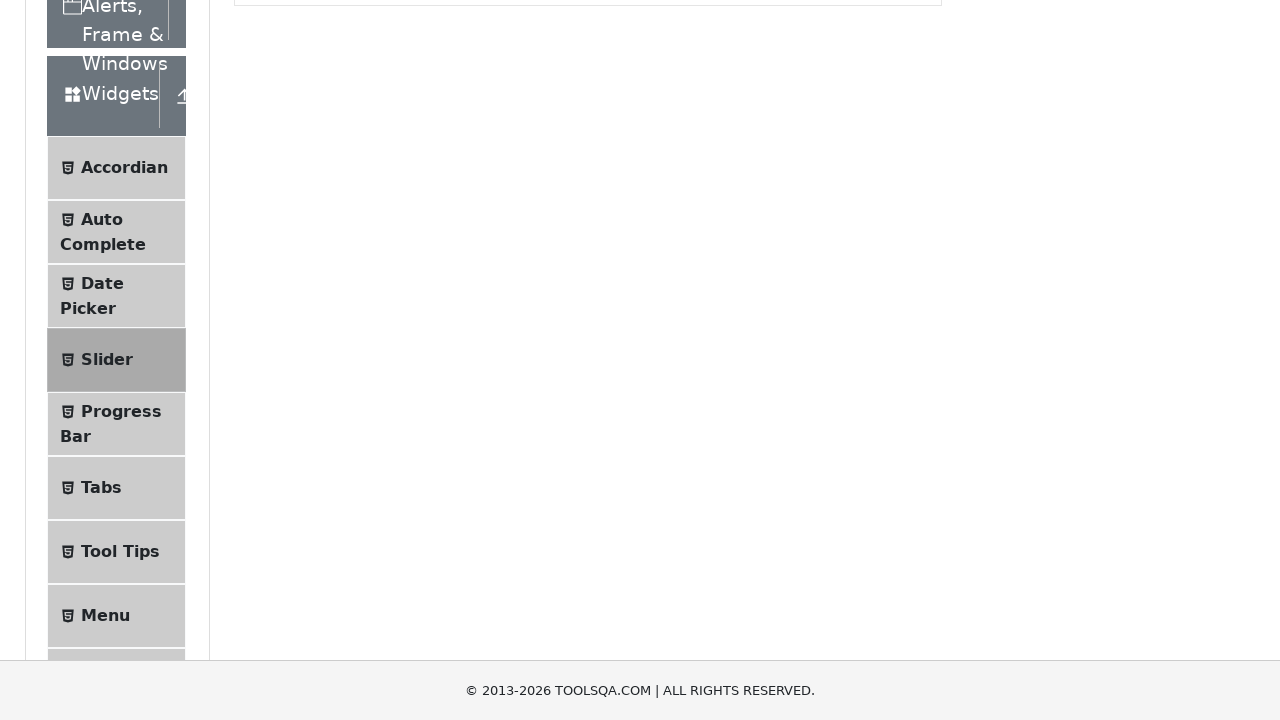

Pressed ArrowRight key (iteration 7/77) to increase slider value
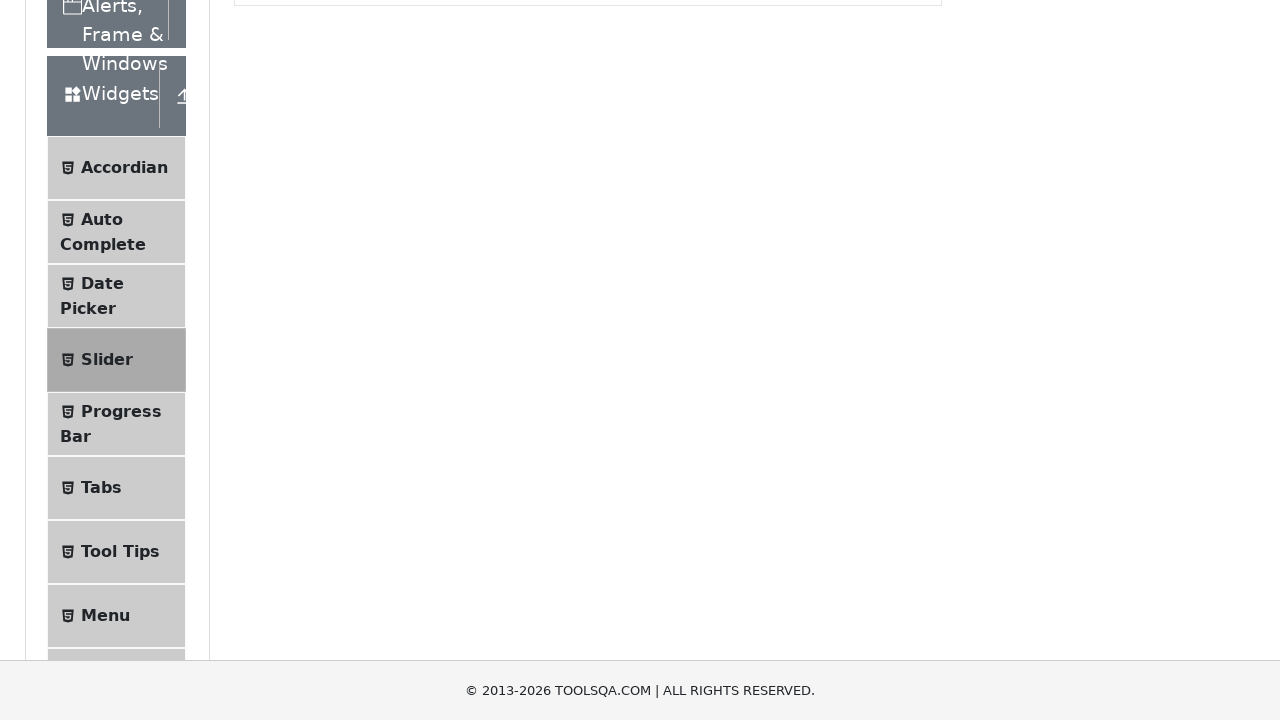

Pressed ArrowRight key (iteration 8/77) to increase slider value
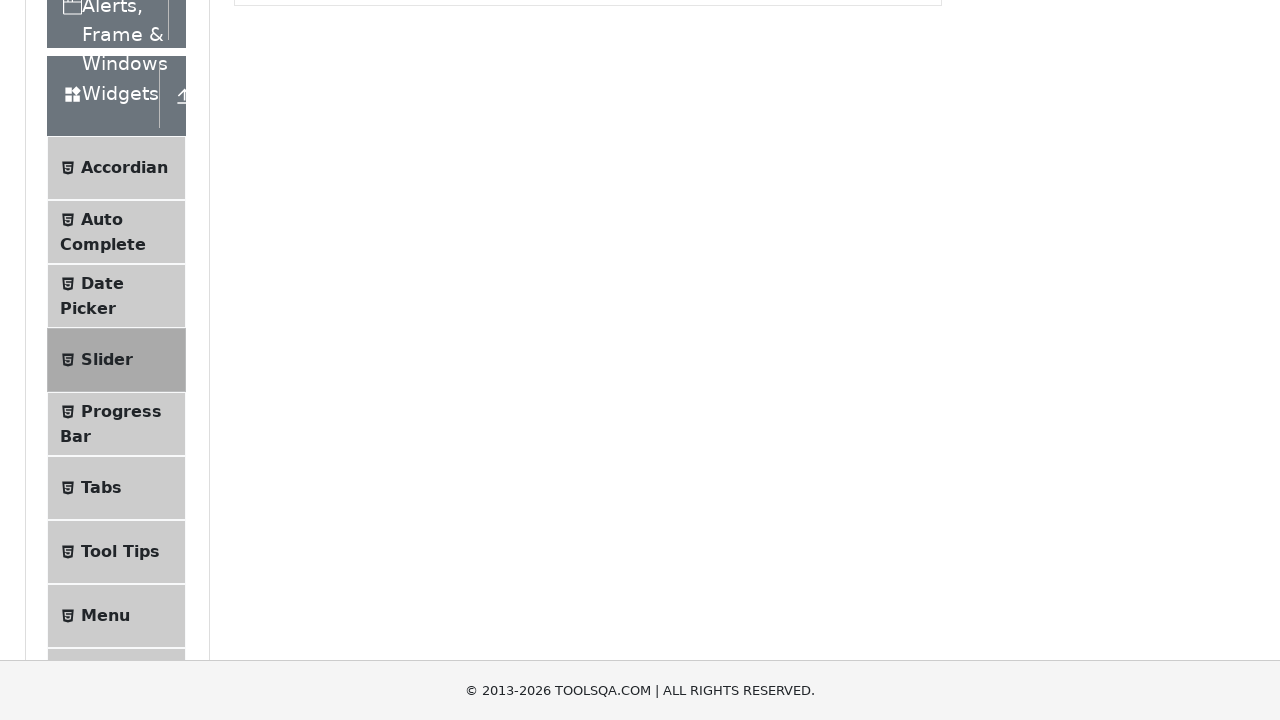

Pressed ArrowRight key (iteration 9/77) to increase slider value
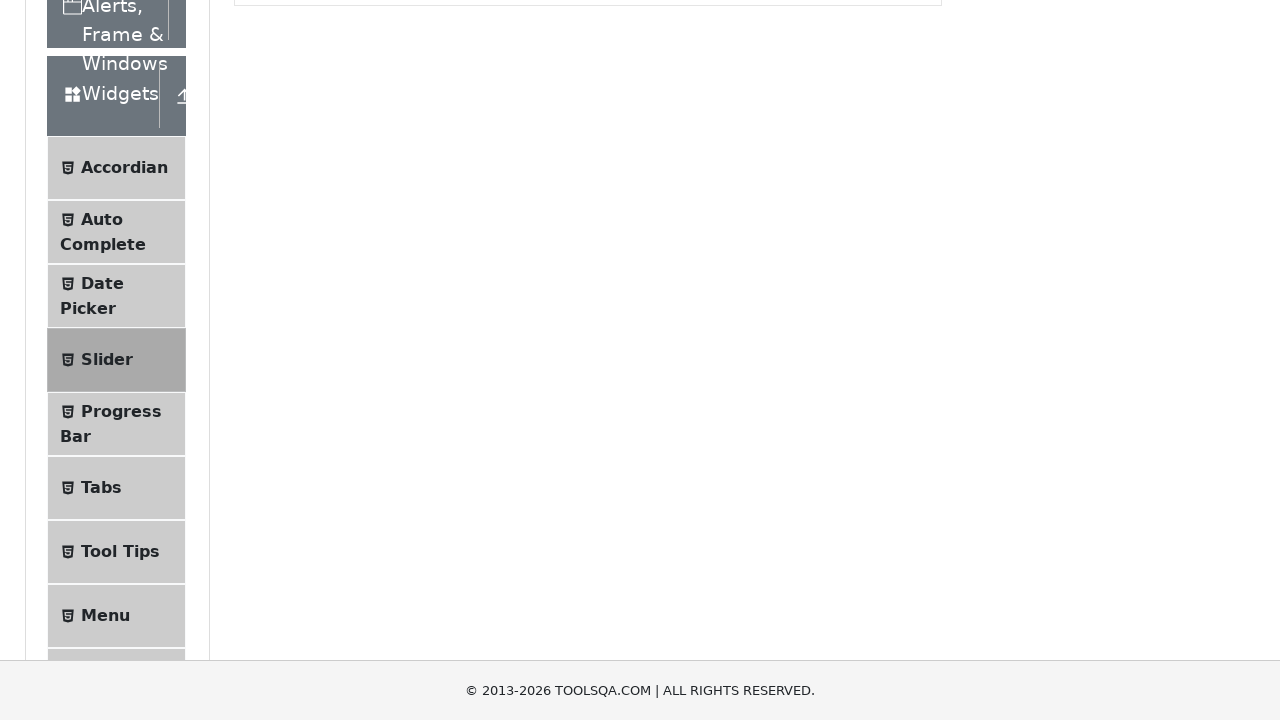

Pressed ArrowRight key (iteration 10/77) to increase slider value
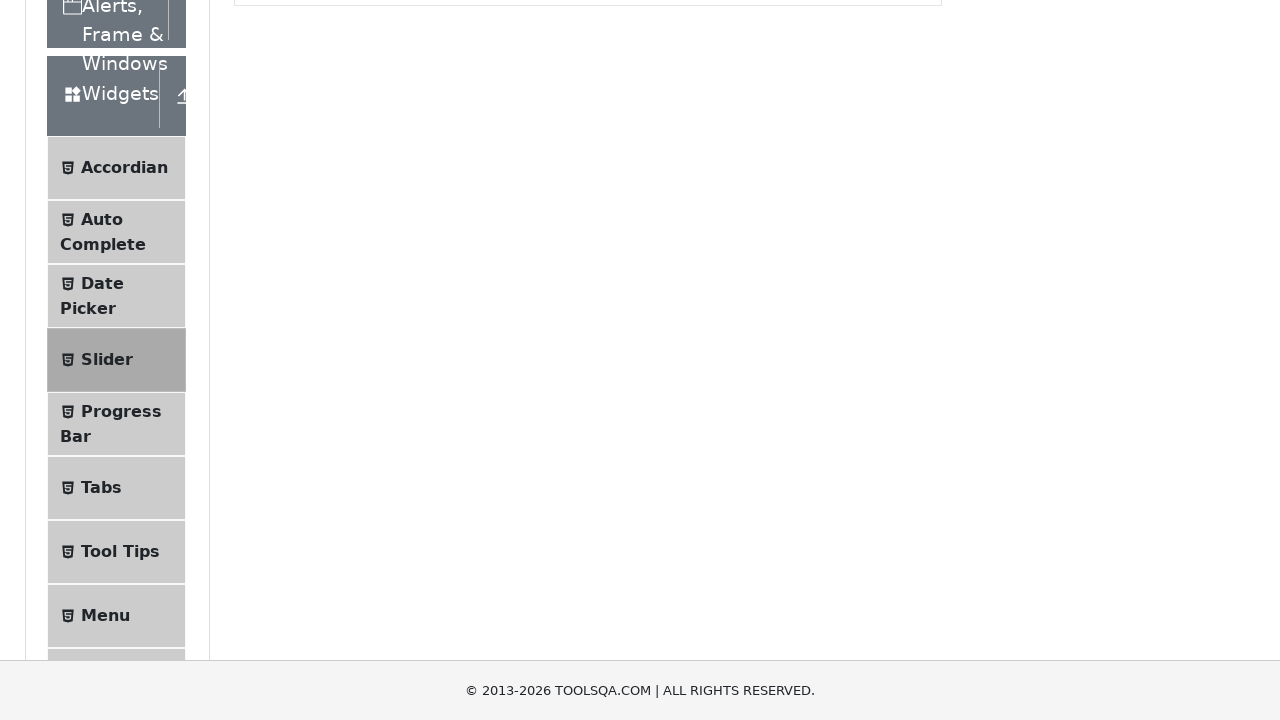

Pressed ArrowRight key (iteration 11/77) to increase slider value
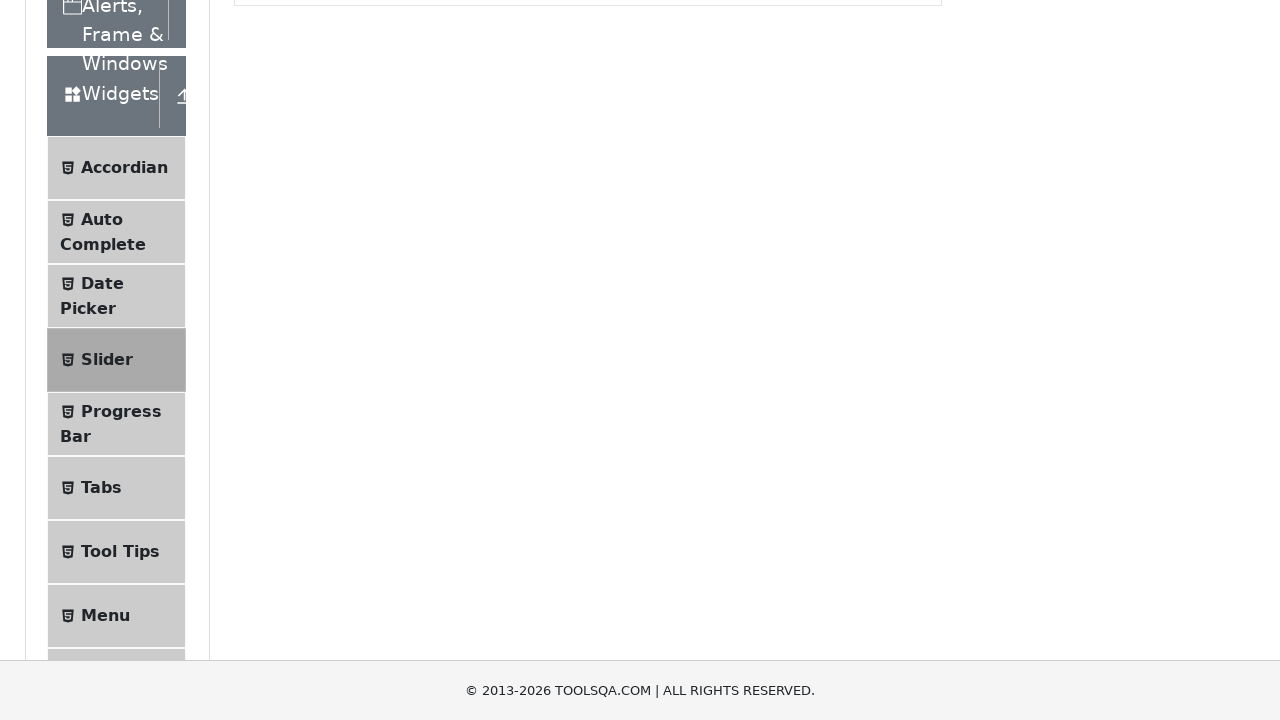

Pressed ArrowRight key (iteration 12/77) to increase slider value
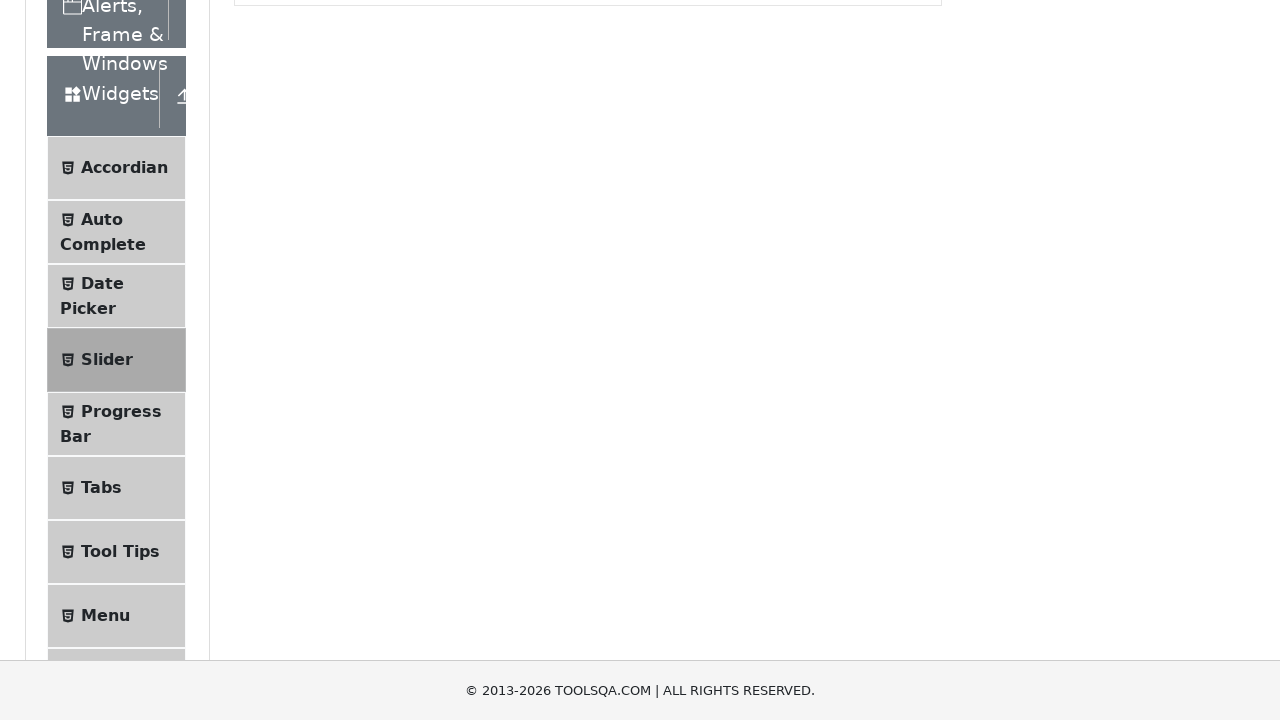

Pressed ArrowRight key (iteration 13/77) to increase slider value
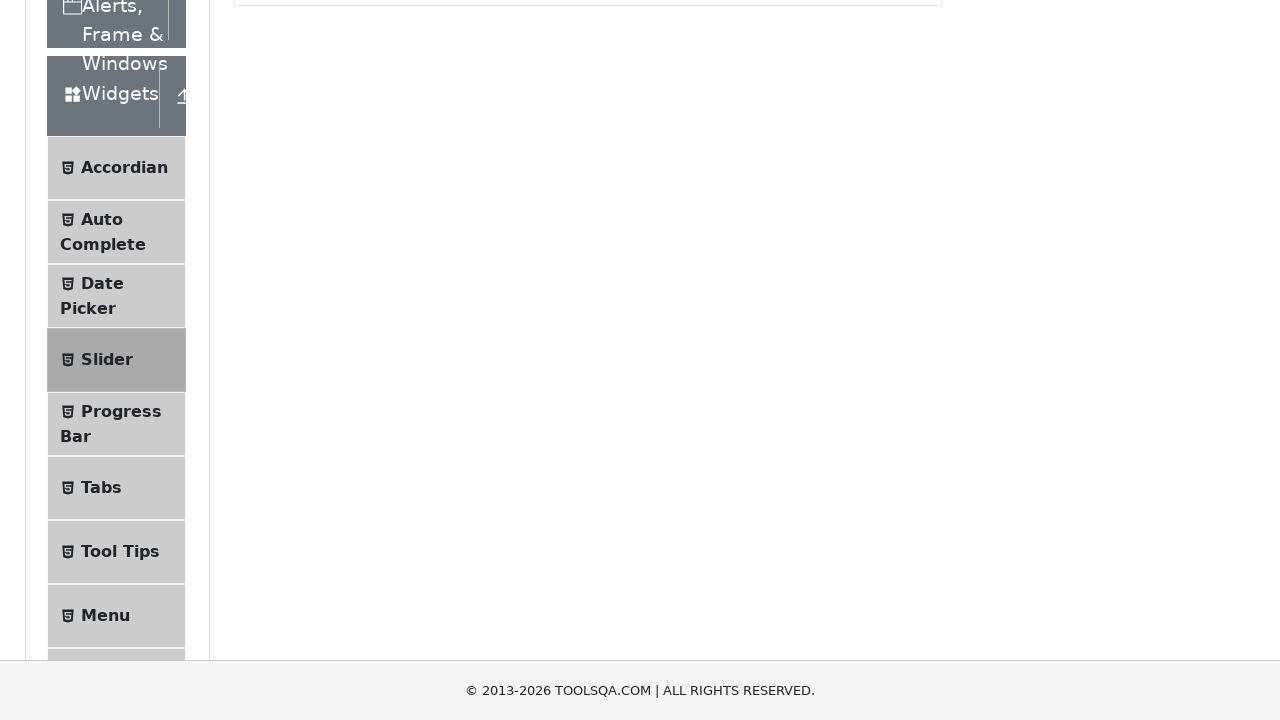

Pressed ArrowRight key (iteration 14/77) to increase slider value
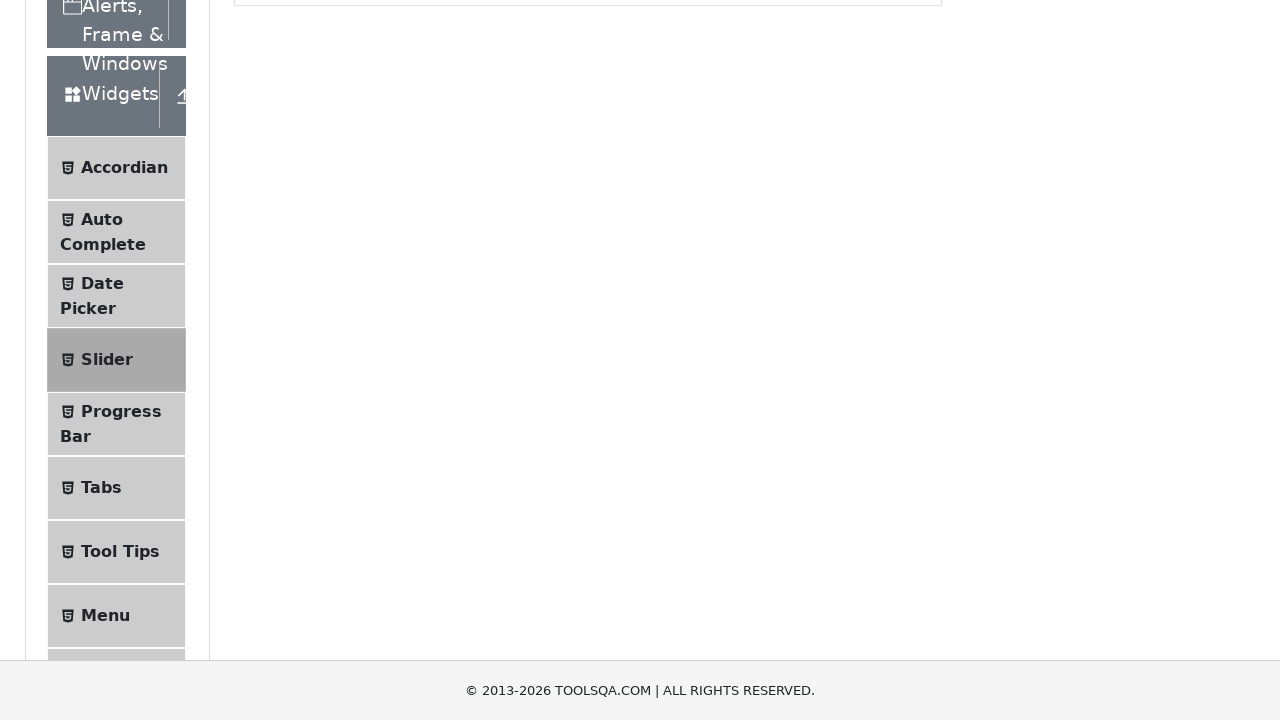

Pressed ArrowRight key (iteration 15/77) to increase slider value
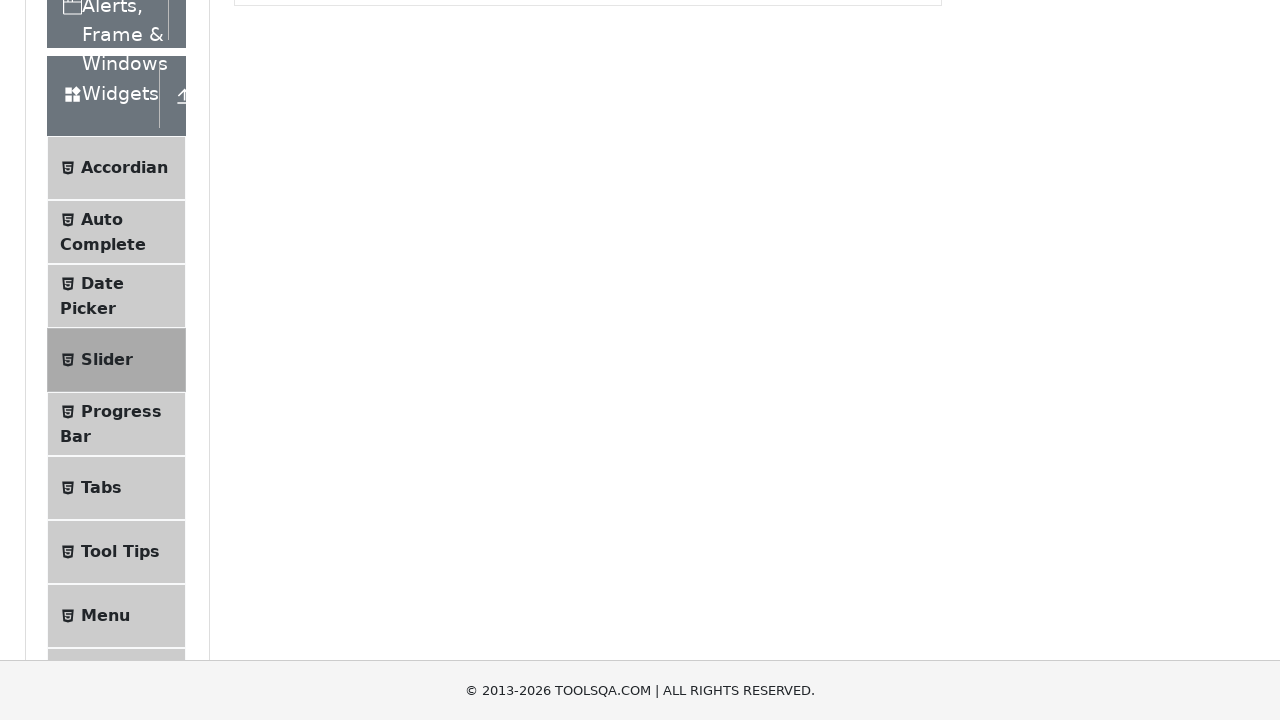

Pressed ArrowRight key (iteration 16/77) to increase slider value
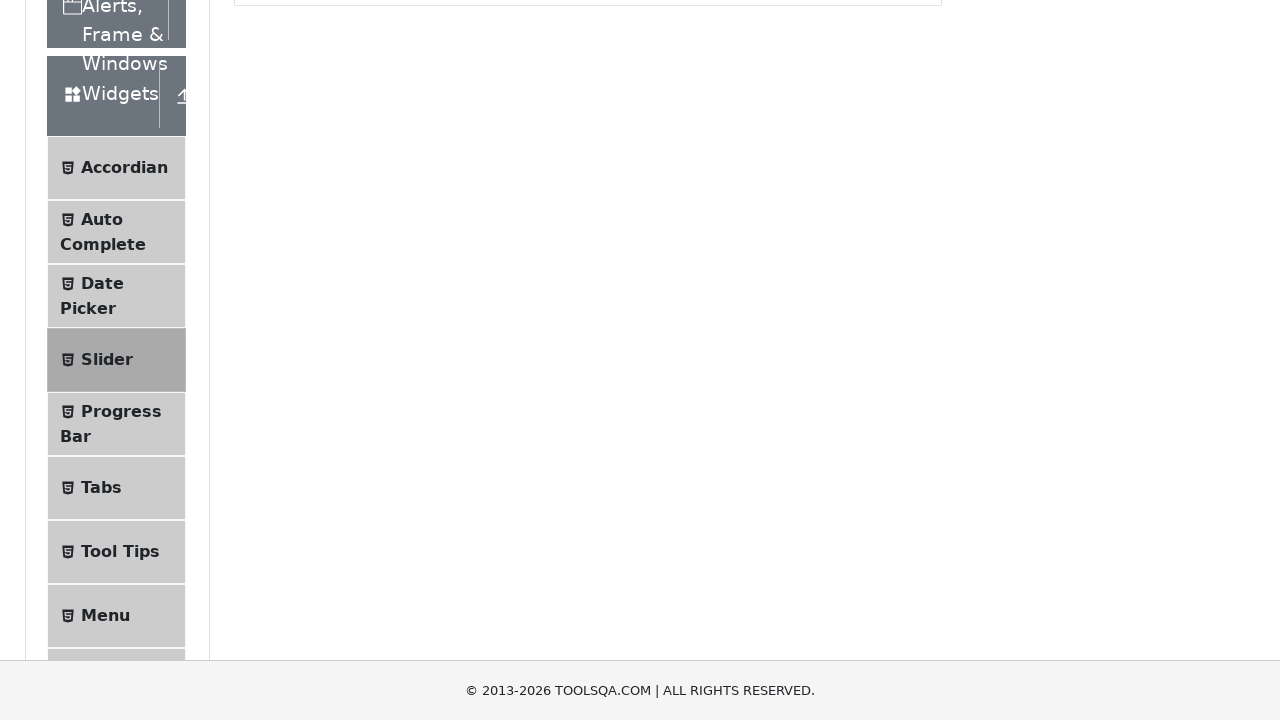

Pressed ArrowRight key (iteration 17/77) to increase slider value
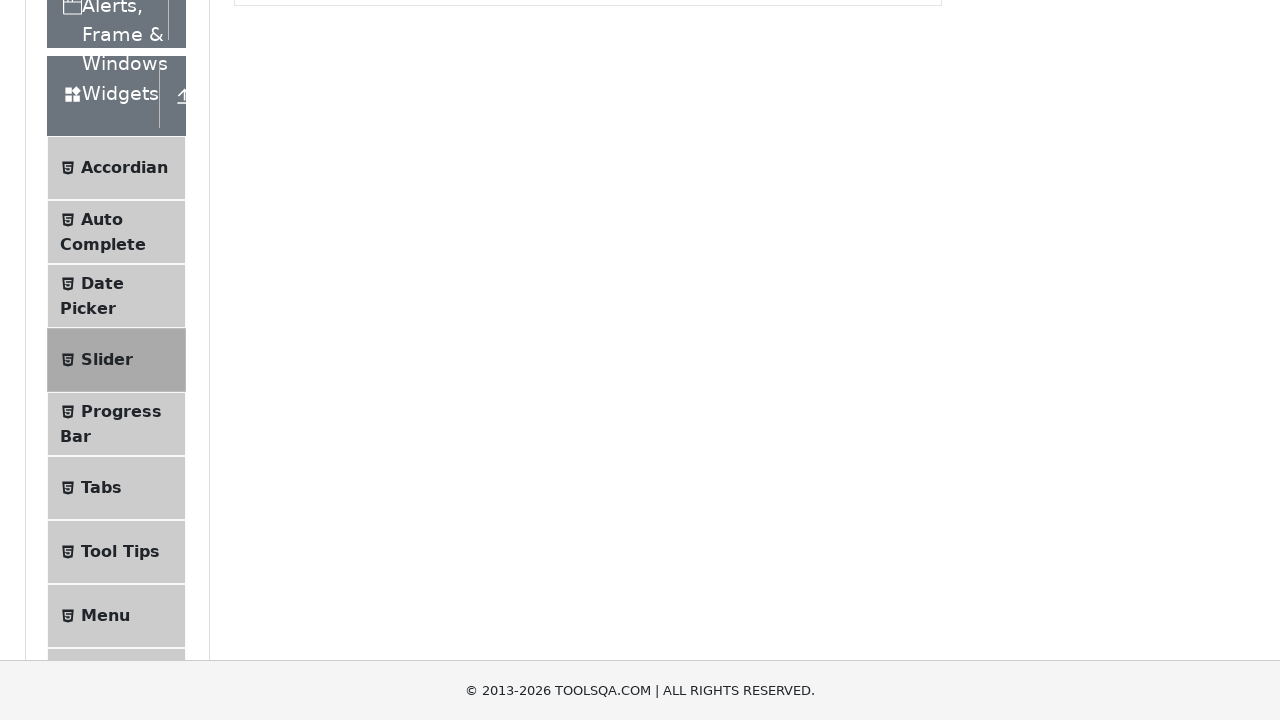

Pressed ArrowRight key (iteration 18/77) to increase slider value
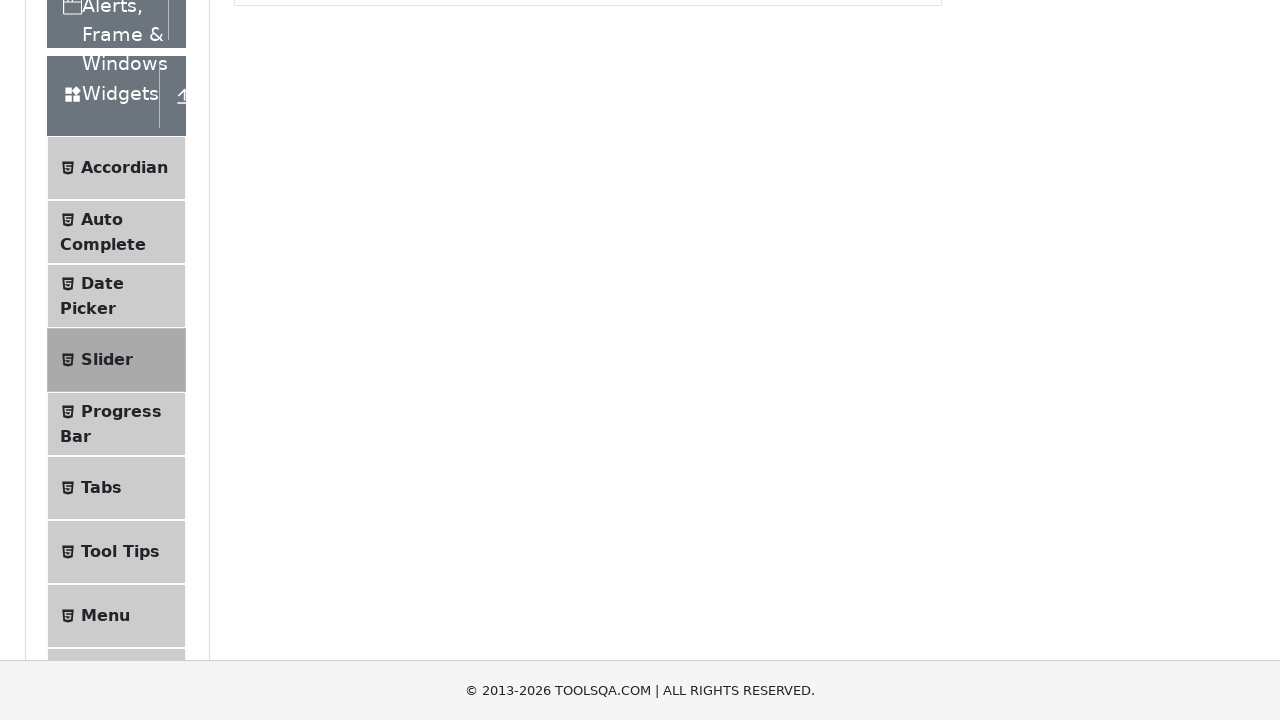

Pressed ArrowRight key (iteration 19/77) to increase slider value
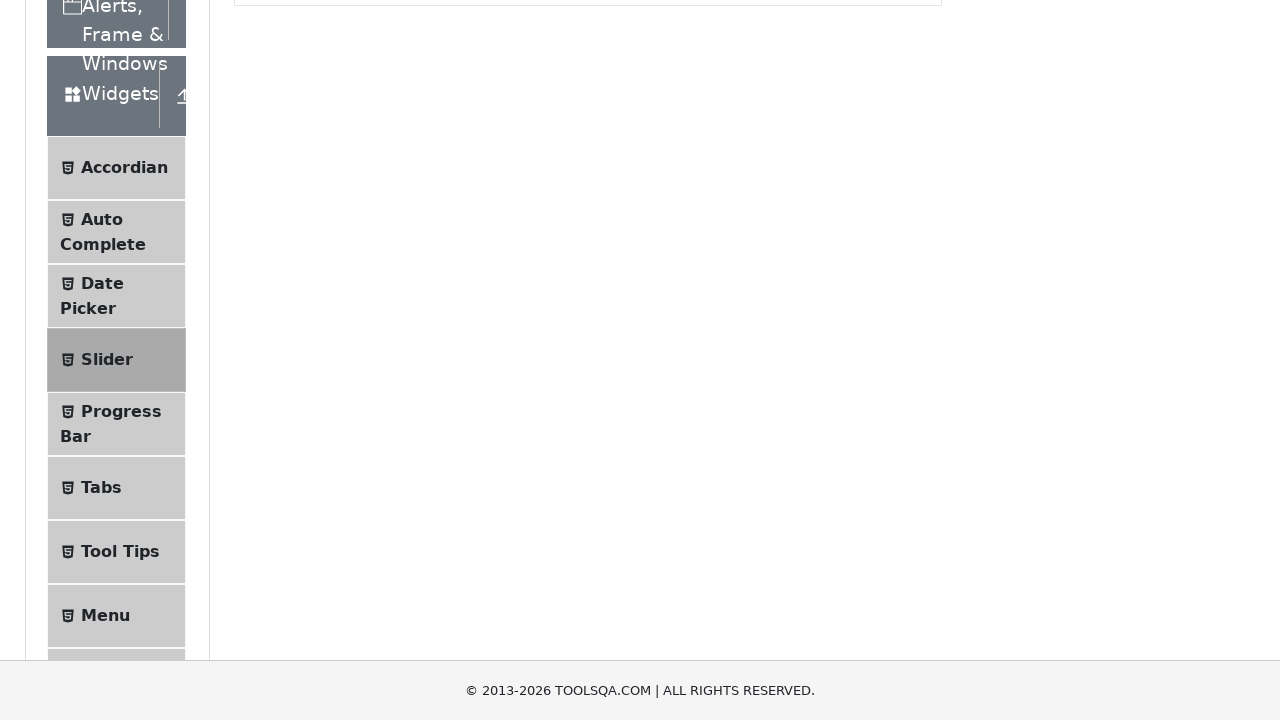

Pressed ArrowRight key (iteration 20/77) to increase slider value
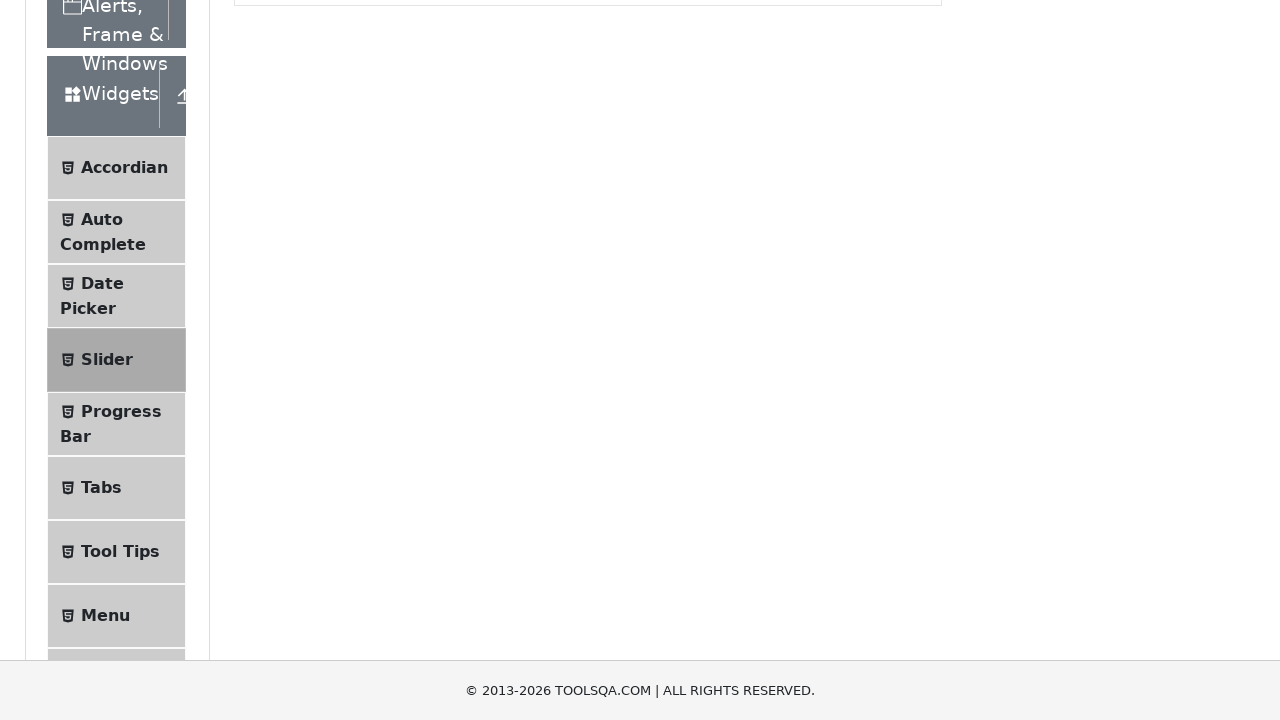

Pressed ArrowRight key (iteration 21/77) to increase slider value
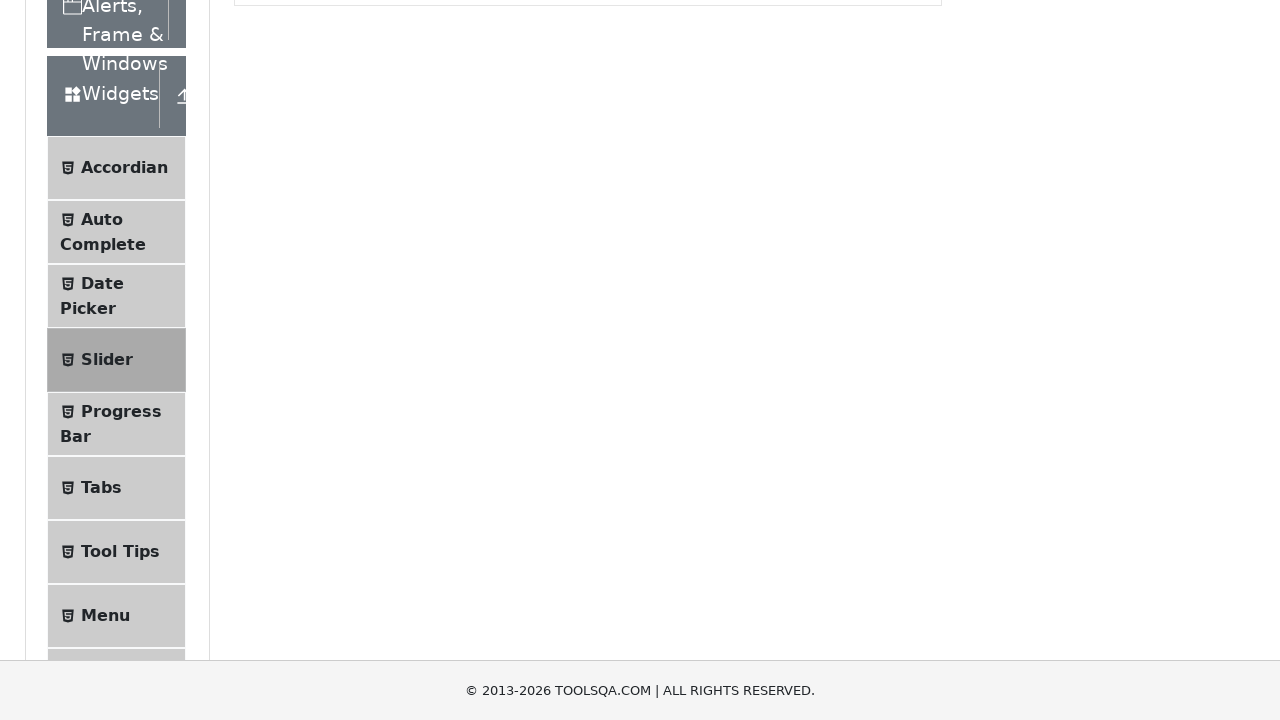

Pressed ArrowRight key (iteration 22/77) to increase slider value
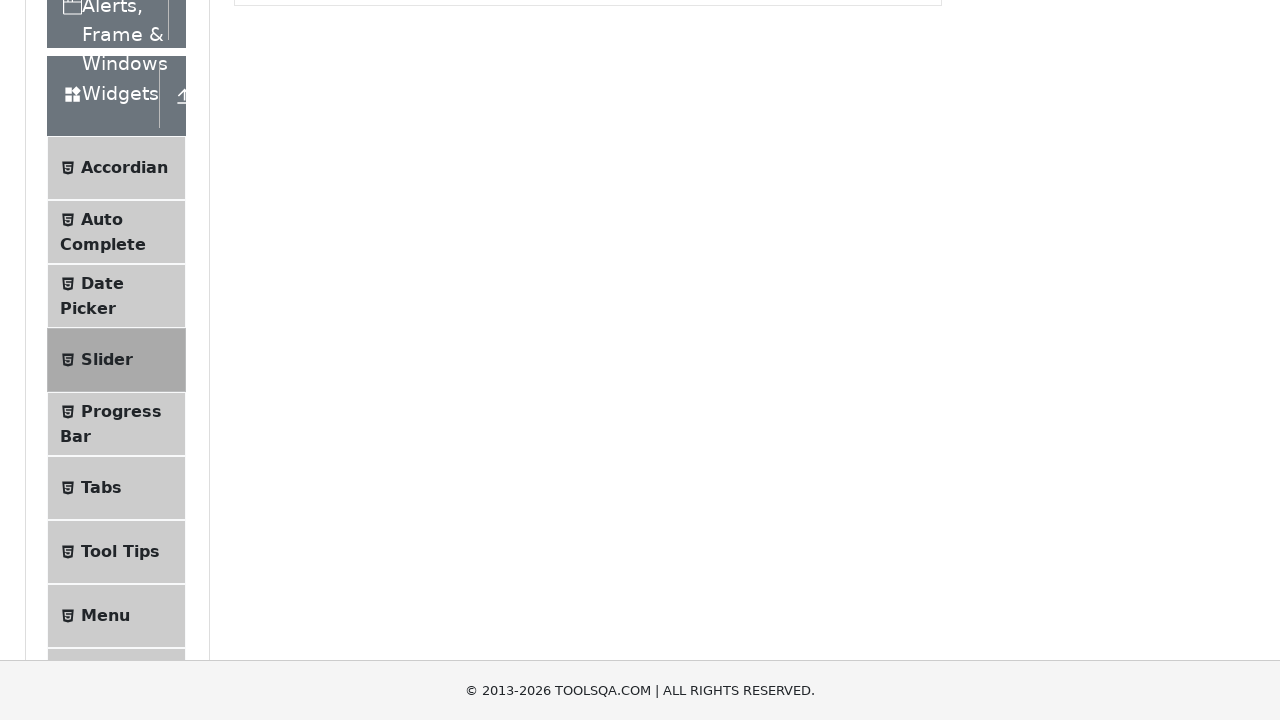

Pressed ArrowRight key (iteration 23/77) to increase slider value
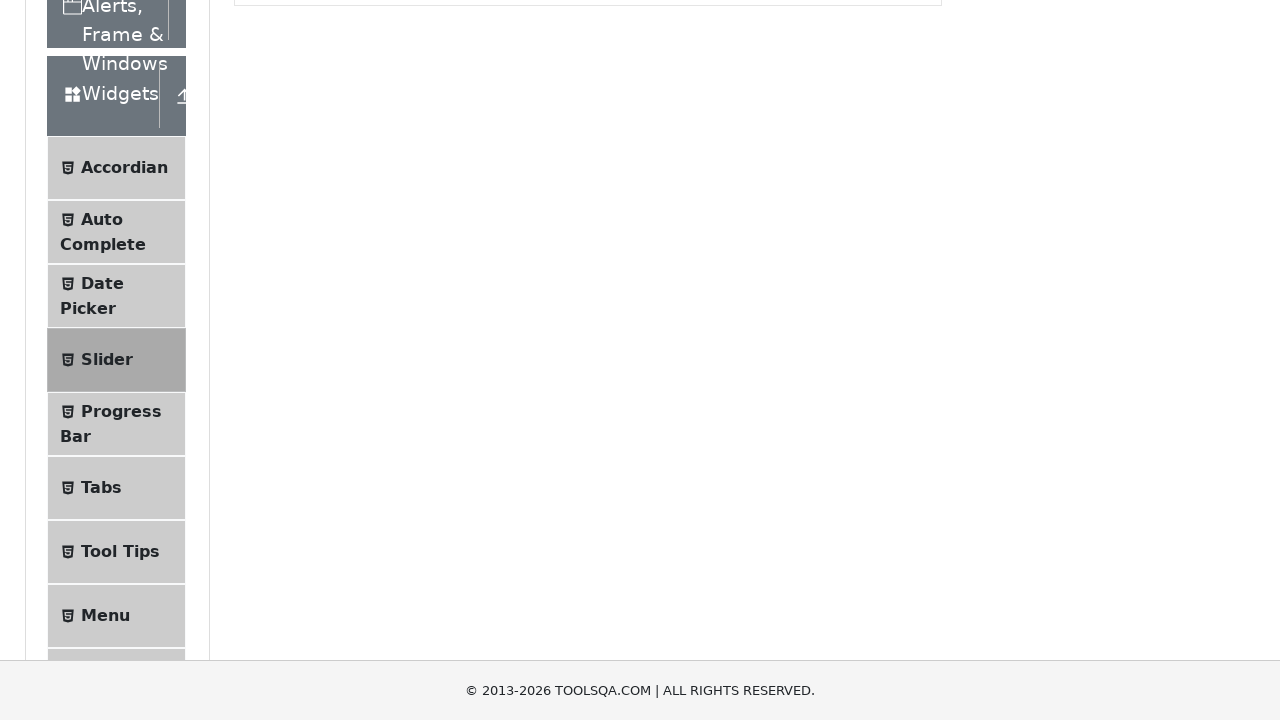

Pressed ArrowRight key (iteration 24/77) to increase slider value
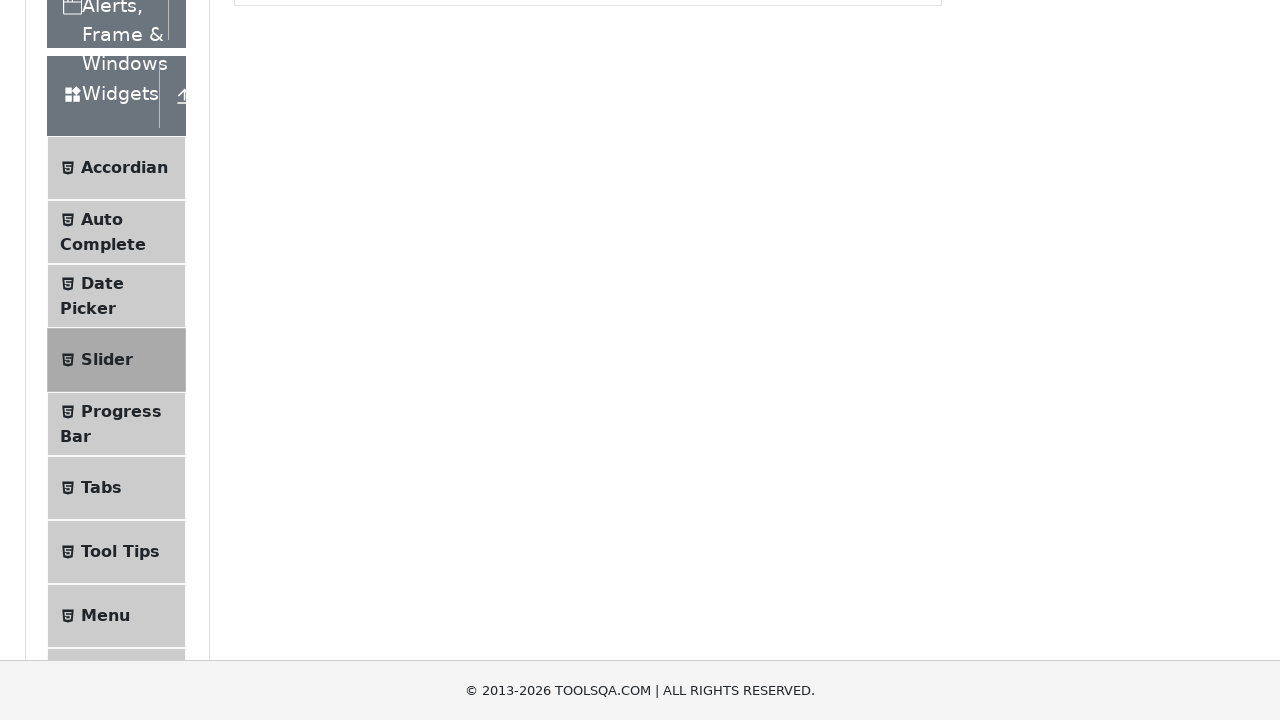

Pressed ArrowRight key (iteration 25/77) to increase slider value
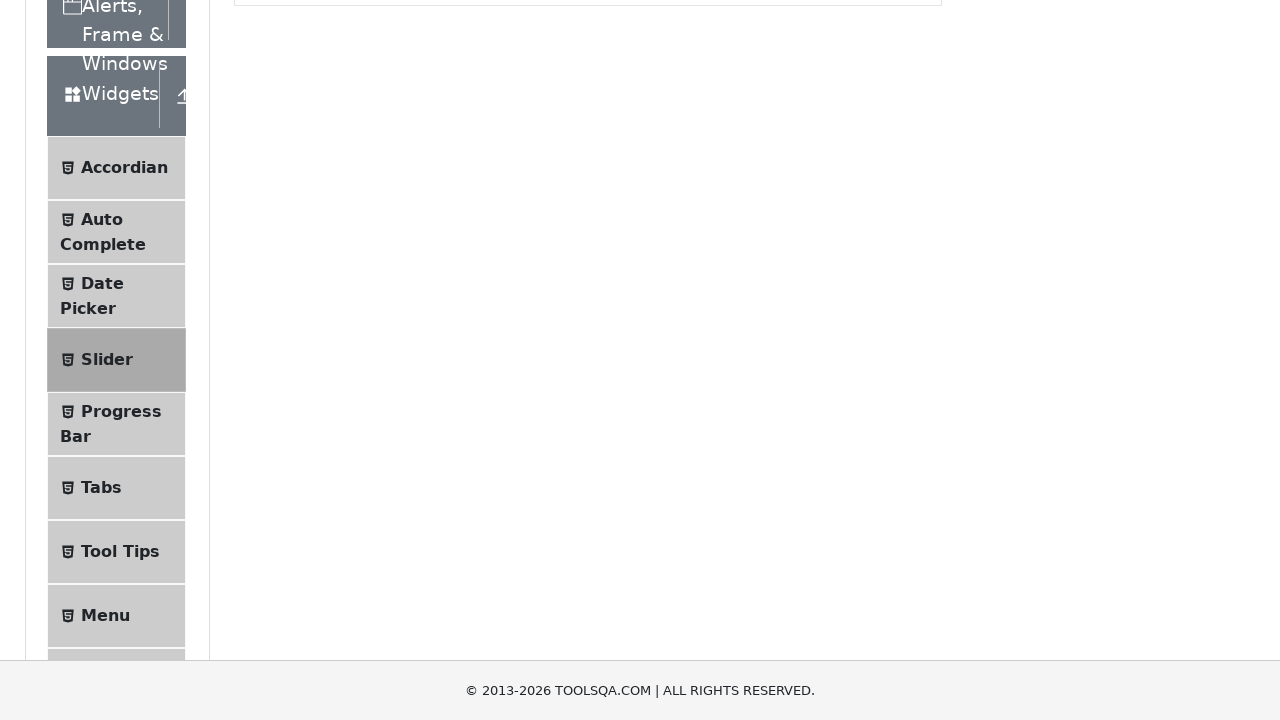

Pressed ArrowRight key (iteration 26/77) to increase slider value
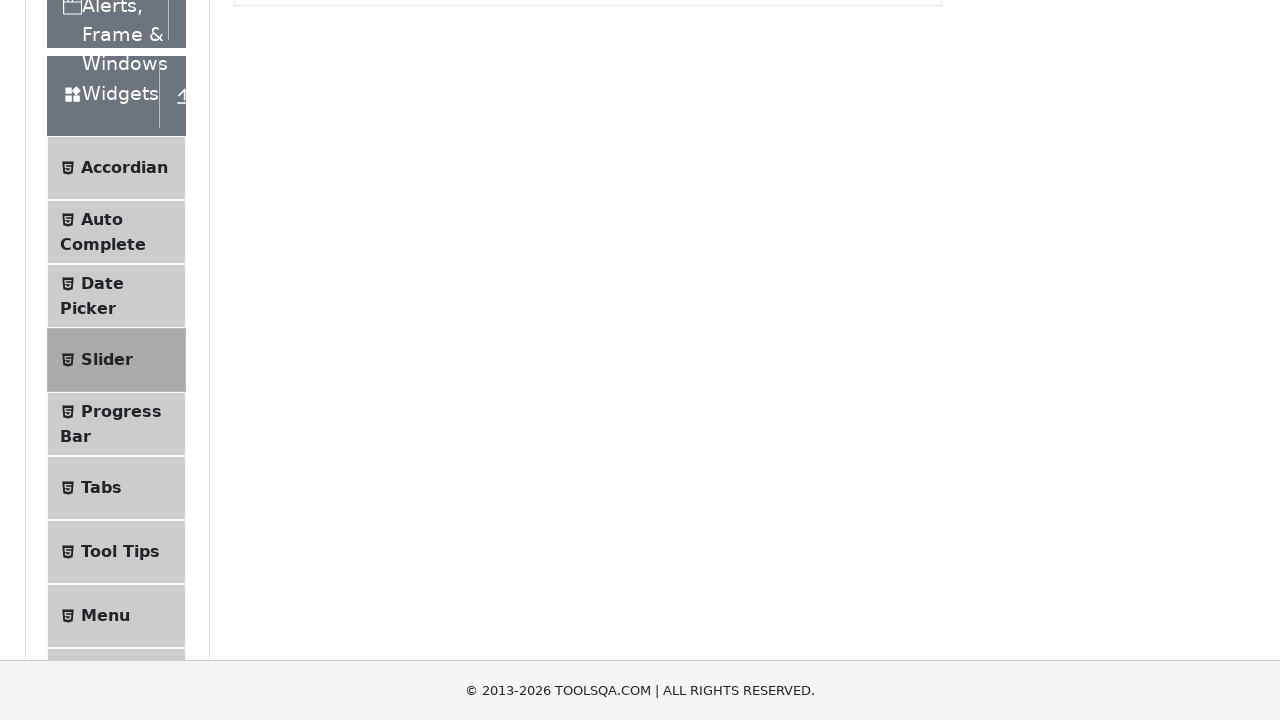

Pressed ArrowRight key (iteration 27/77) to increase slider value
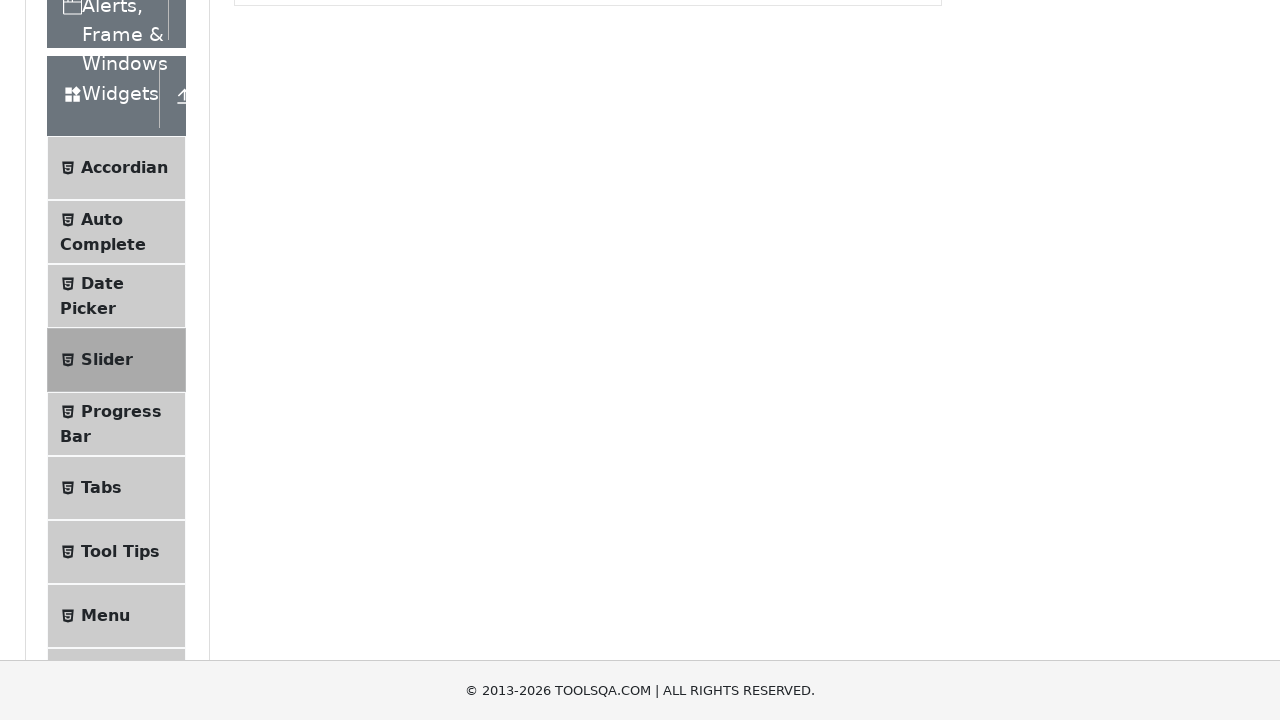

Pressed ArrowRight key (iteration 28/77) to increase slider value
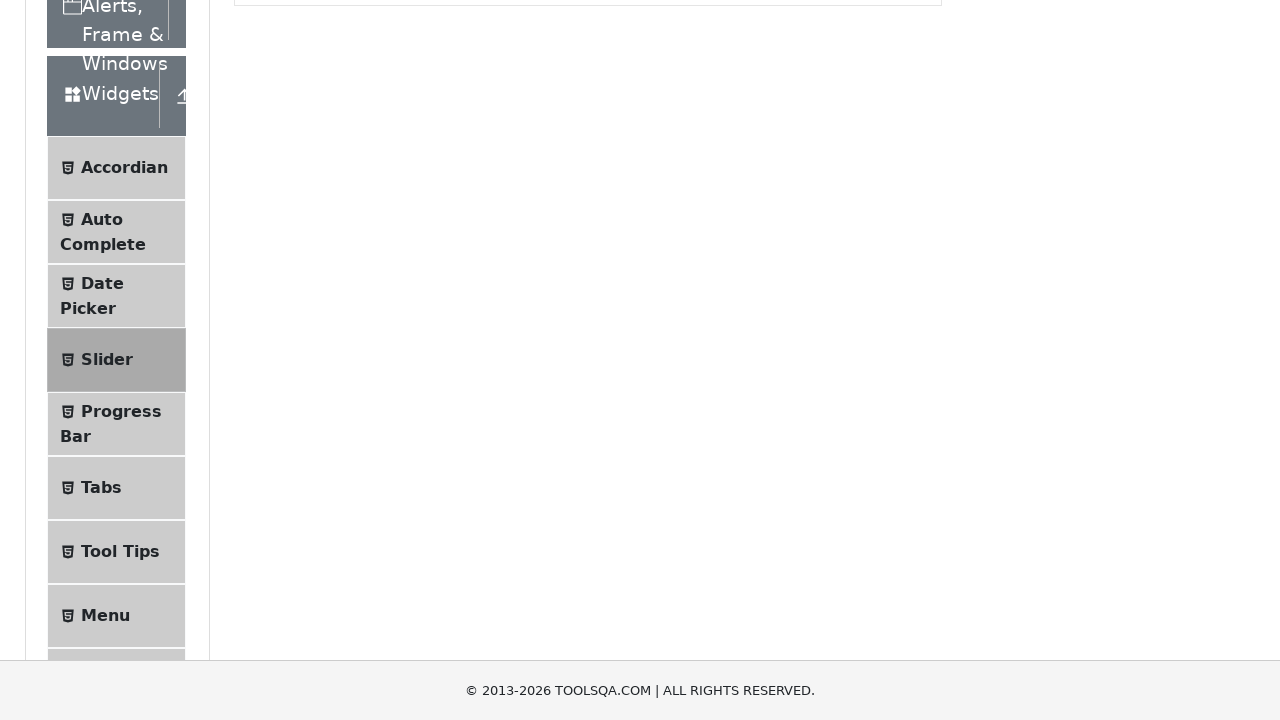

Pressed ArrowRight key (iteration 29/77) to increase slider value
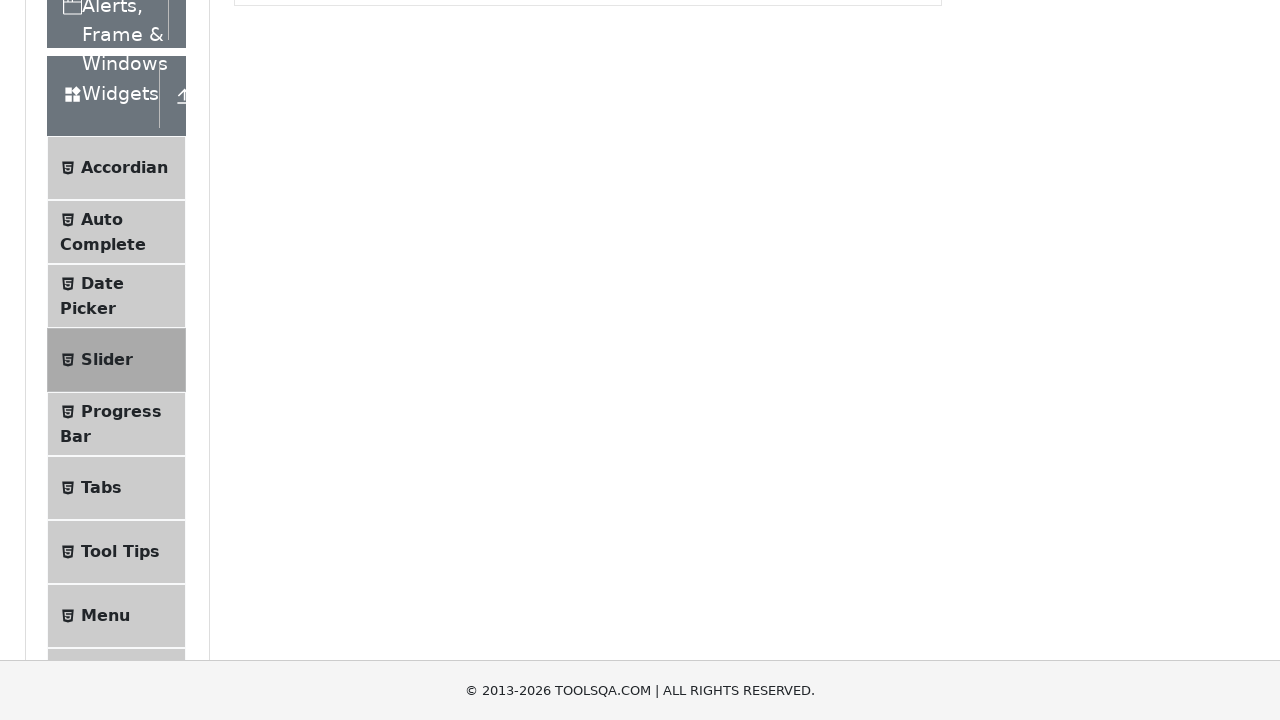

Pressed ArrowRight key (iteration 30/77) to increase slider value
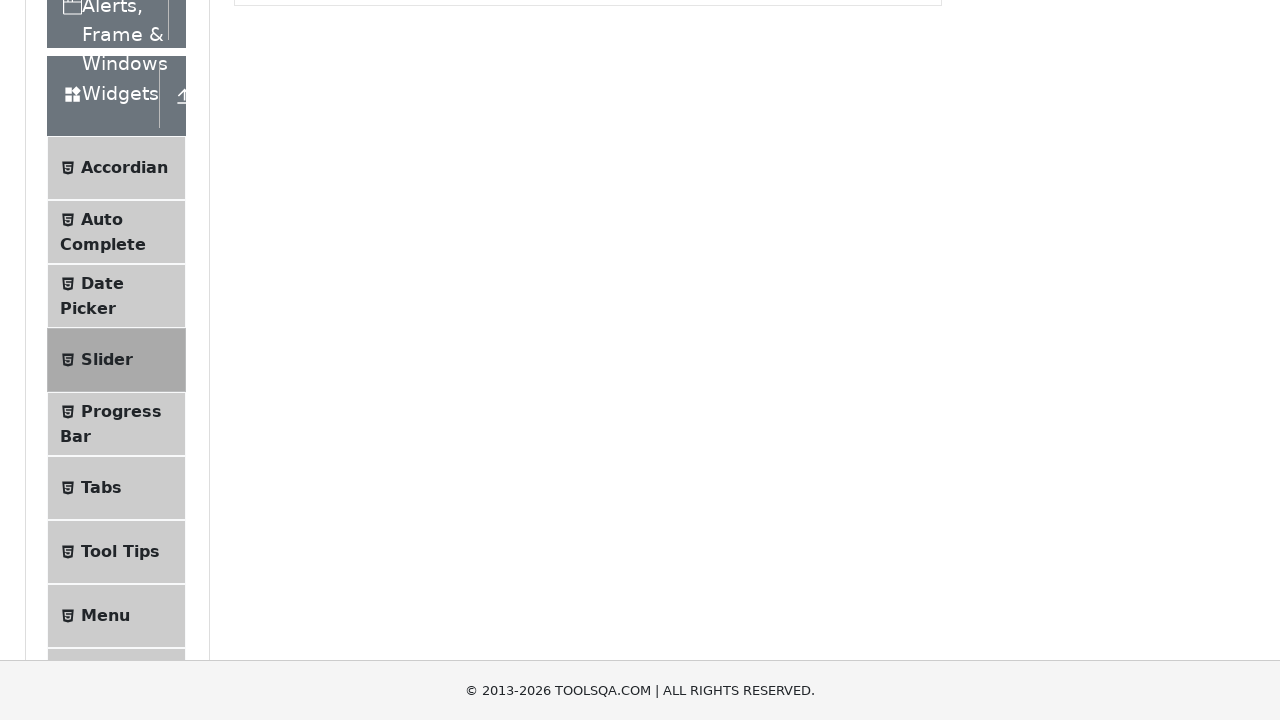

Pressed ArrowRight key (iteration 31/77) to increase slider value
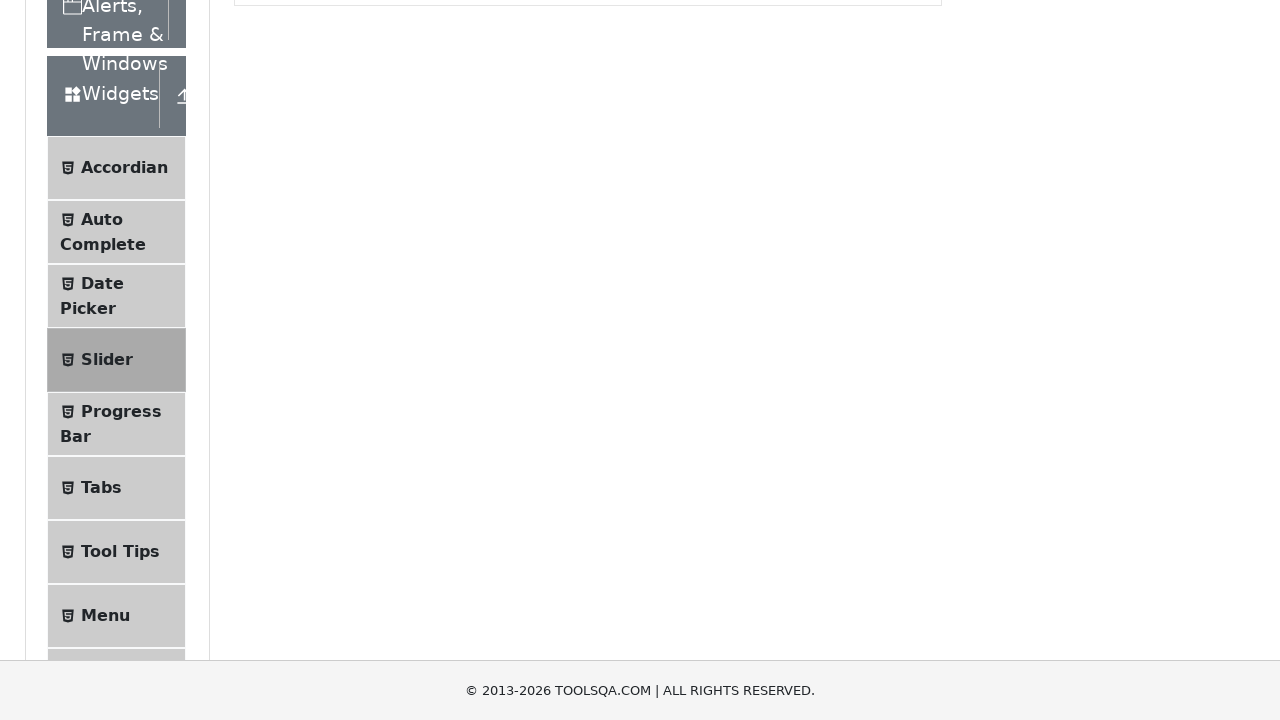

Pressed ArrowRight key (iteration 32/77) to increase slider value
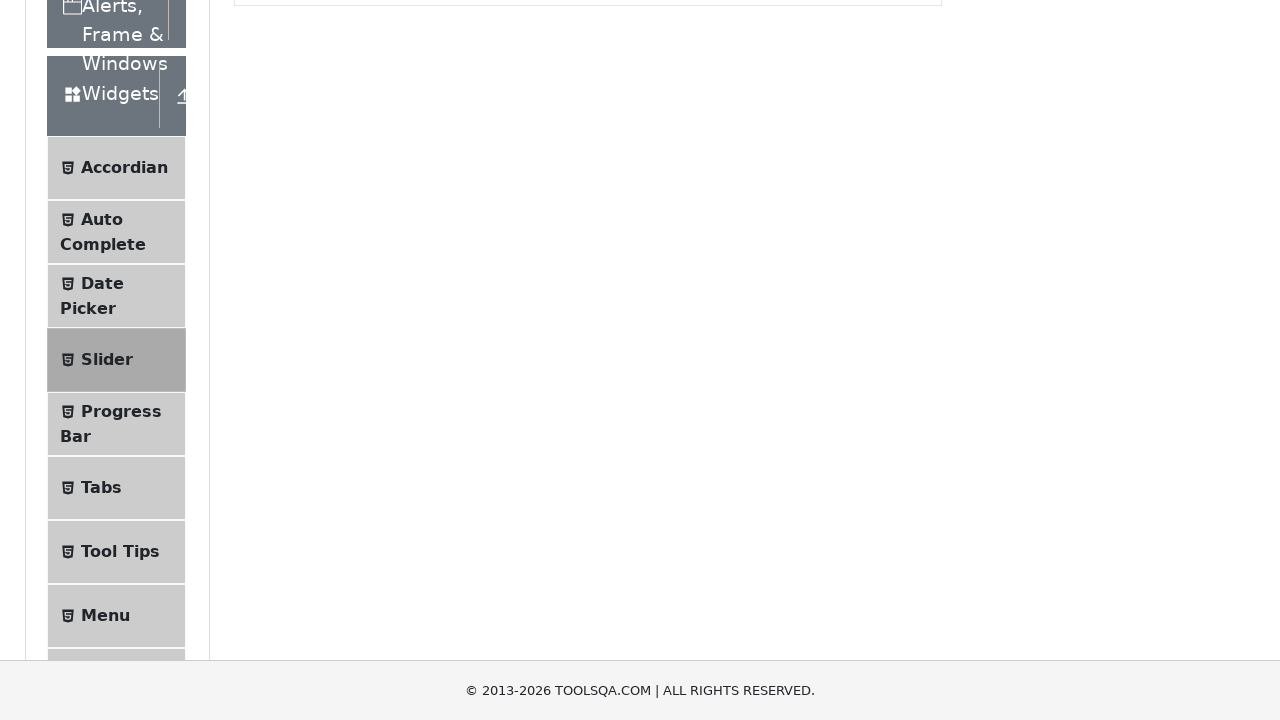

Pressed ArrowRight key (iteration 33/77) to increase slider value
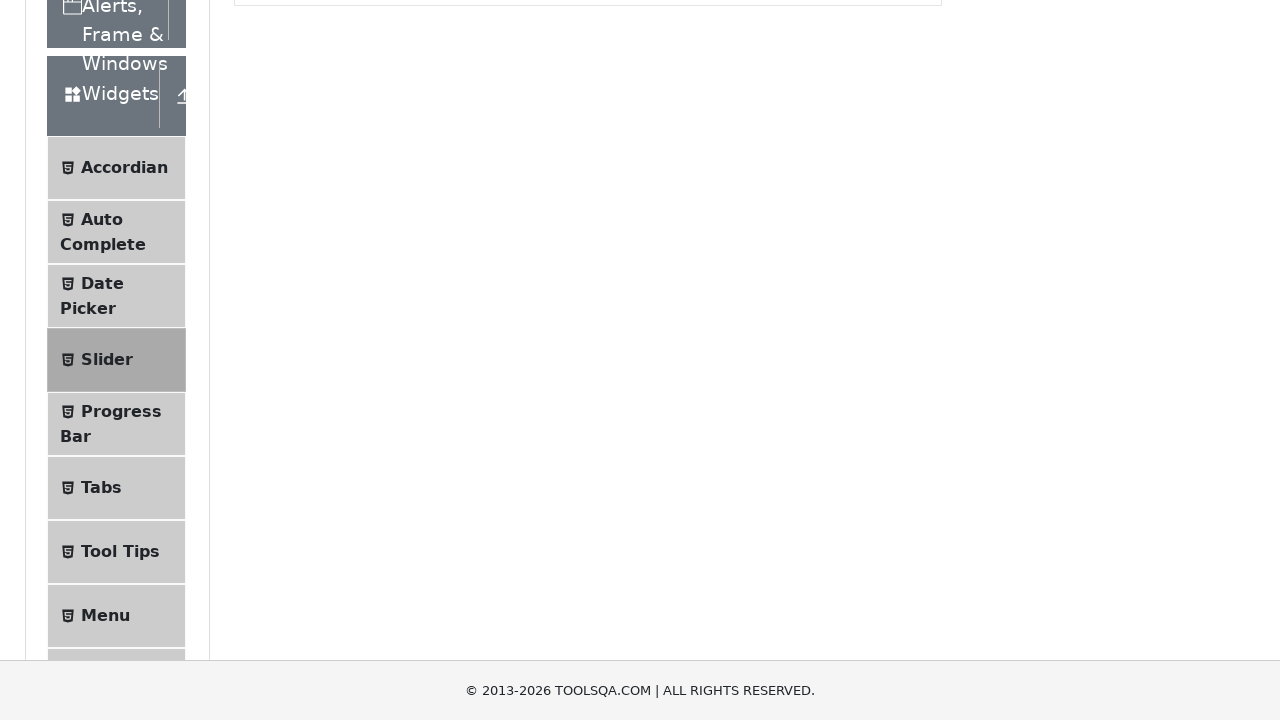

Pressed ArrowRight key (iteration 34/77) to increase slider value
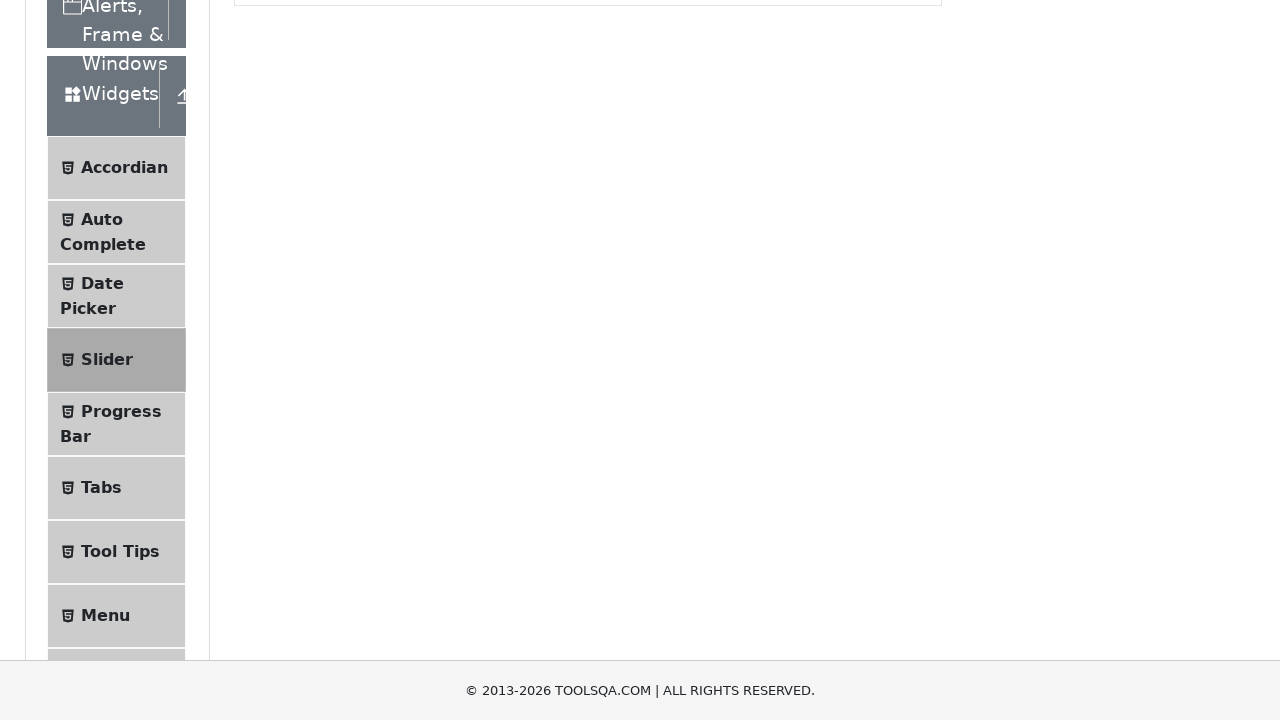

Pressed ArrowRight key (iteration 35/77) to increase slider value
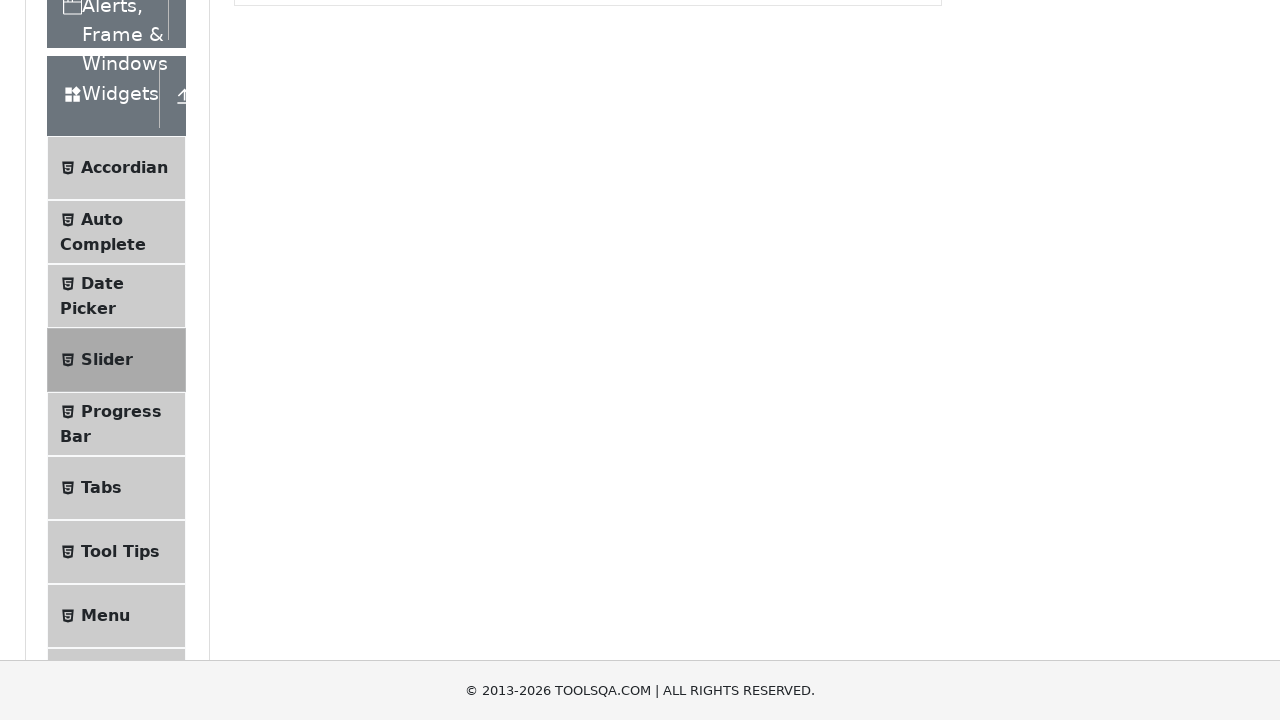

Pressed ArrowRight key (iteration 36/77) to increase slider value
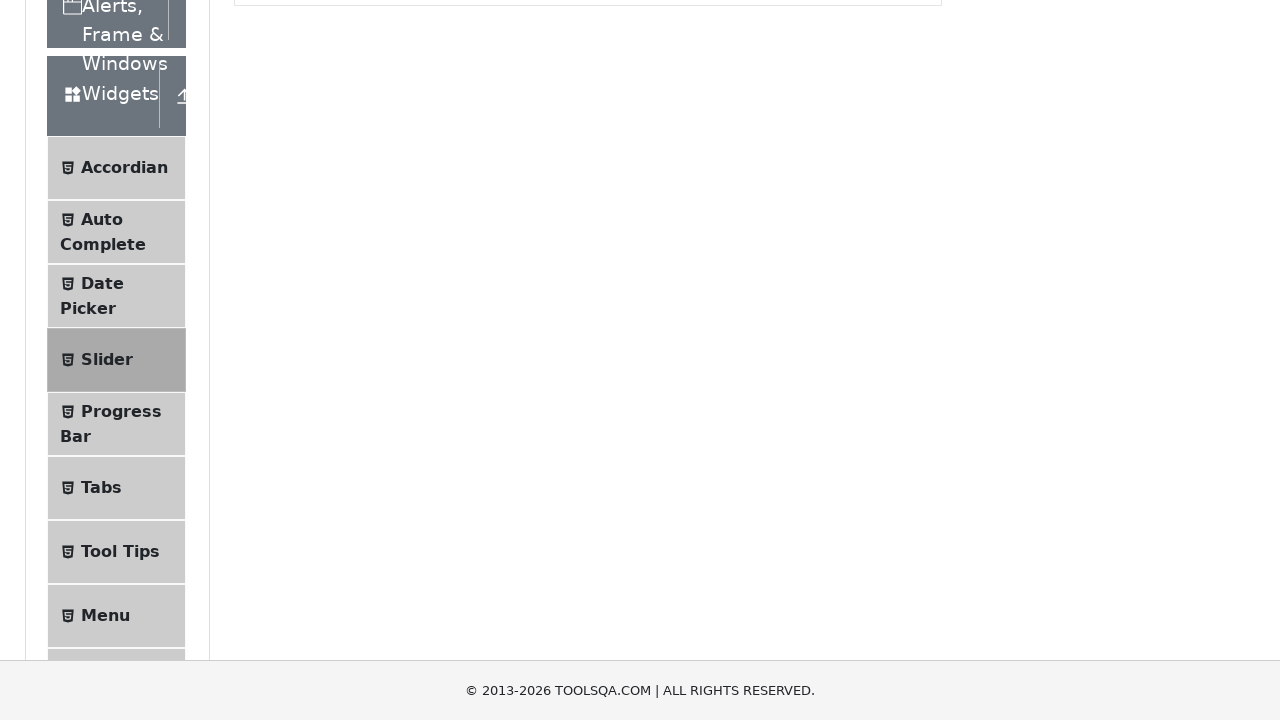

Pressed ArrowRight key (iteration 37/77) to increase slider value
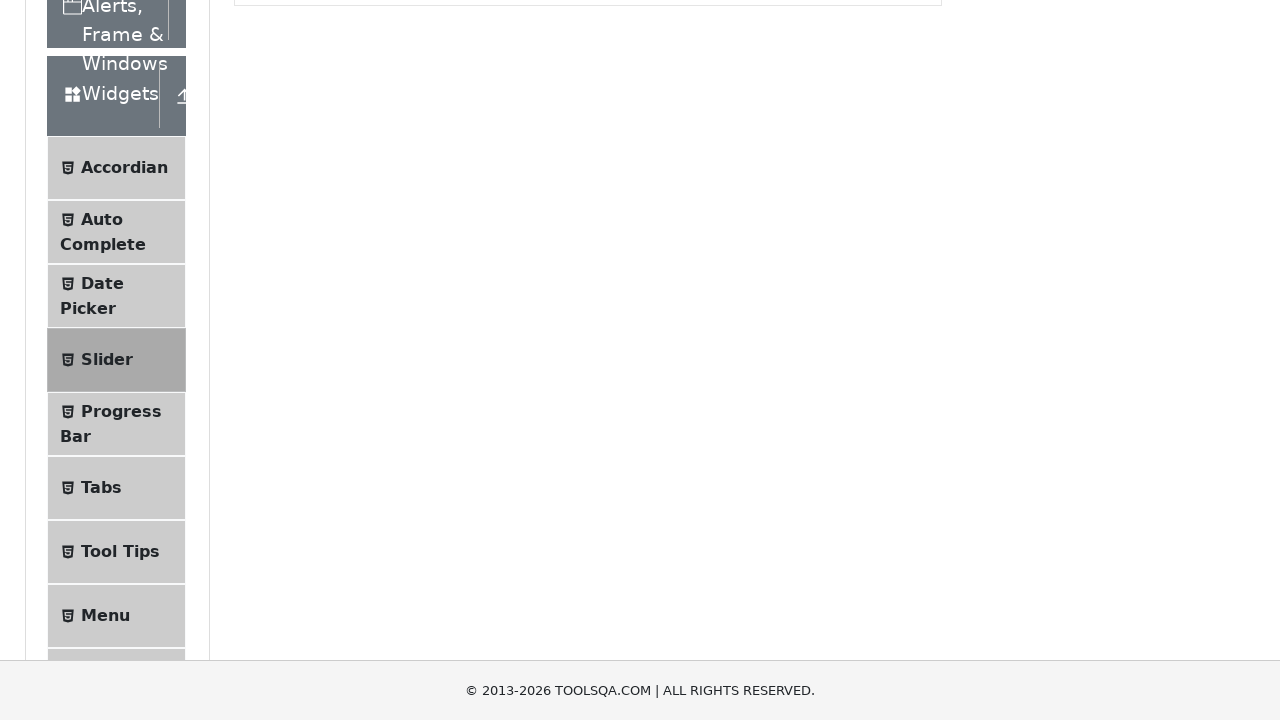

Pressed ArrowRight key (iteration 38/77) to increase slider value
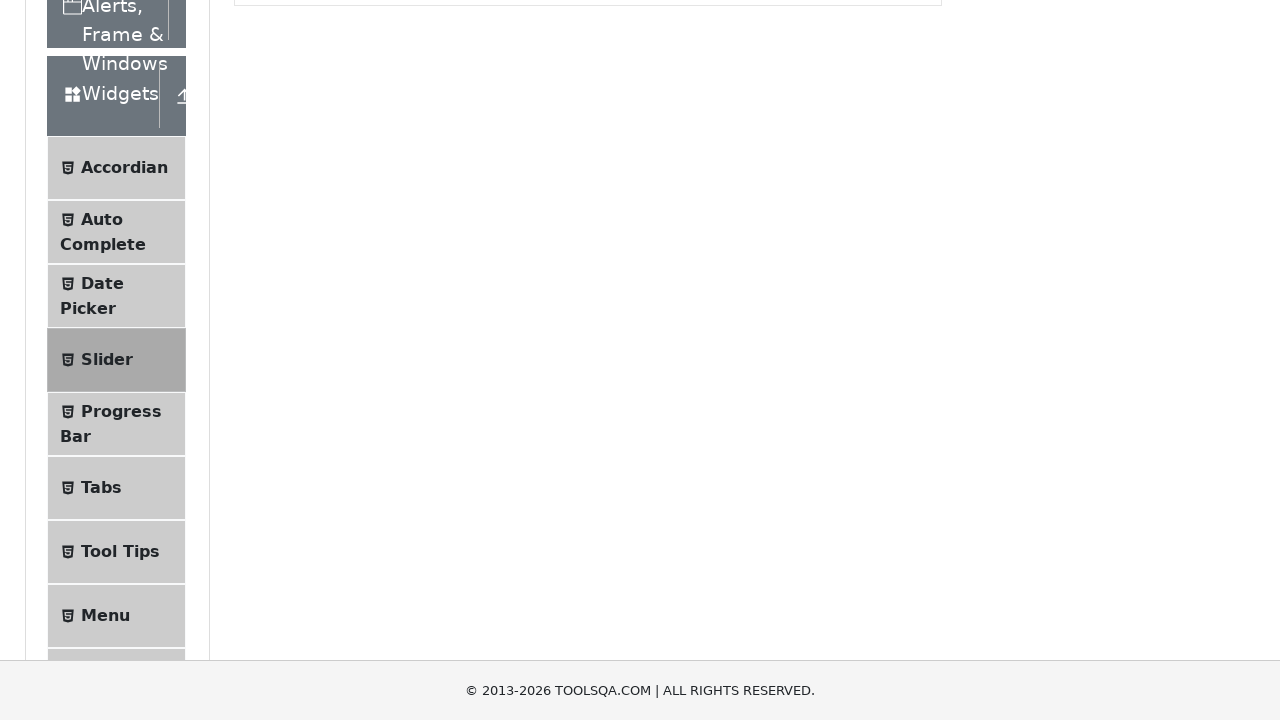

Pressed ArrowRight key (iteration 39/77) to increase slider value
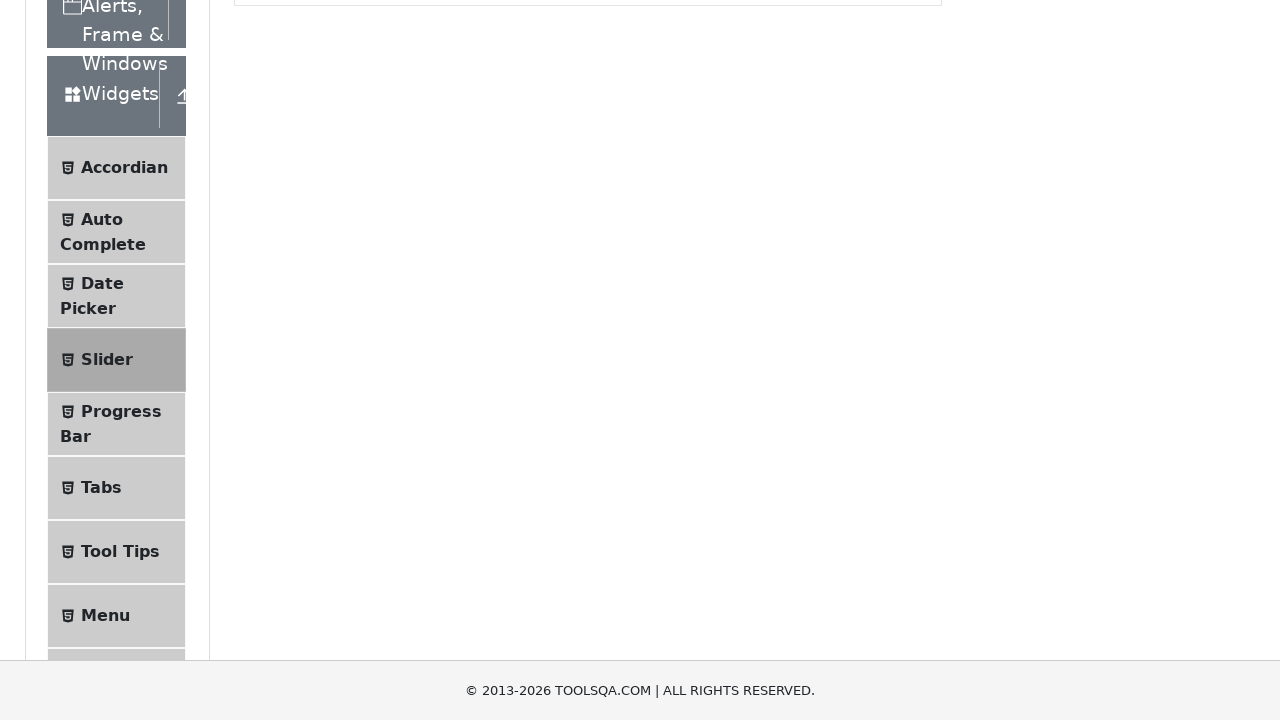

Pressed ArrowRight key (iteration 40/77) to increase slider value
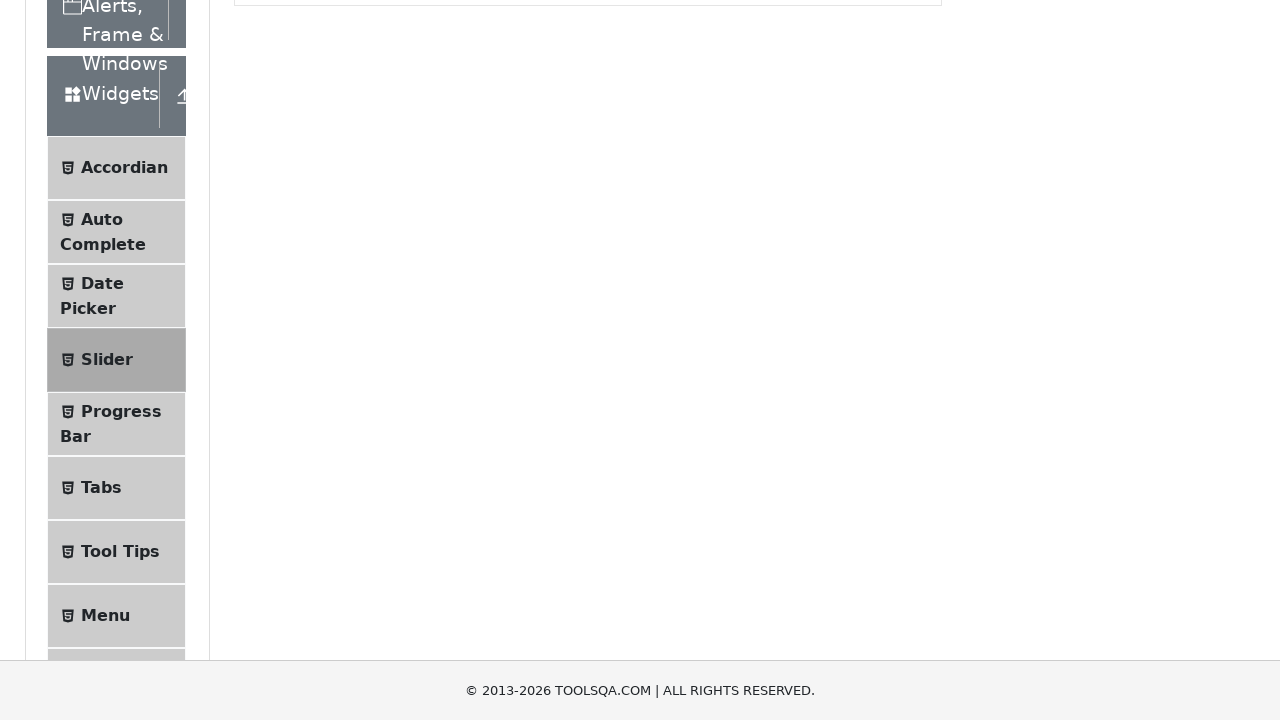

Pressed ArrowRight key (iteration 41/77) to increase slider value
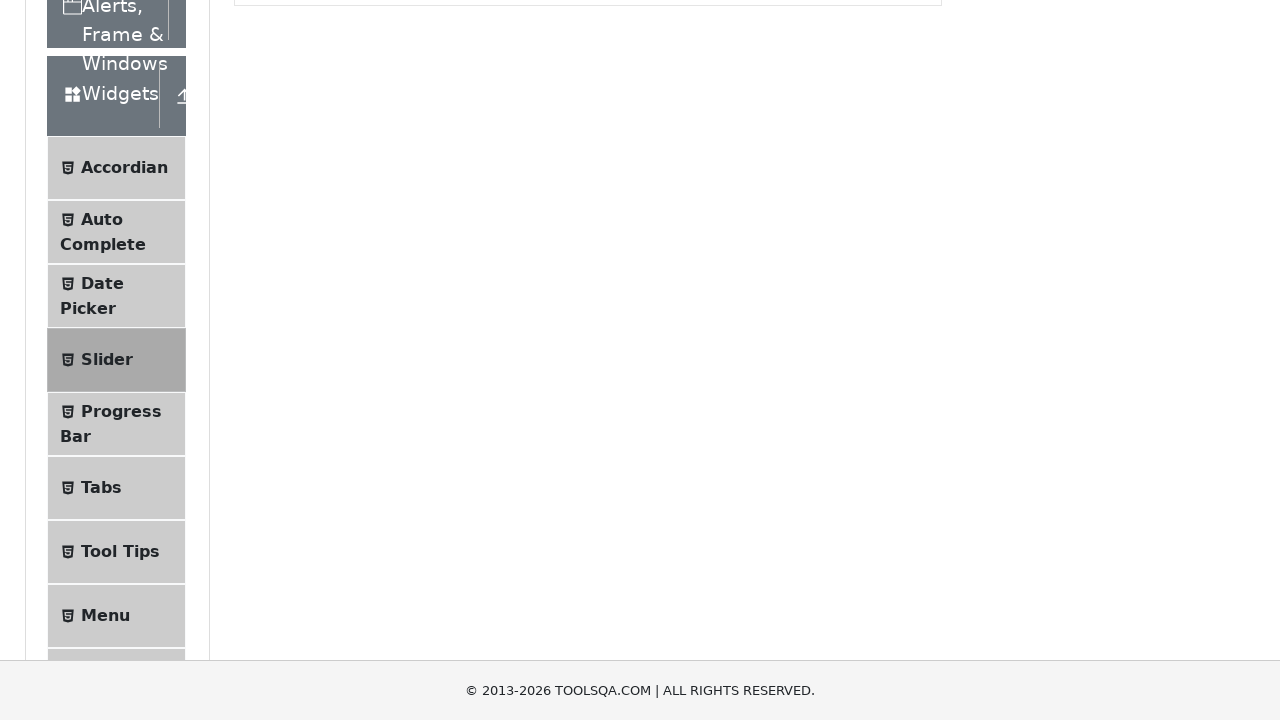

Pressed ArrowRight key (iteration 42/77) to increase slider value
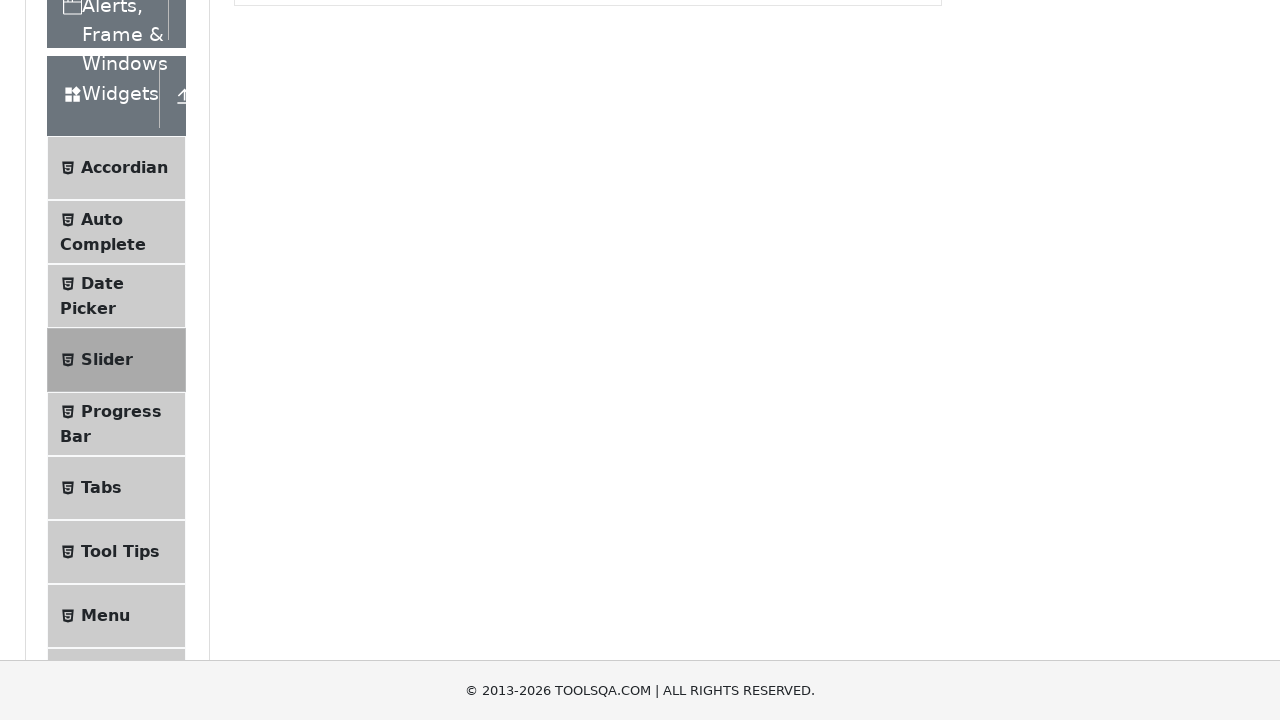

Pressed ArrowRight key (iteration 43/77) to increase slider value
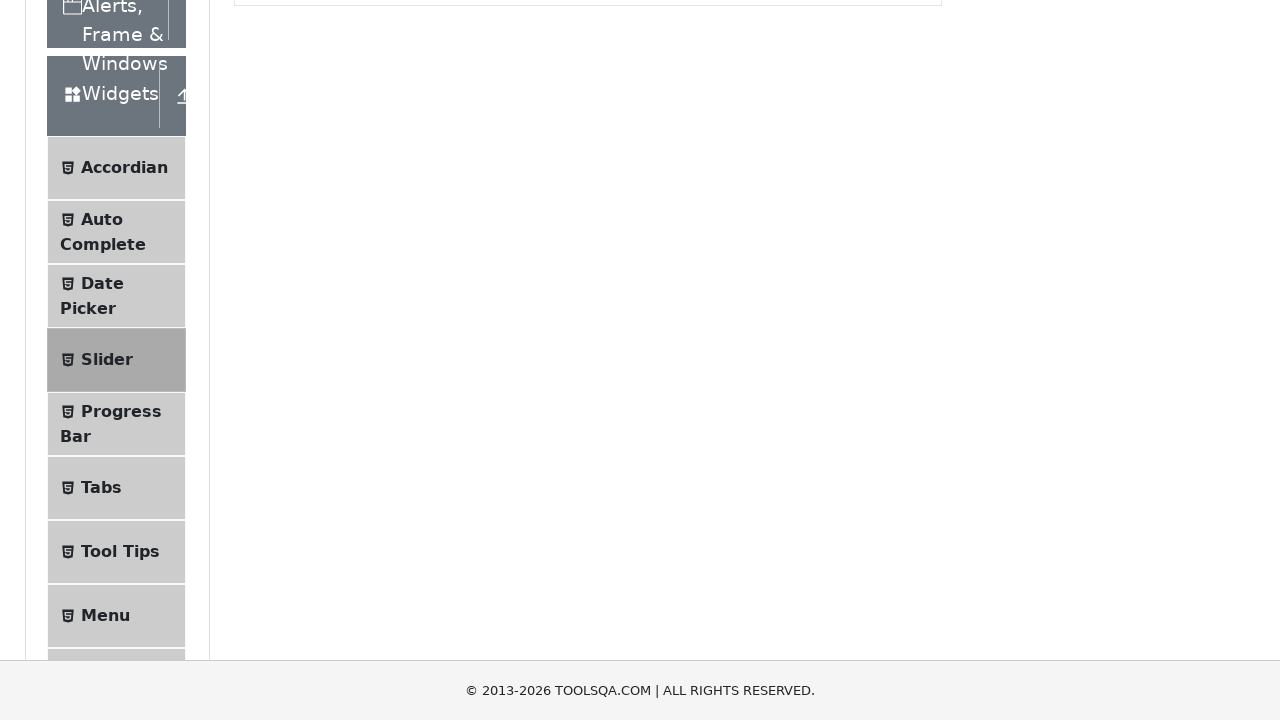

Pressed ArrowRight key (iteration 44/77) to increase slider value
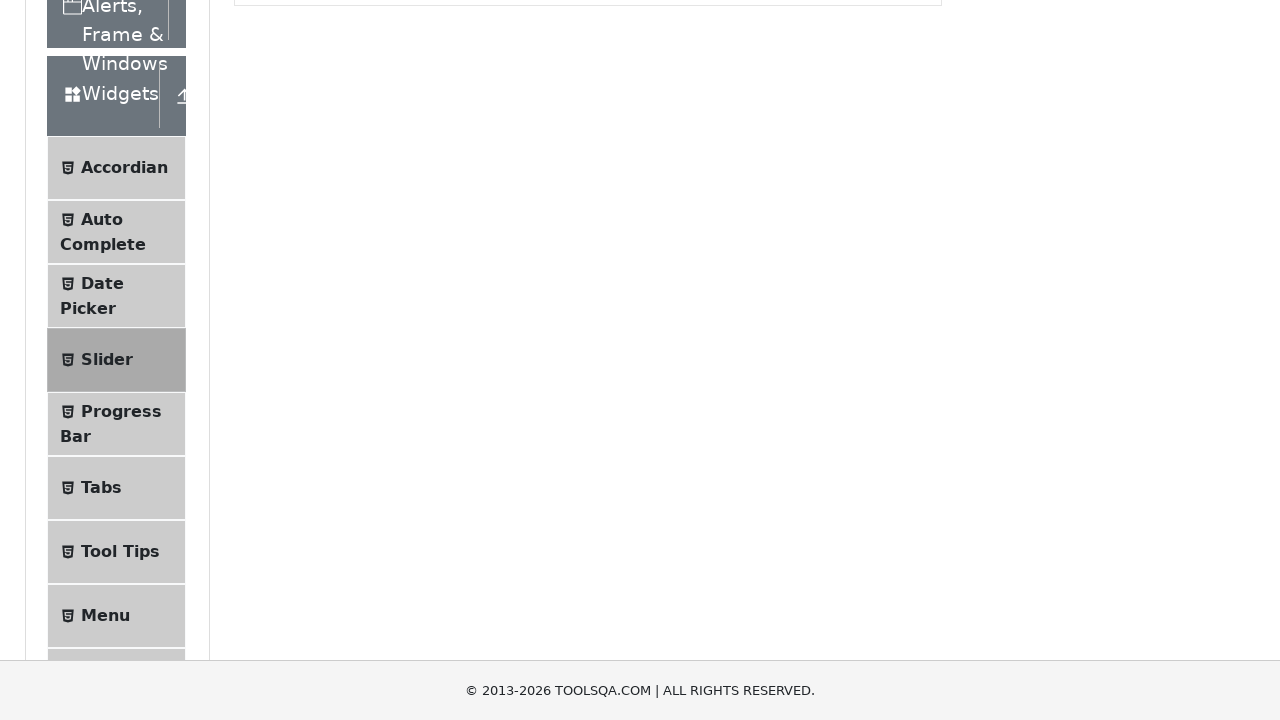

Pressed ArrowRight key (iteration 45/77) to increase slider value
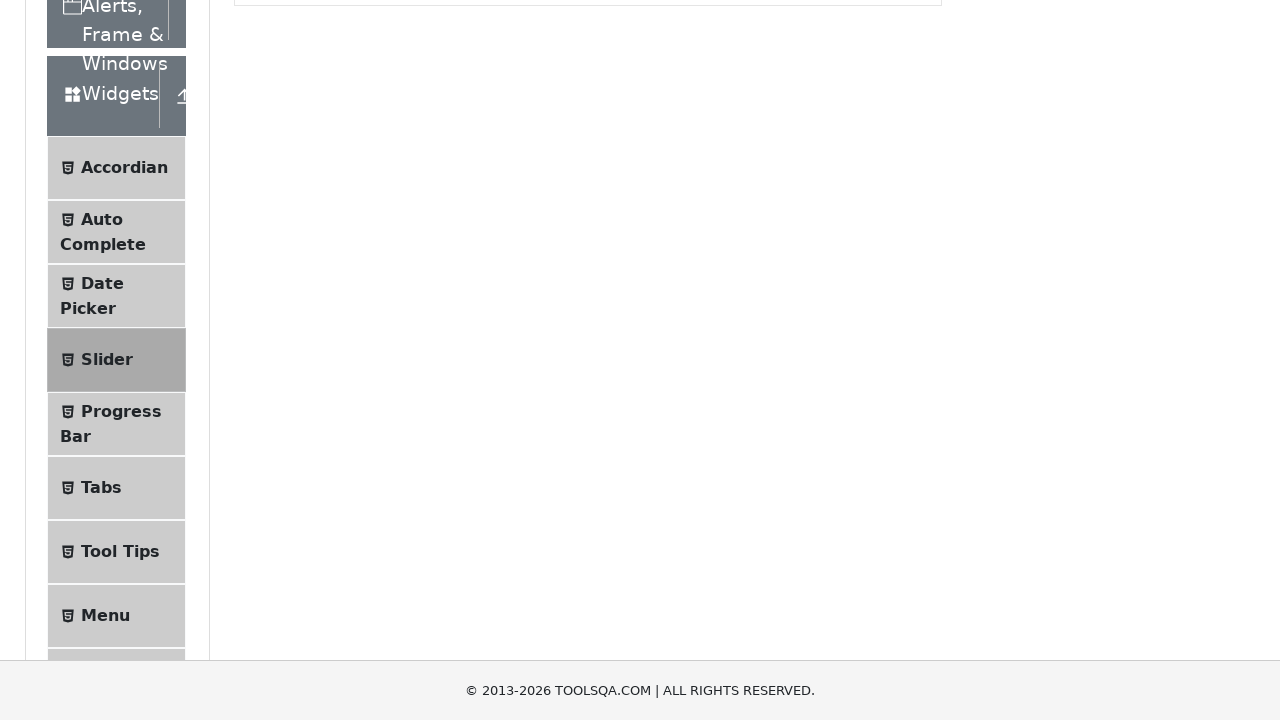

Pressed ArrowRight key (iteration 46/77) to increase slider value
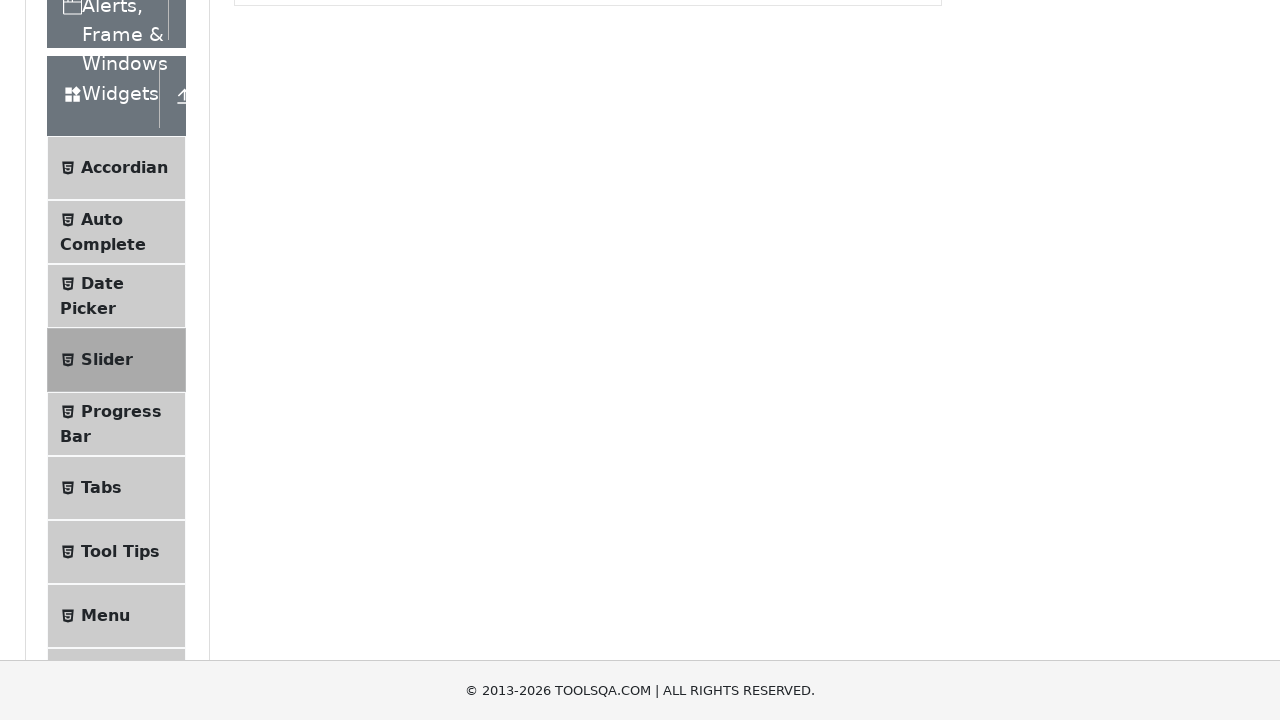

Pressed ArrowRight key (iteration 47/77) to increase slider value
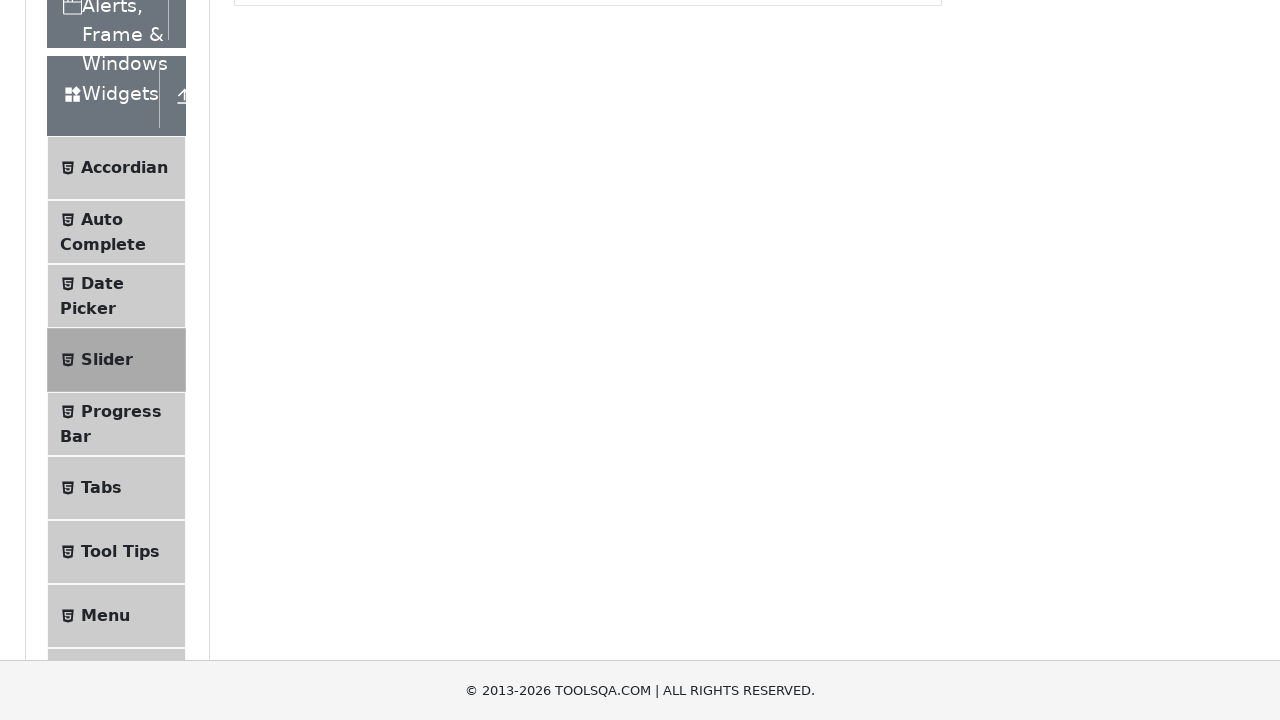

Pressed ArrowRight key (iteration 48/77) to increase slider value
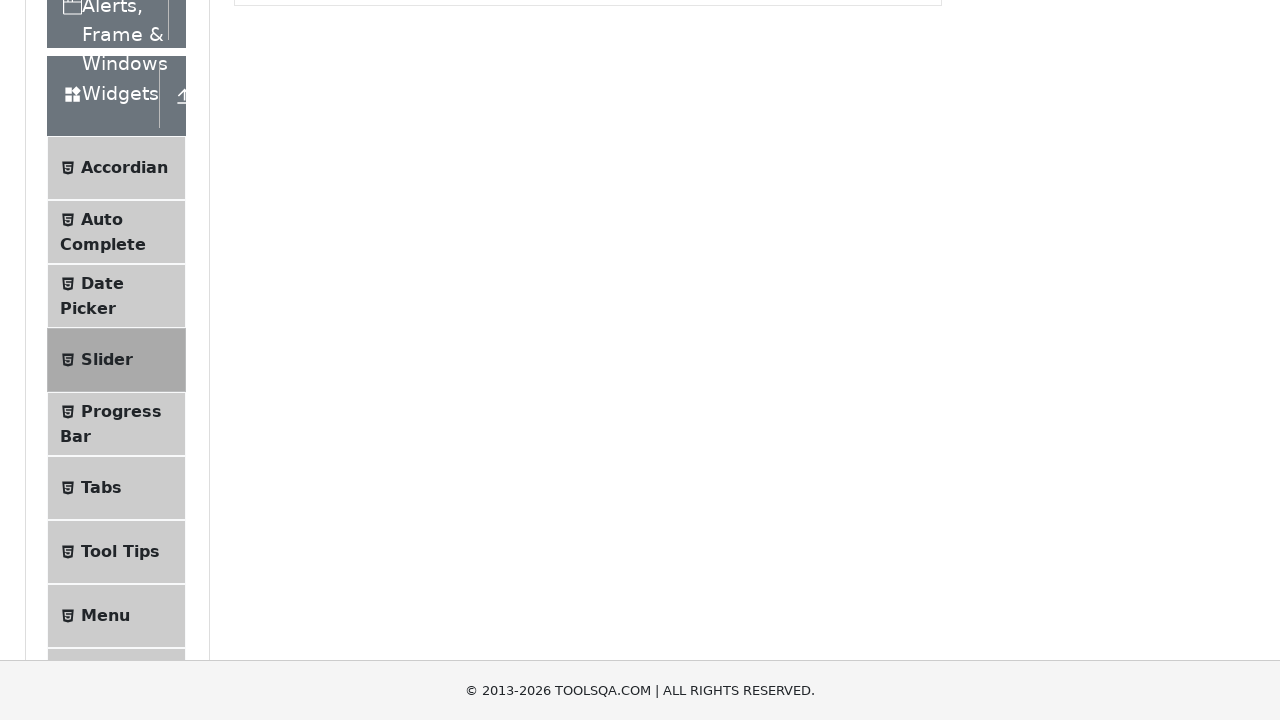

Pressed ArrowRight key (iteration 49/77) to increase slider value
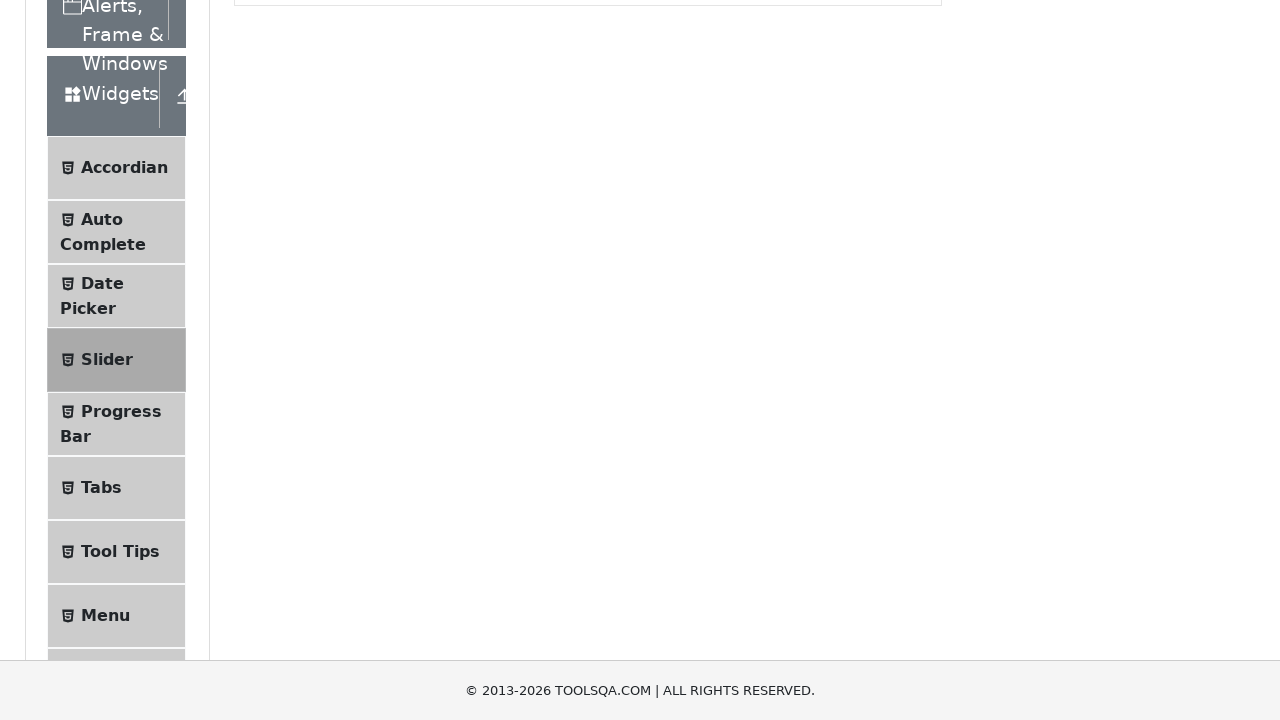

Pressed ArrowRight key (iteration 50/77) to increase slider value
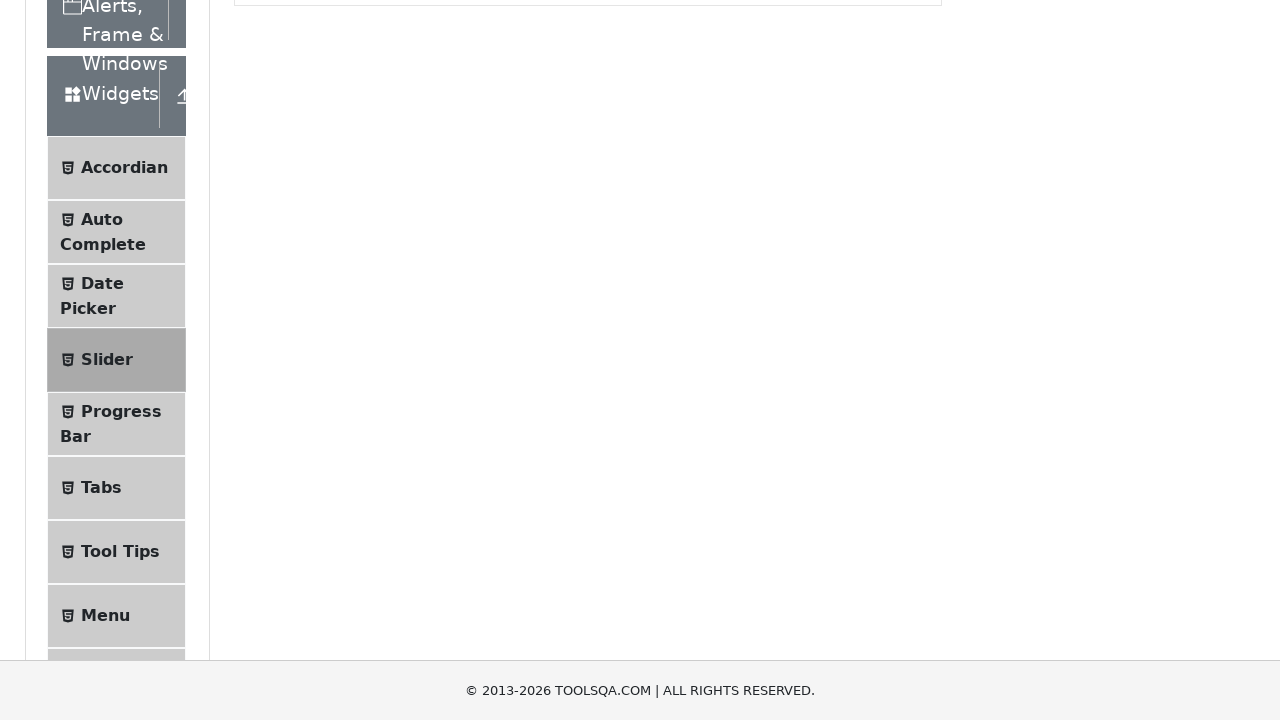

Pressed ArrowRight key (iteration 51/77) to increase slider value
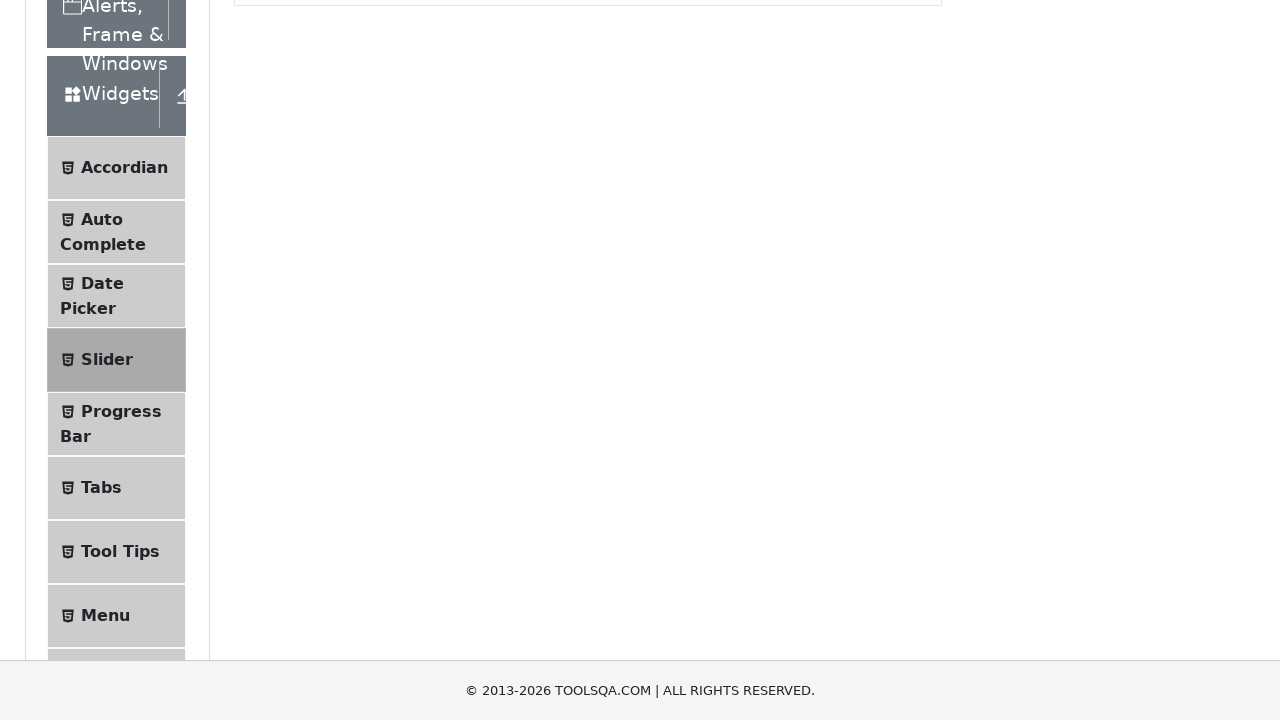

Pressed ArrowRight key (iteration 52/77) to increase slider value
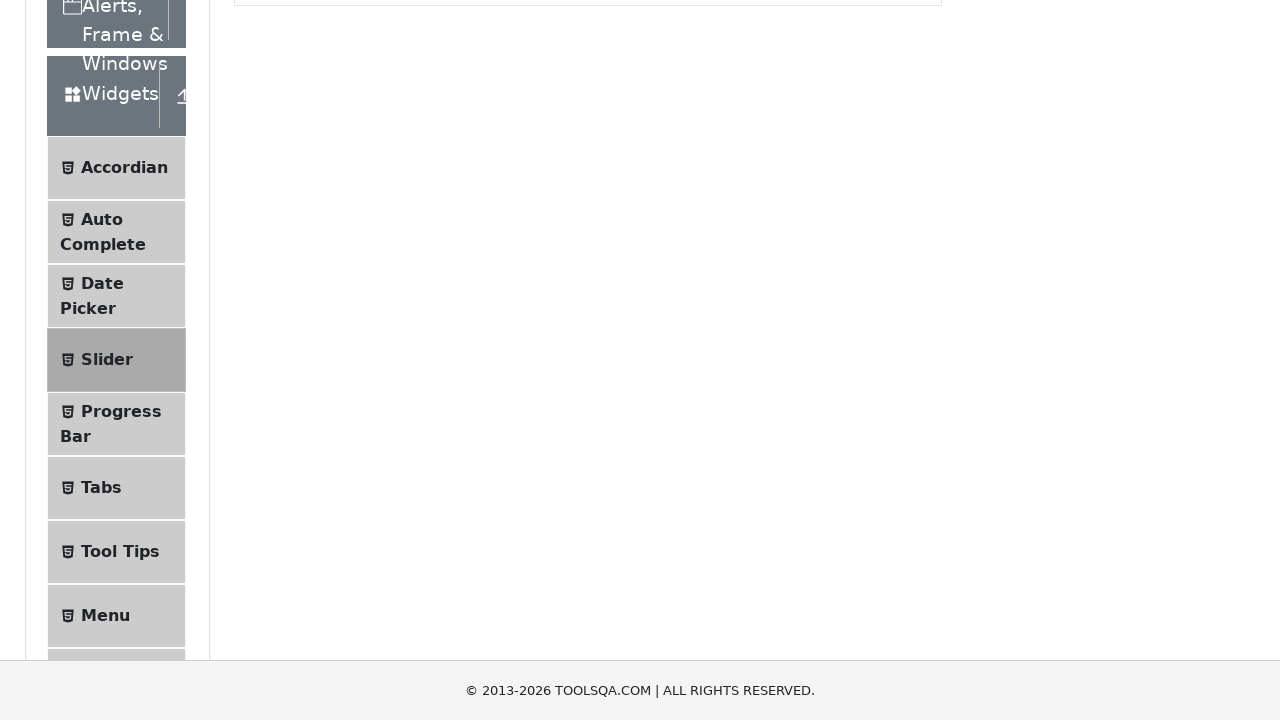

Pressed ArrowRight key (iteration 53/77) to increase slider value
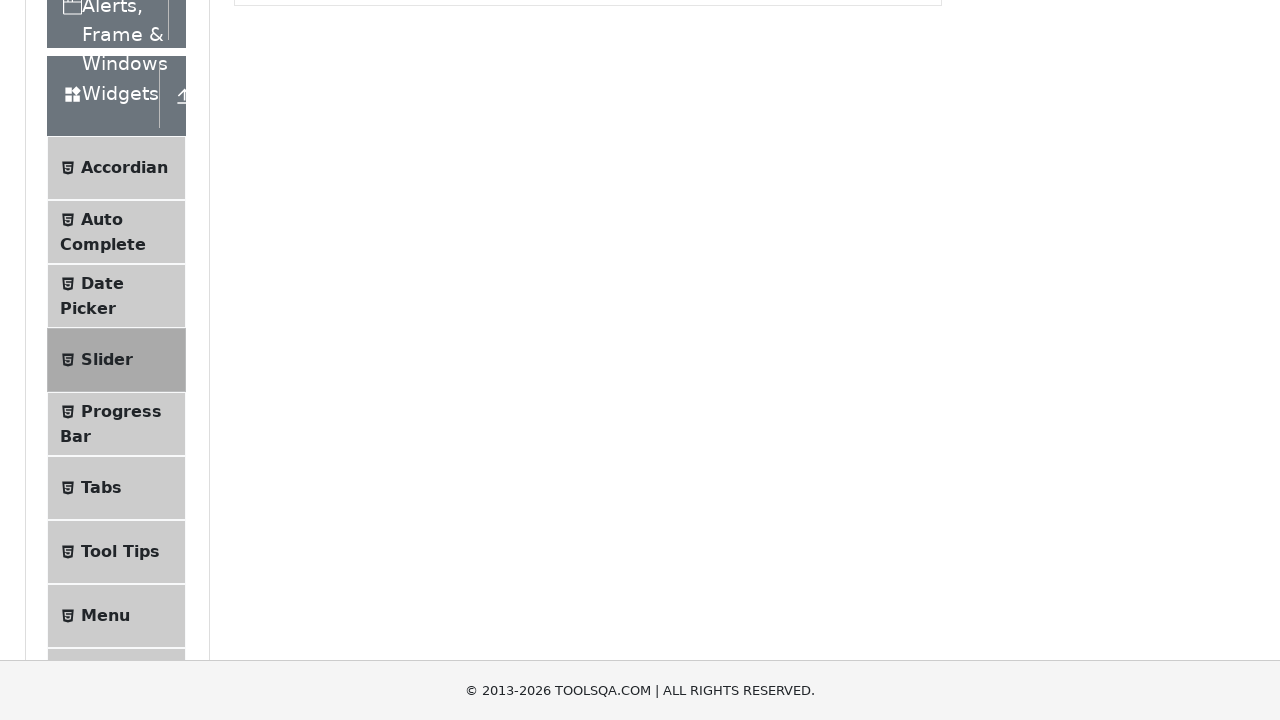

Pressed ArrowRight key (iteration 54/77) to increase slider value
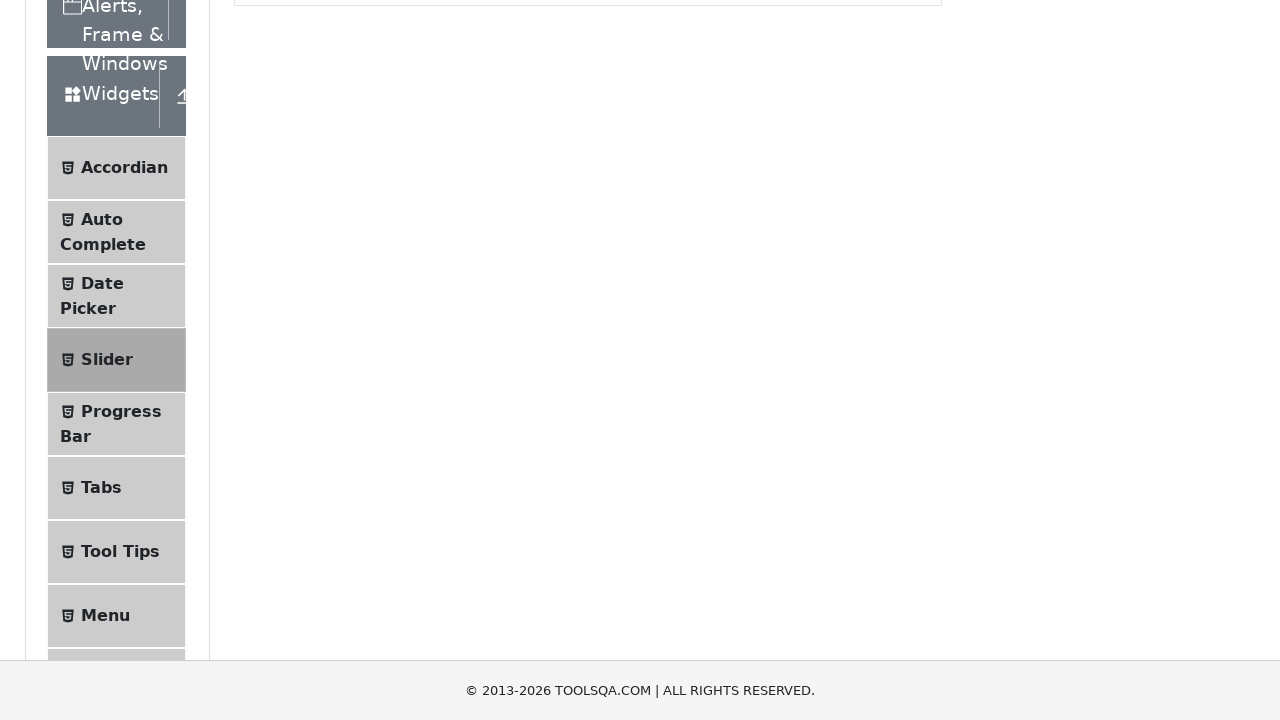

Pressed ArrowRight key (iteration 55/77) to increase slider value
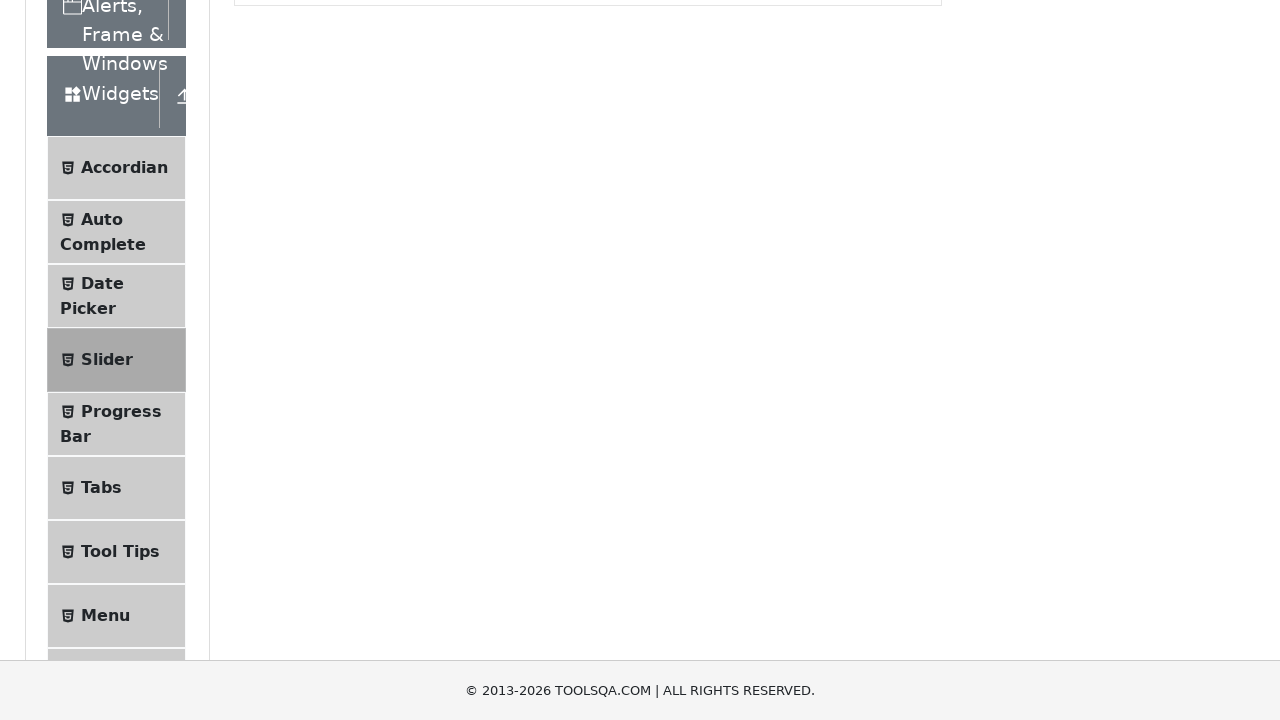

Pressed ArrowRight key (iteration 56/77) to increase slider value
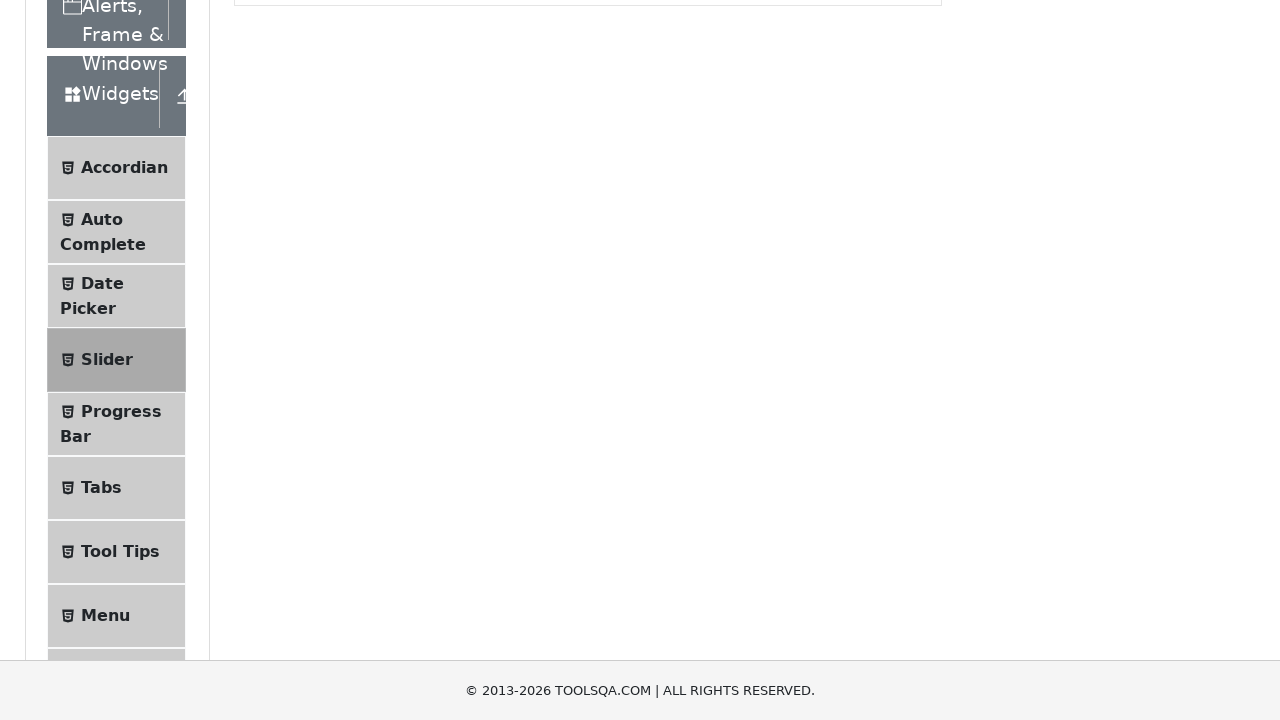

Pressed ArrowRight key (iteration 57/77) to increase slider value
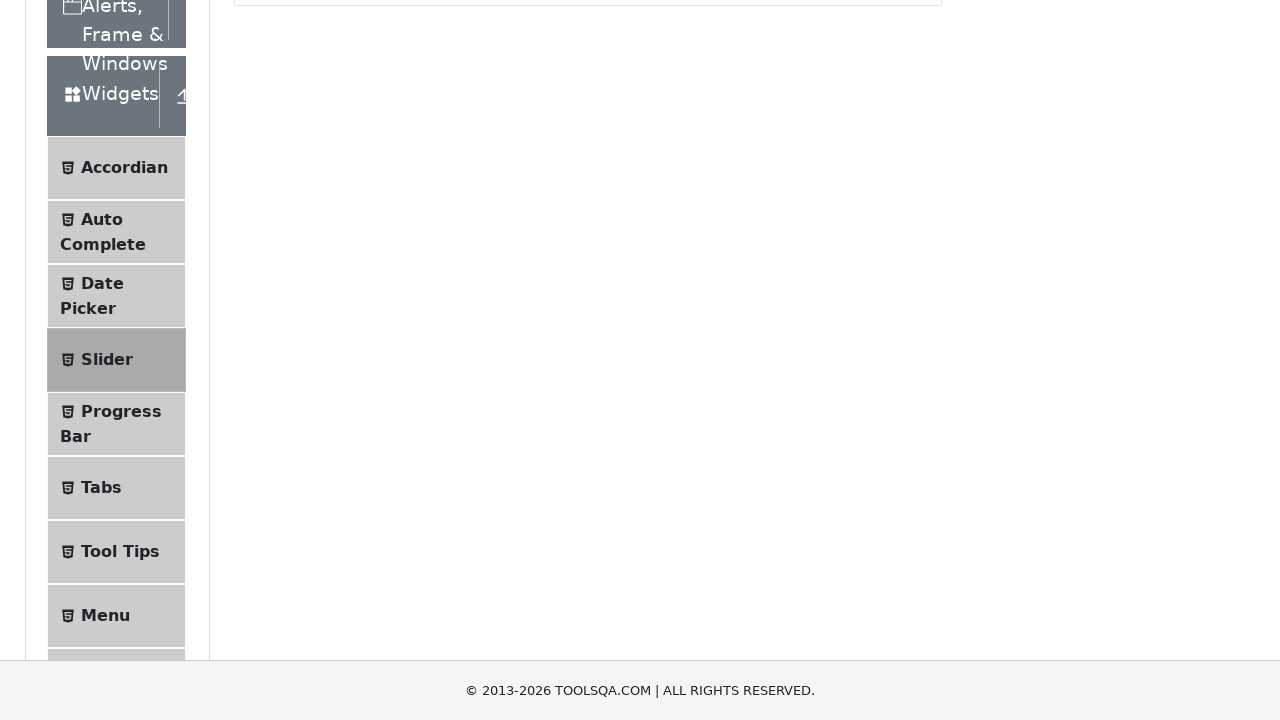

Pressed ArrowRight key (iteration 58/77) to increase slider value
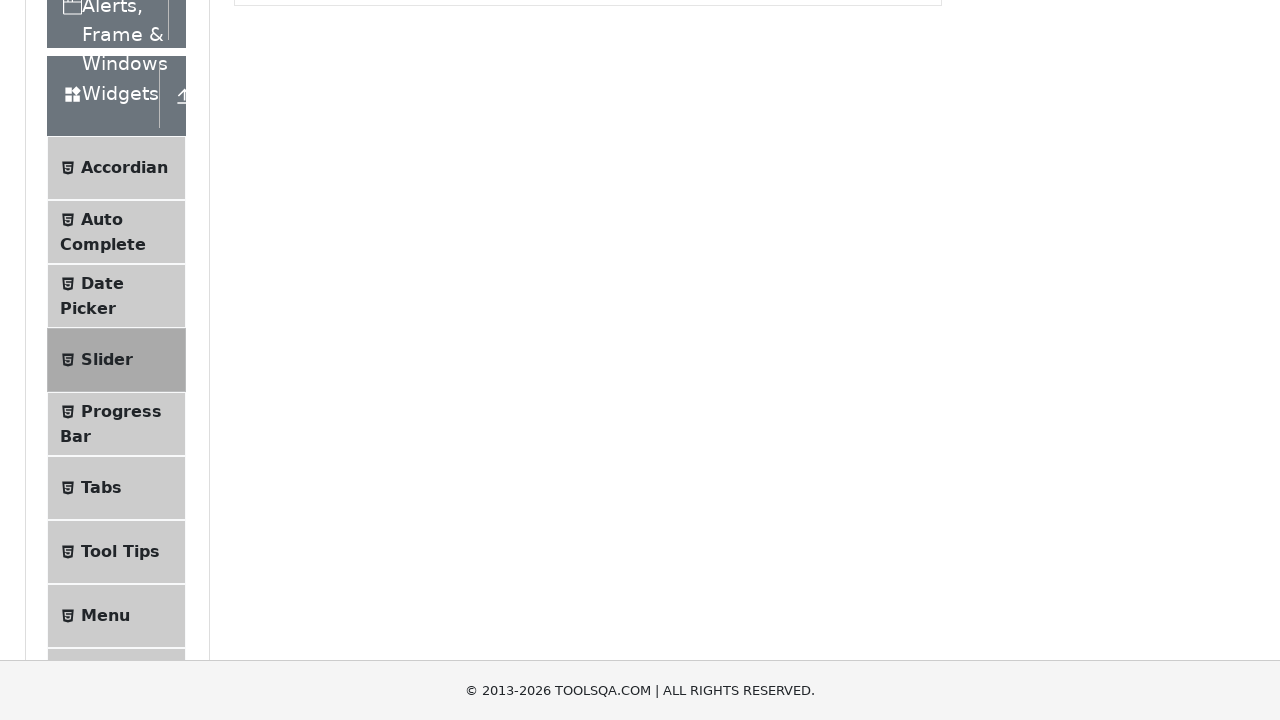

Pressed ArrowRight key (iteration 59/77) to increase slider value
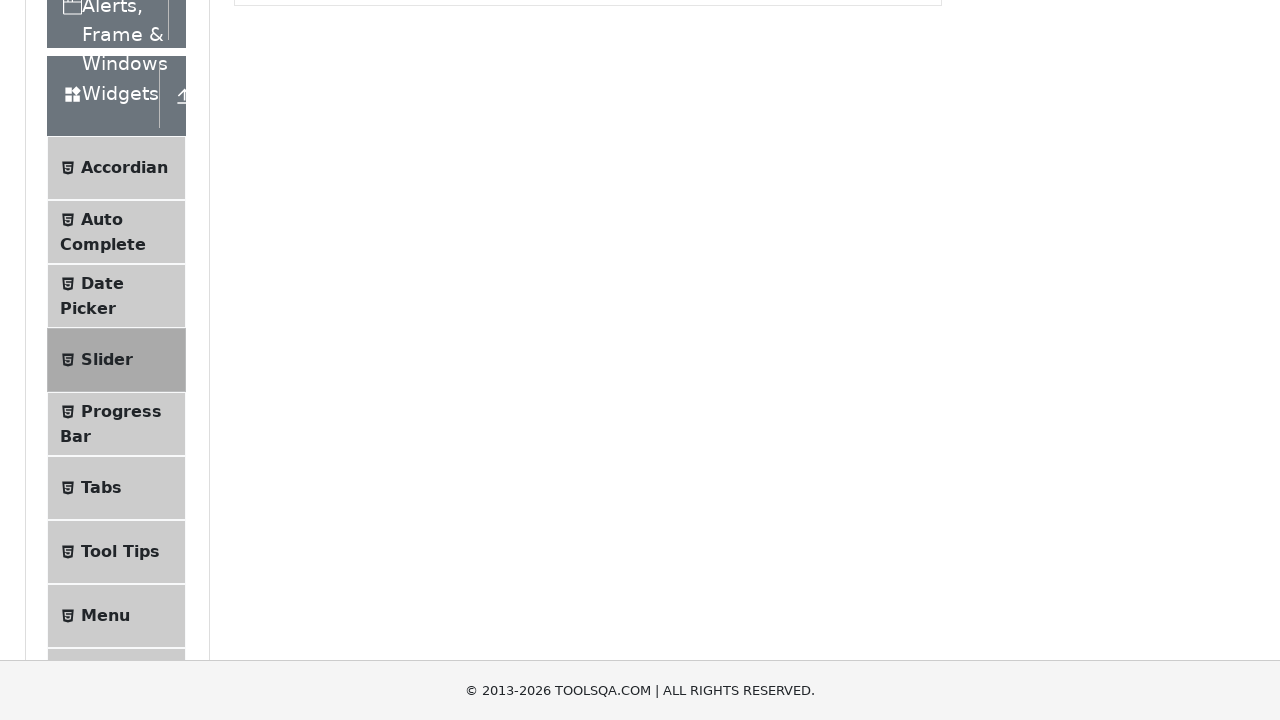

Pressed ArrowRight key (iteration 60/77) to increase slider value
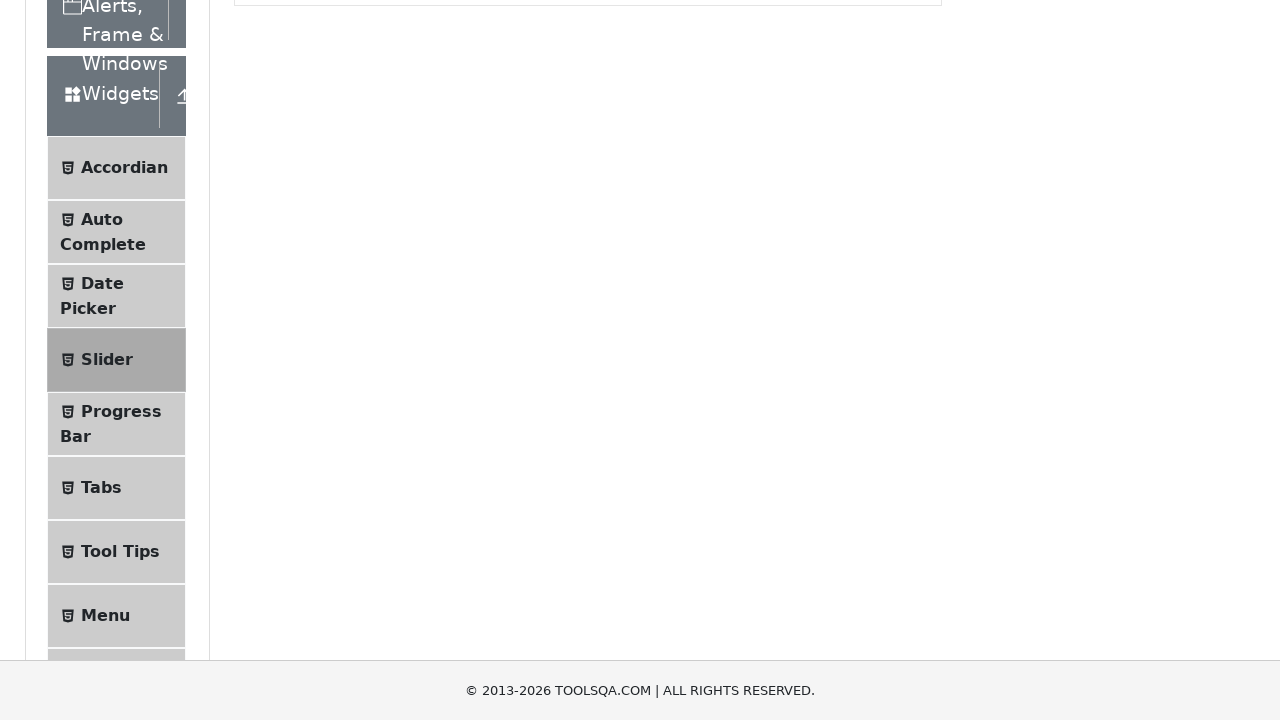

Pressed ArrowRight key (iteration 61/77) to increase slider value
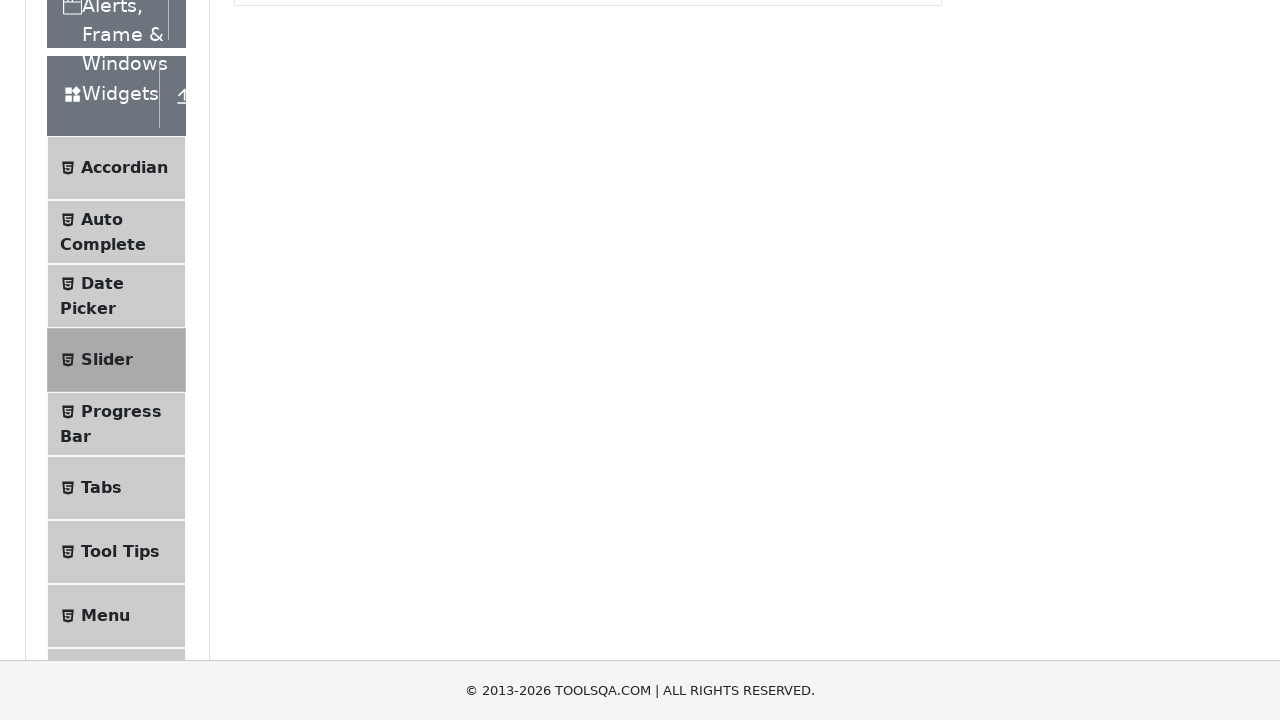

Pressed ArrowRight key (iteration 62/77) to increase slider value
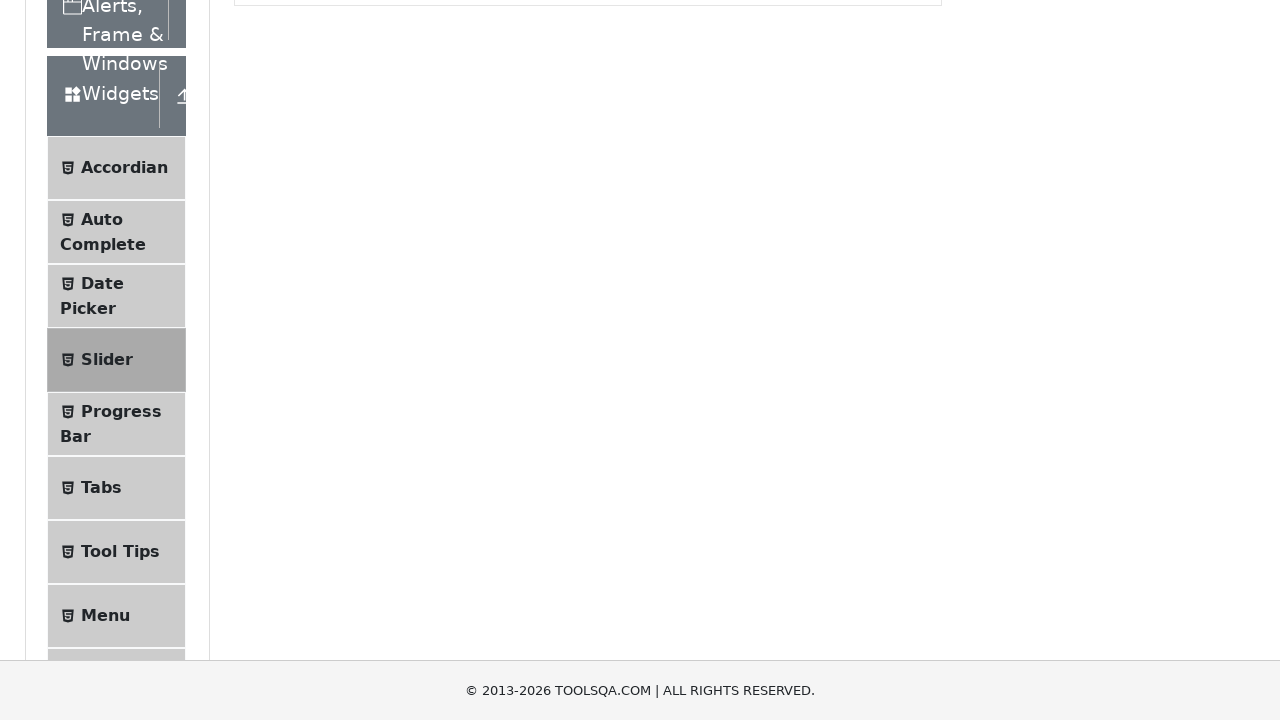

Pressed ArrowRight key (iteration 63/77) to increase slider value
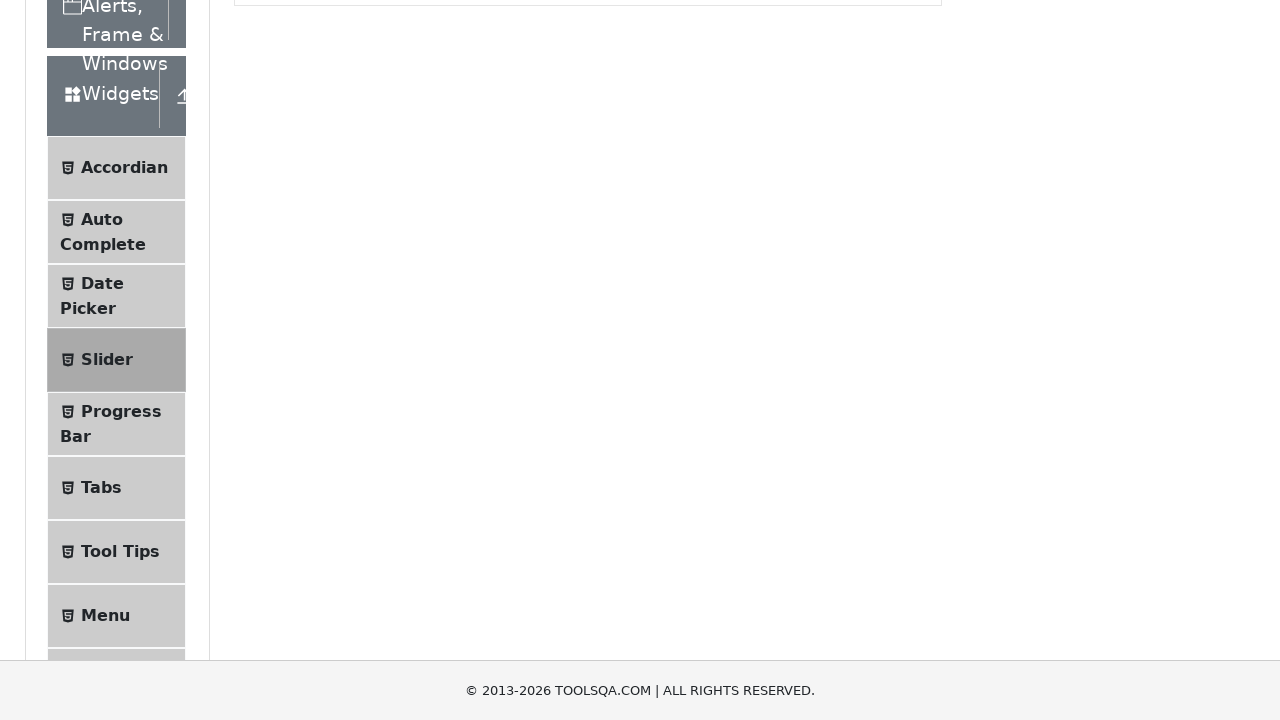

Pressed ArrowRight key (iteration 64/77) to increase slider value
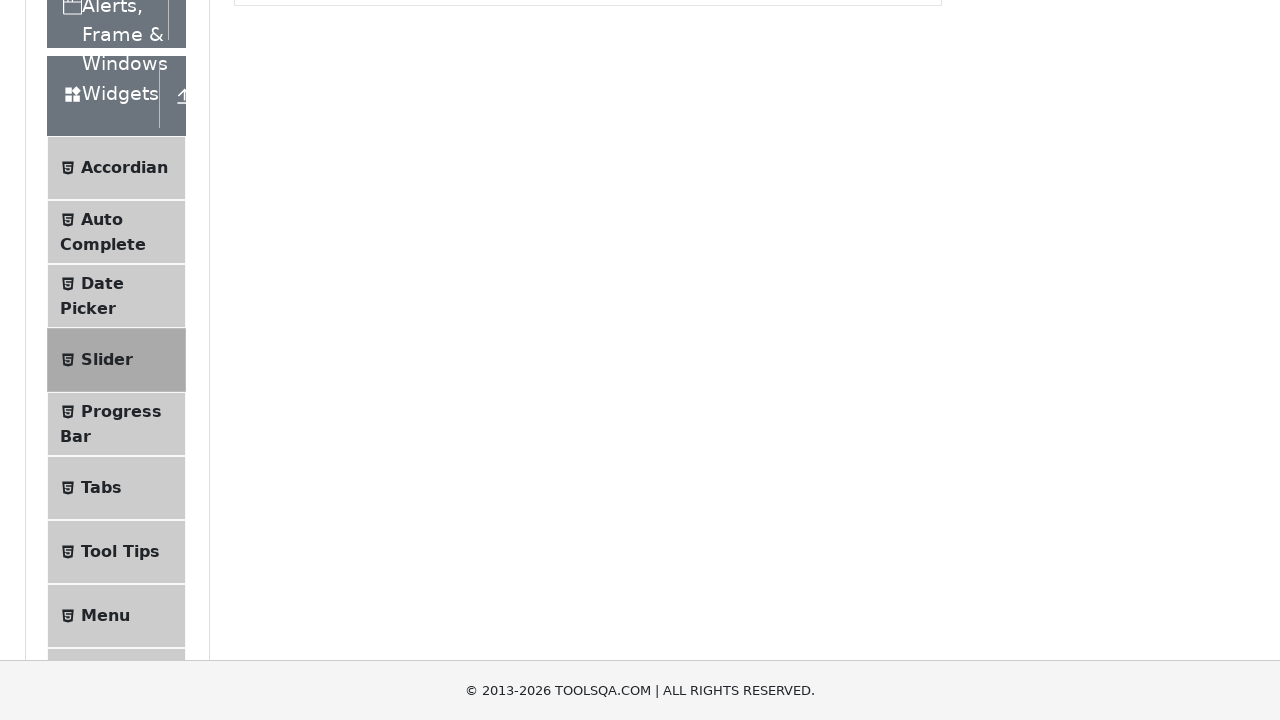

Pressed ArrowRight key (iteration 65/77) to increase slider value
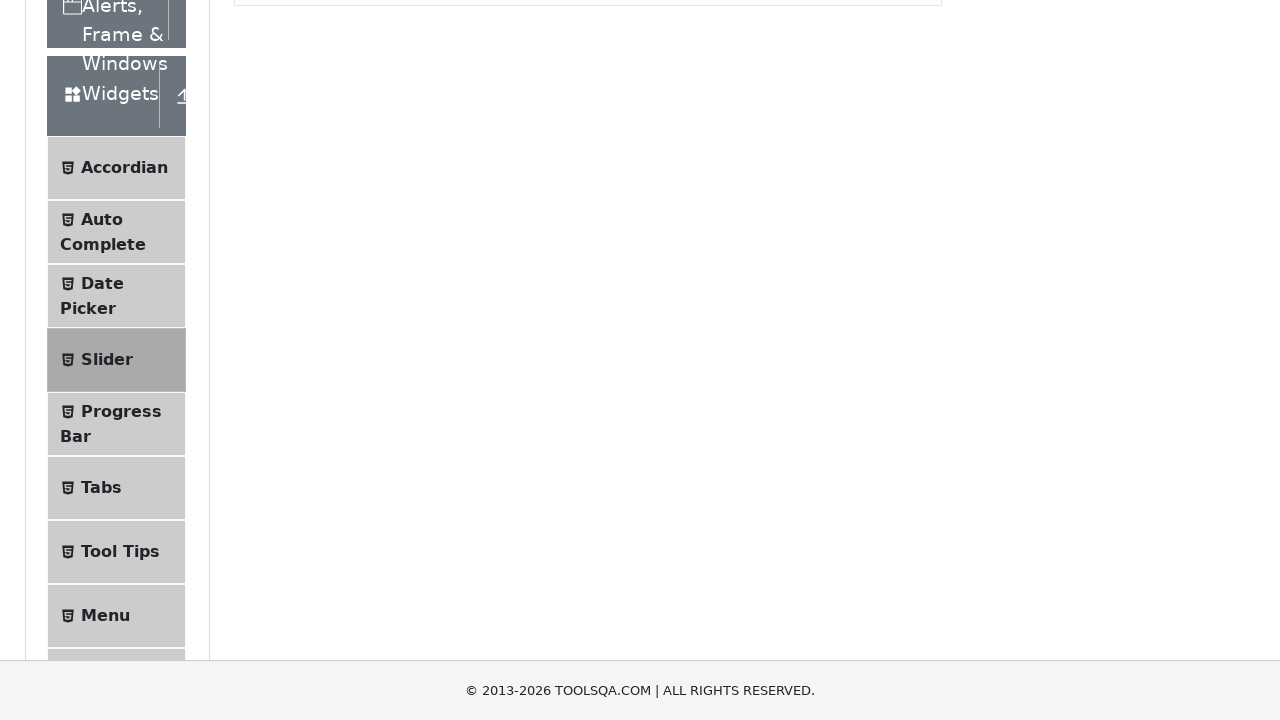

Pressed ArrowRight key (iteration 66/77) to increase slider value
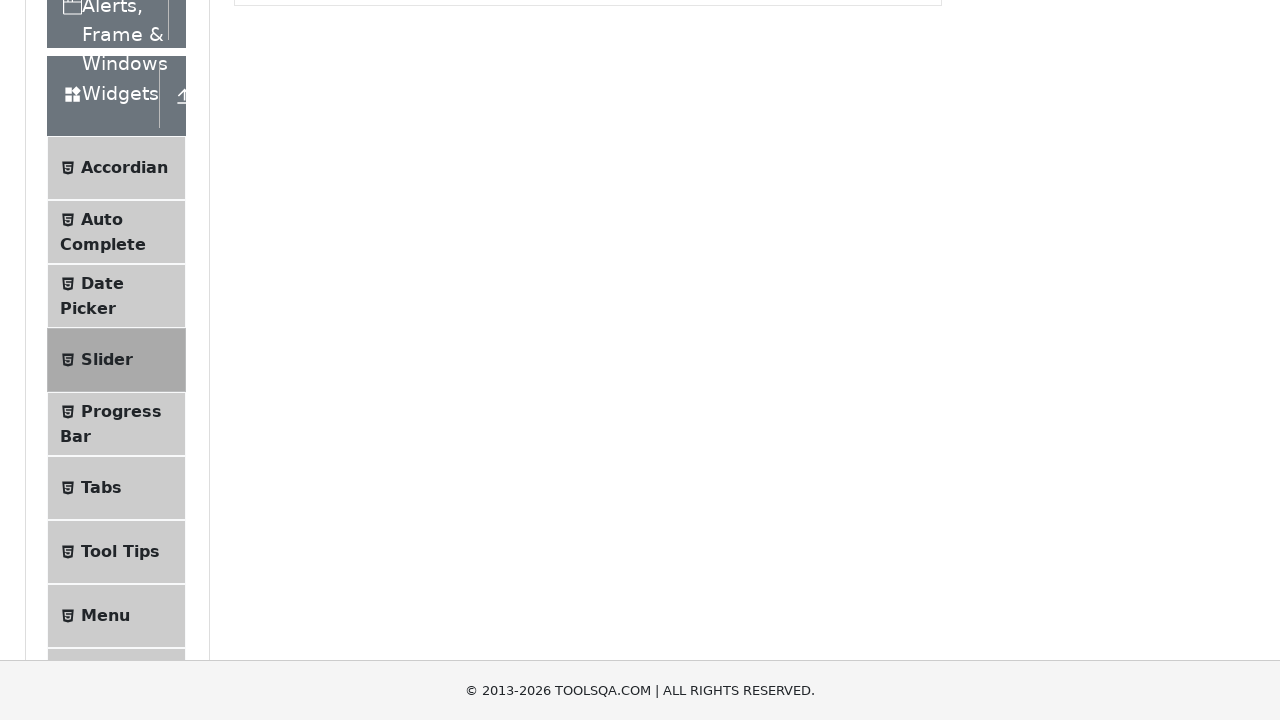

Pressed ArrowRight key (iteration 67/77) to increase slider value
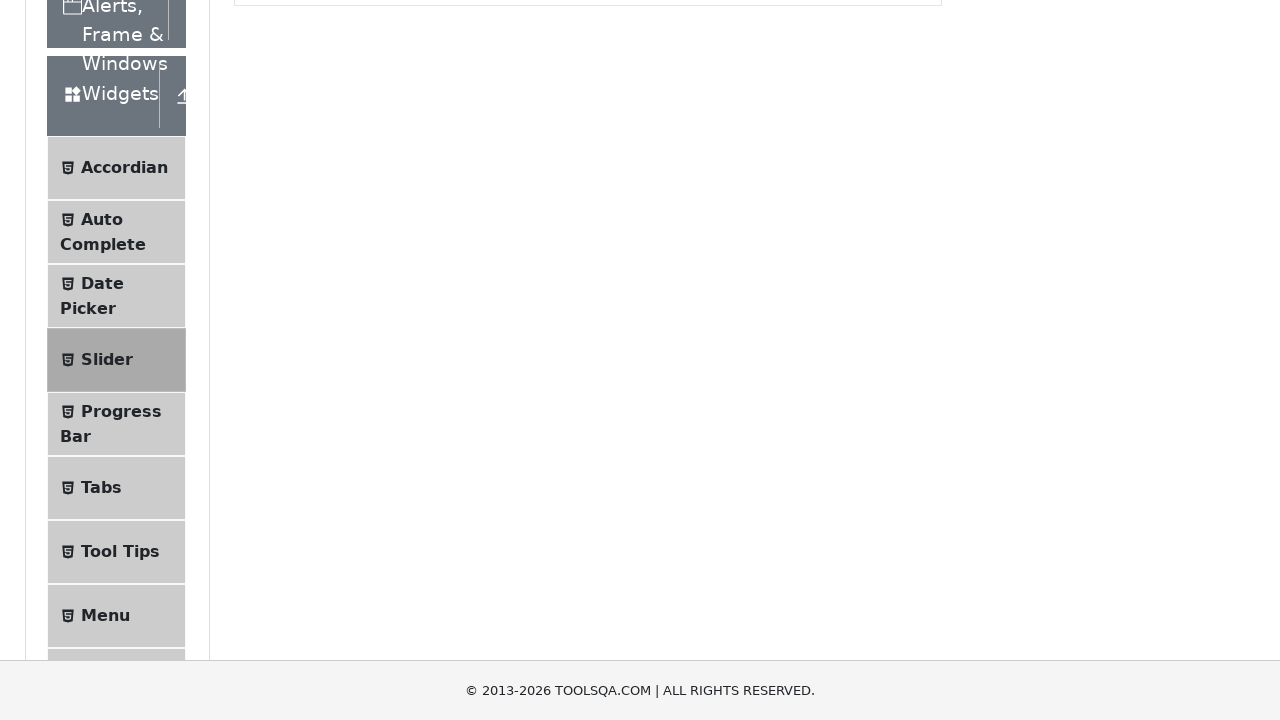

Pressed ArrowRight key (iteration 68/77) to increase slider value
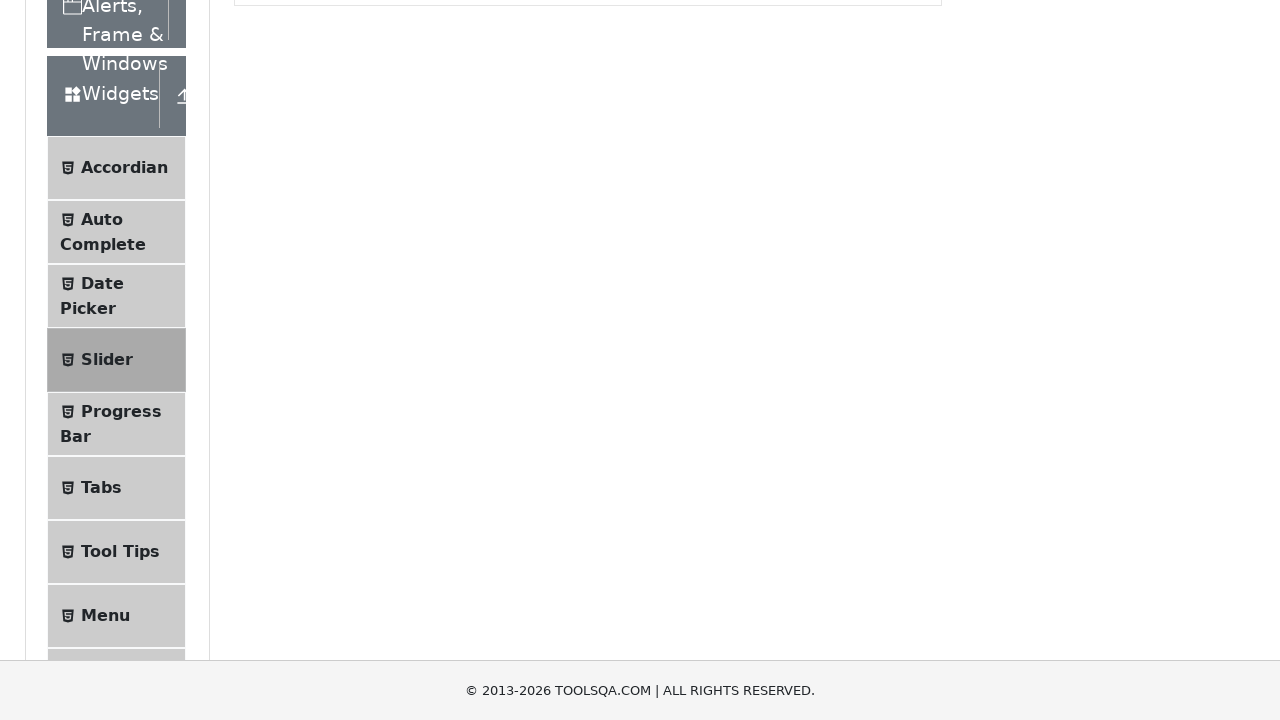

Pressed ArrowRight key (iteration 69/77) to increase slider value
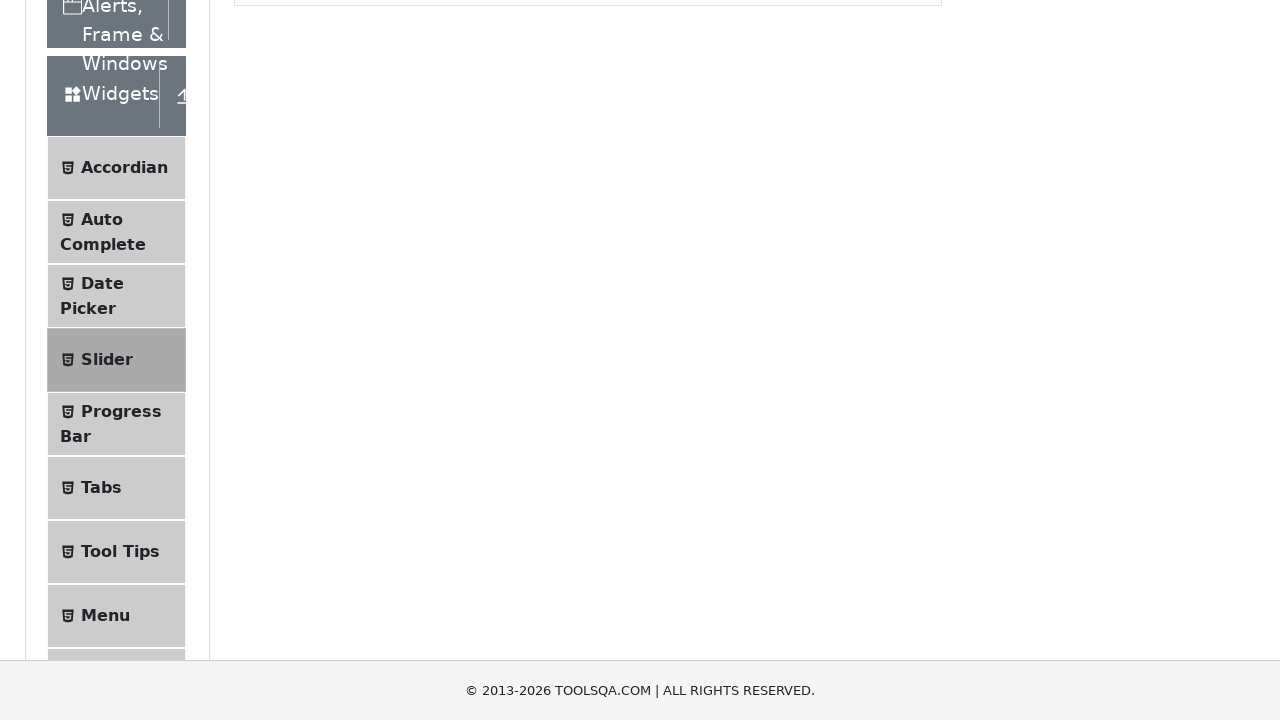

Pressed ArrowRight key (iteration 70/77) to increase slider value
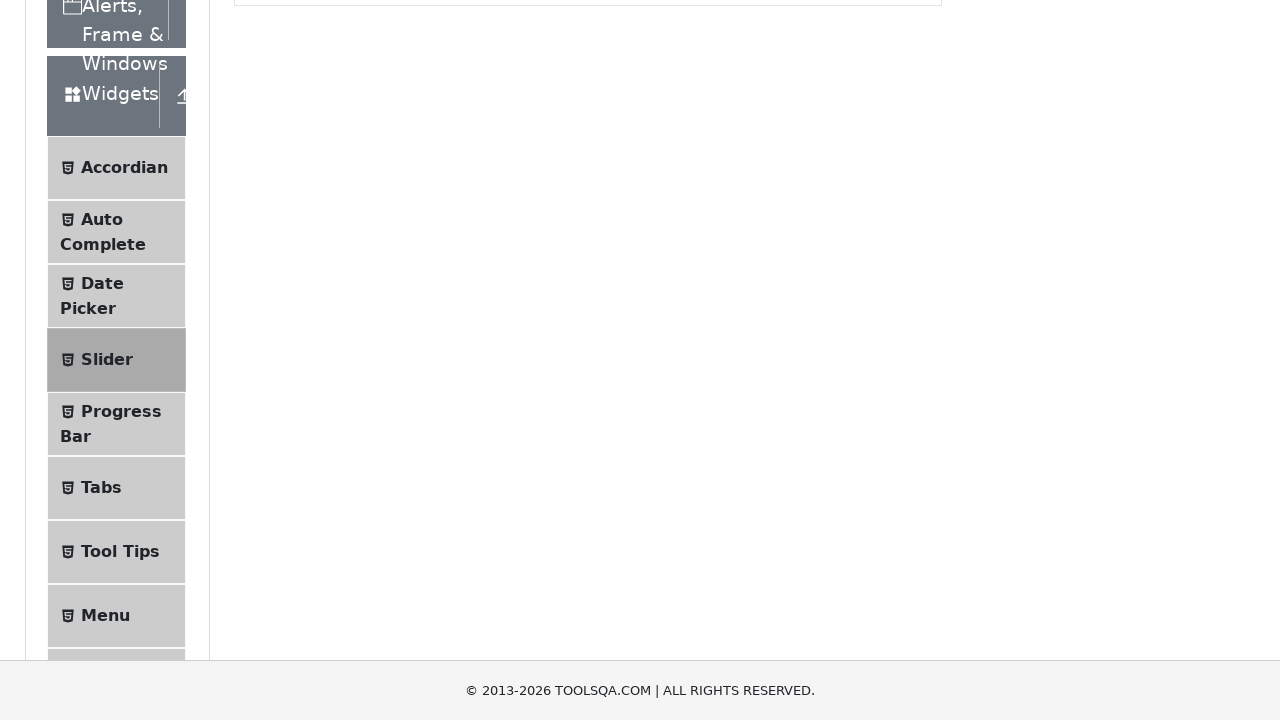

Pressed ArrowRight key (iteration 71/77) to increase slider value
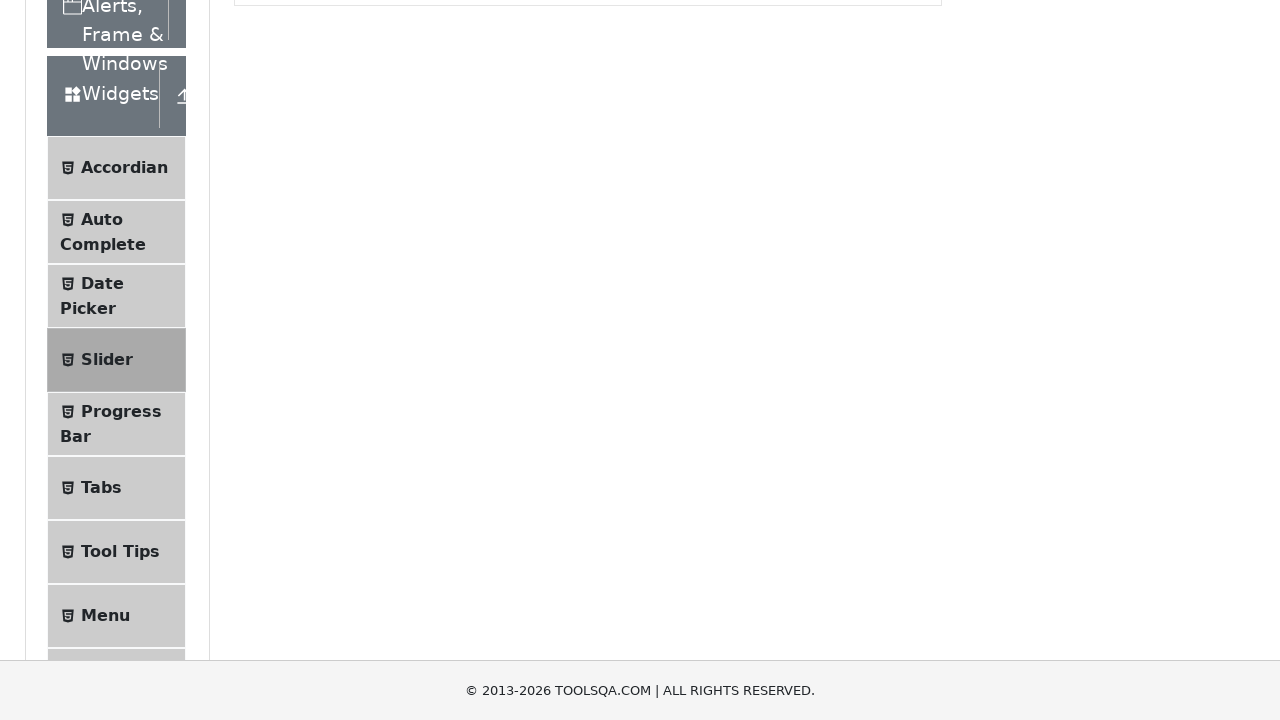

Pressed ArrowRight key (iteration 72/77) to increase slider value
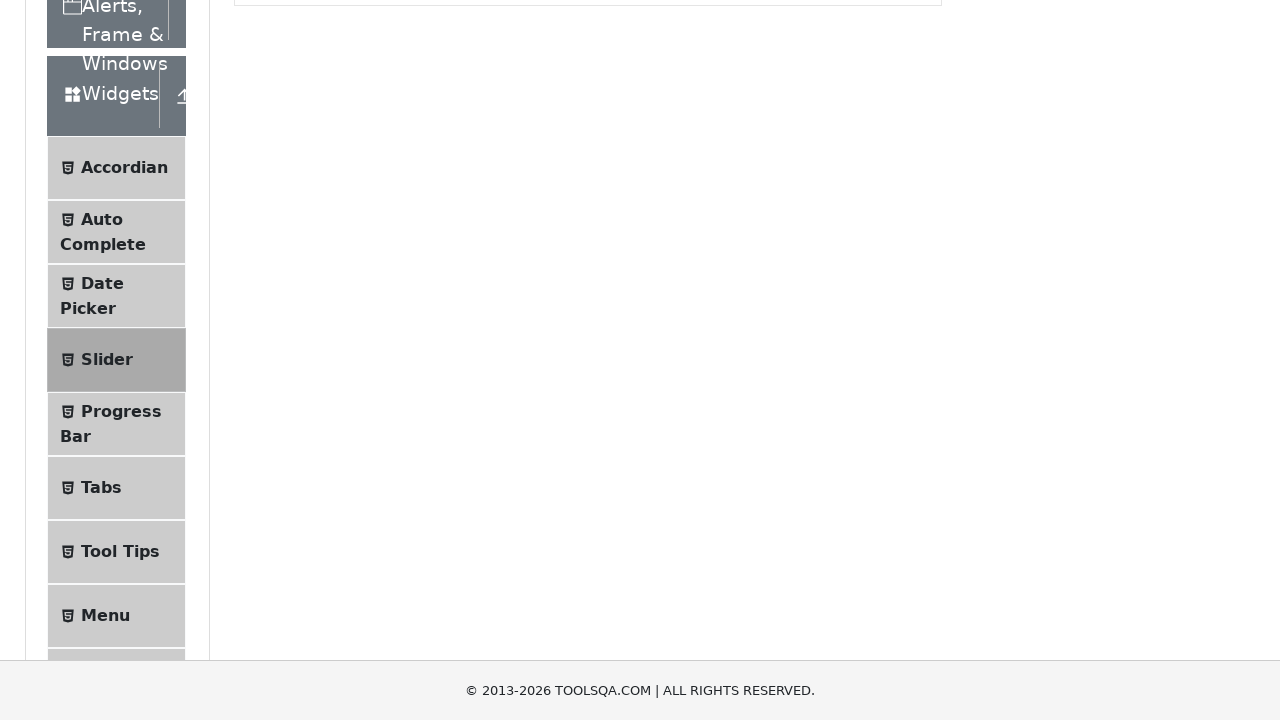

Pressed ArrowRight key (iteration 73/77) to increase slider value
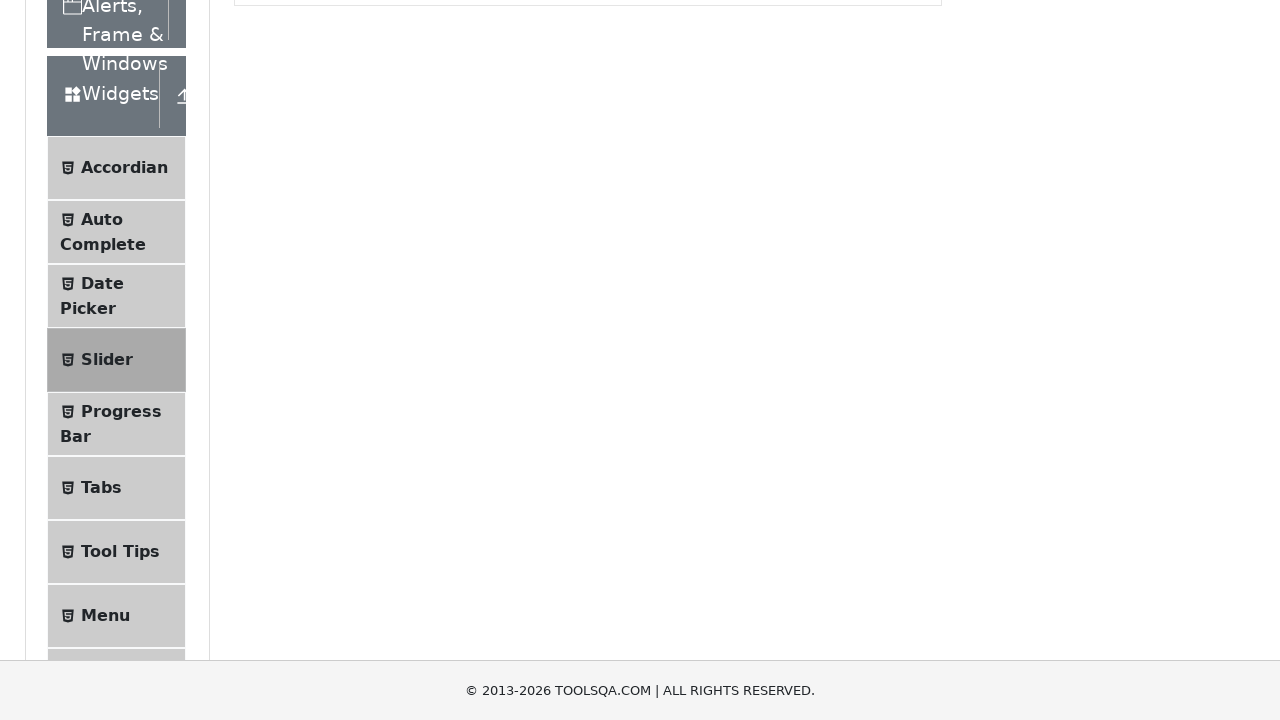

Pressed ArrowRight key (iteration 74/77) to increase slider value
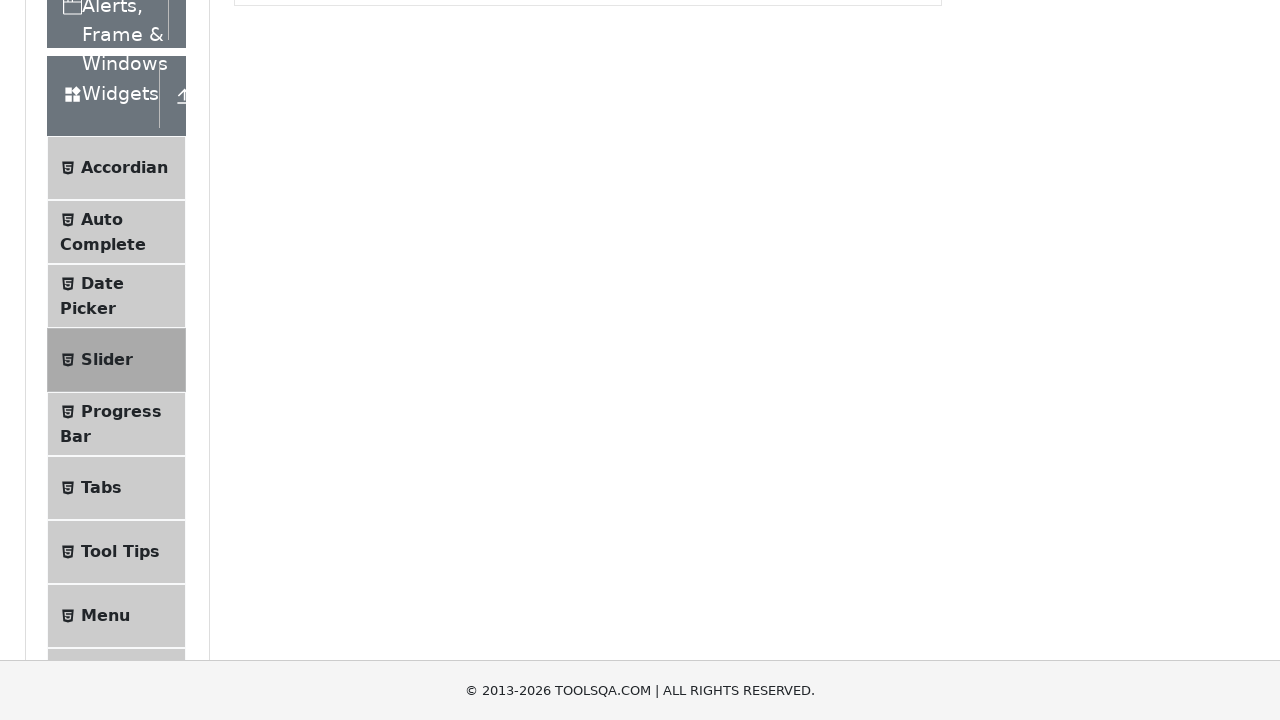

Pressed ArrowRight key (iteration 75/77) to increase slider value
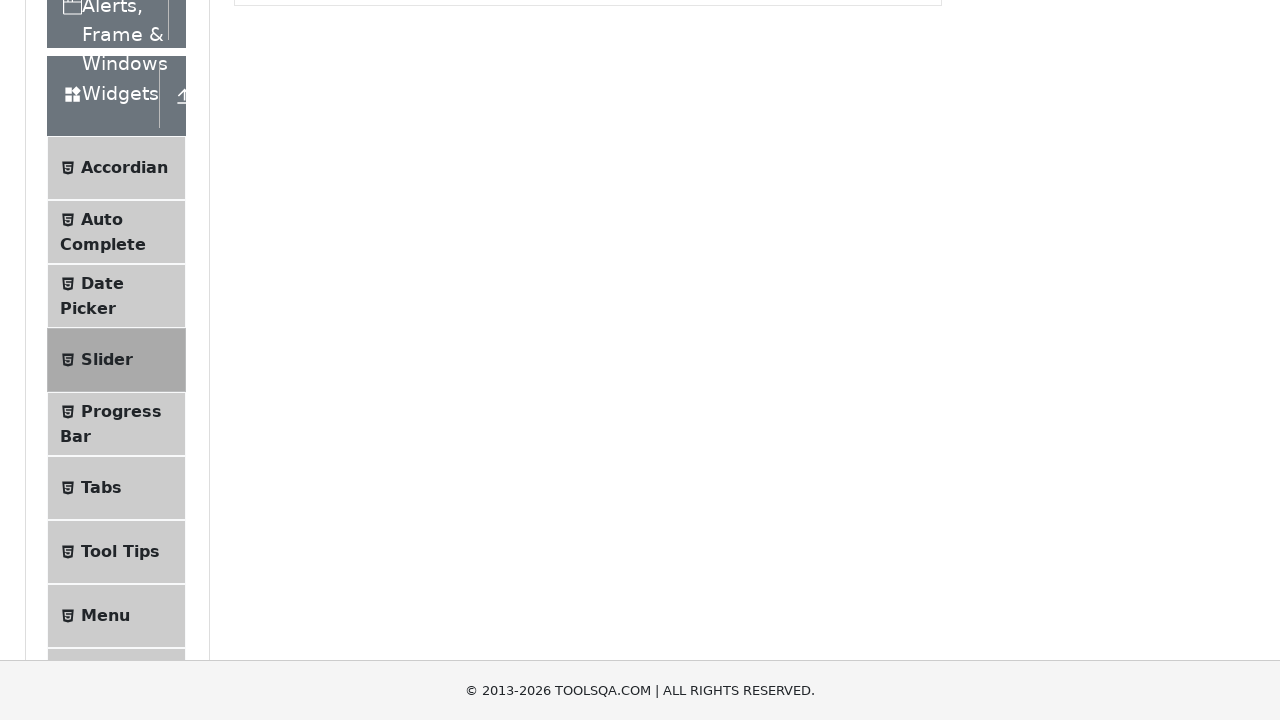

Pressed ArrowRight key (iteration 76/77) to increase slider value
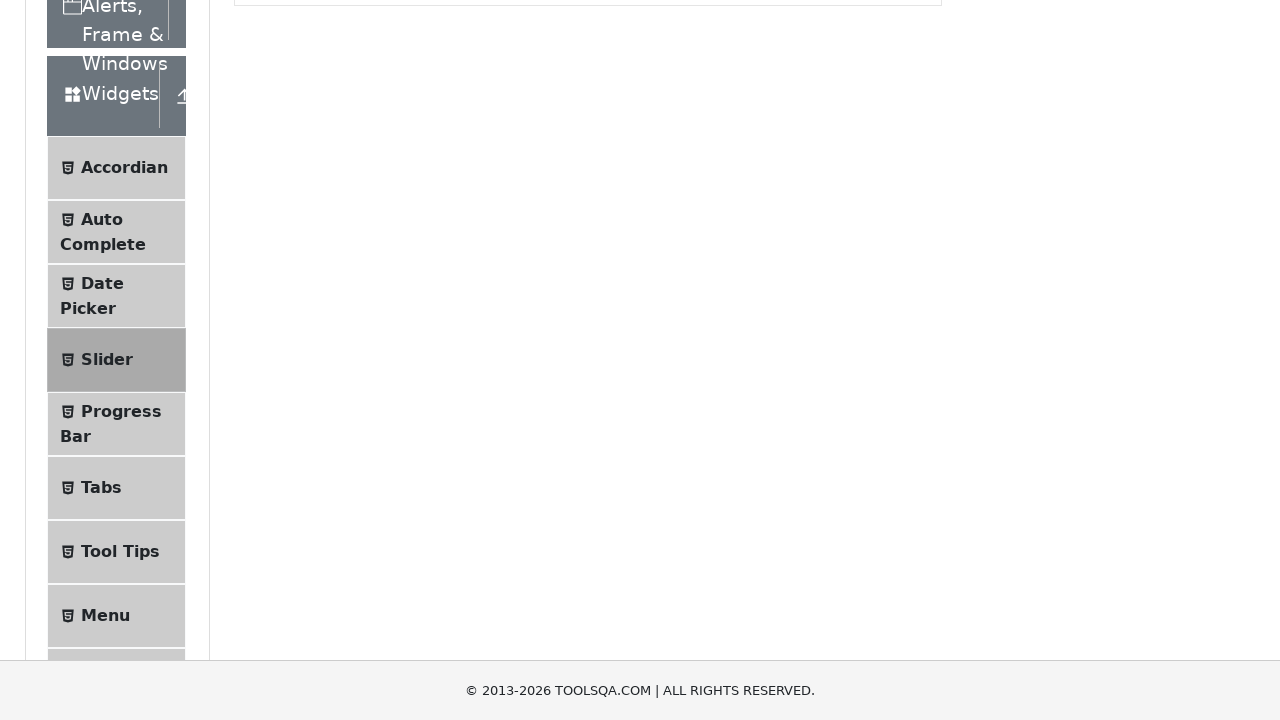

Pressed ArrowRight key (iteration 77/77) to increase slider value
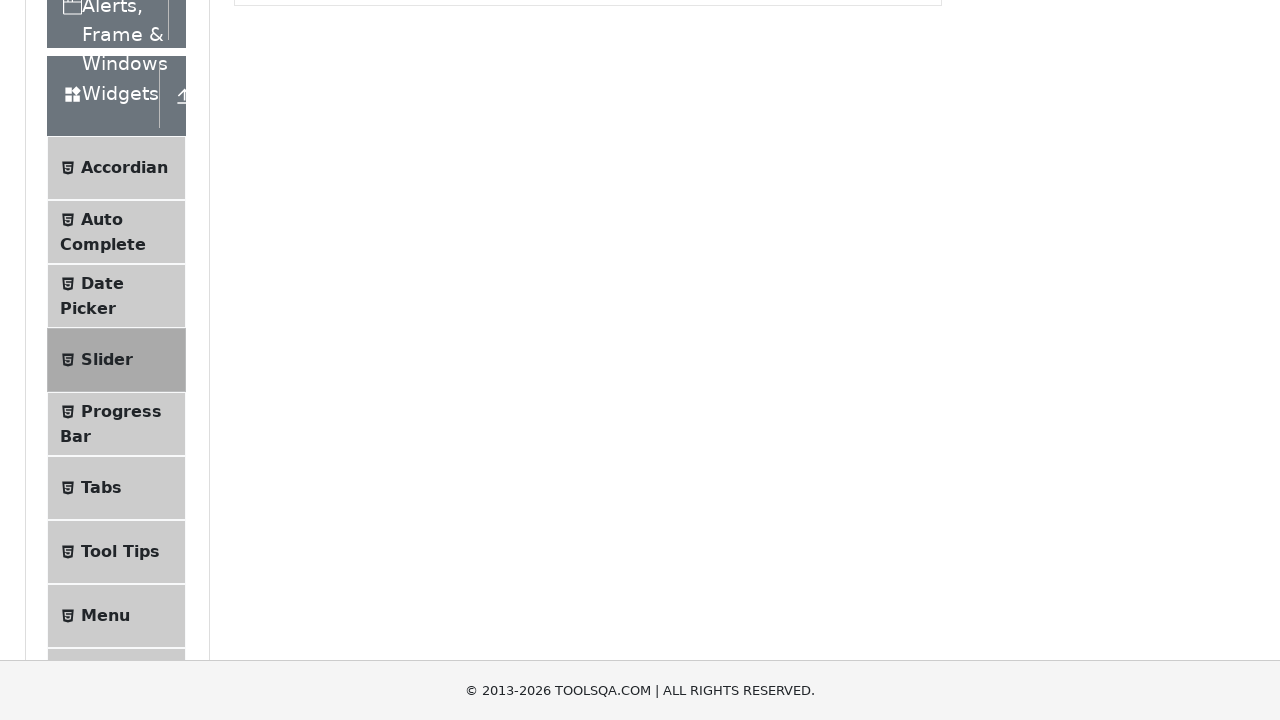

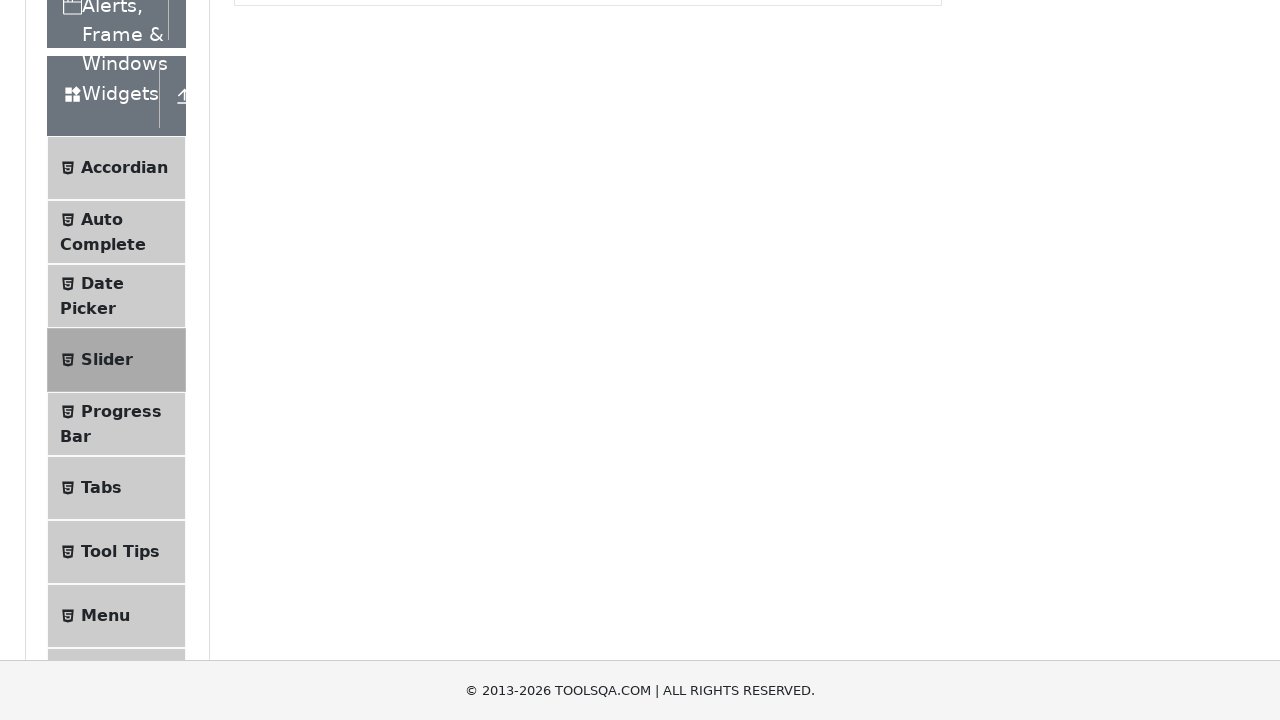